Tests filling a large form by entering text into all text input fields and clicking the submit button.

Starting URL: http://suninjuly.github.io/huge_form.html

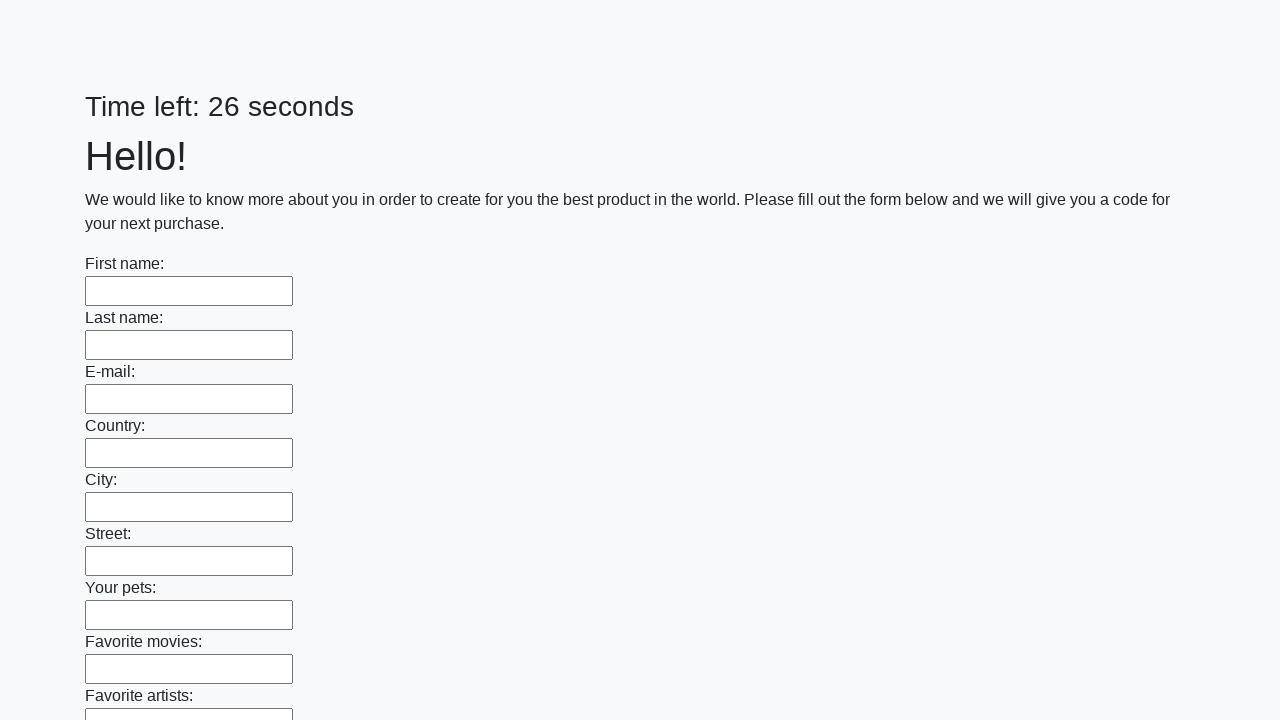

Located all text input fields on the form
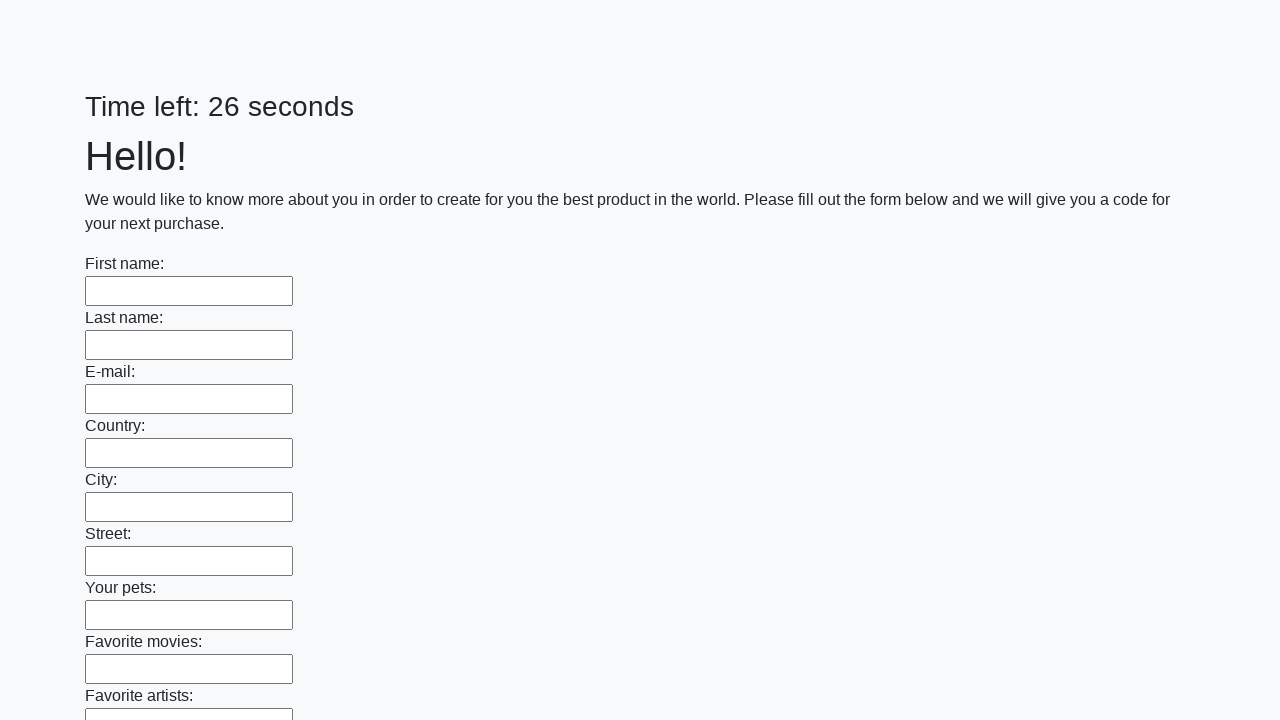

Found 100 text input fields to fill
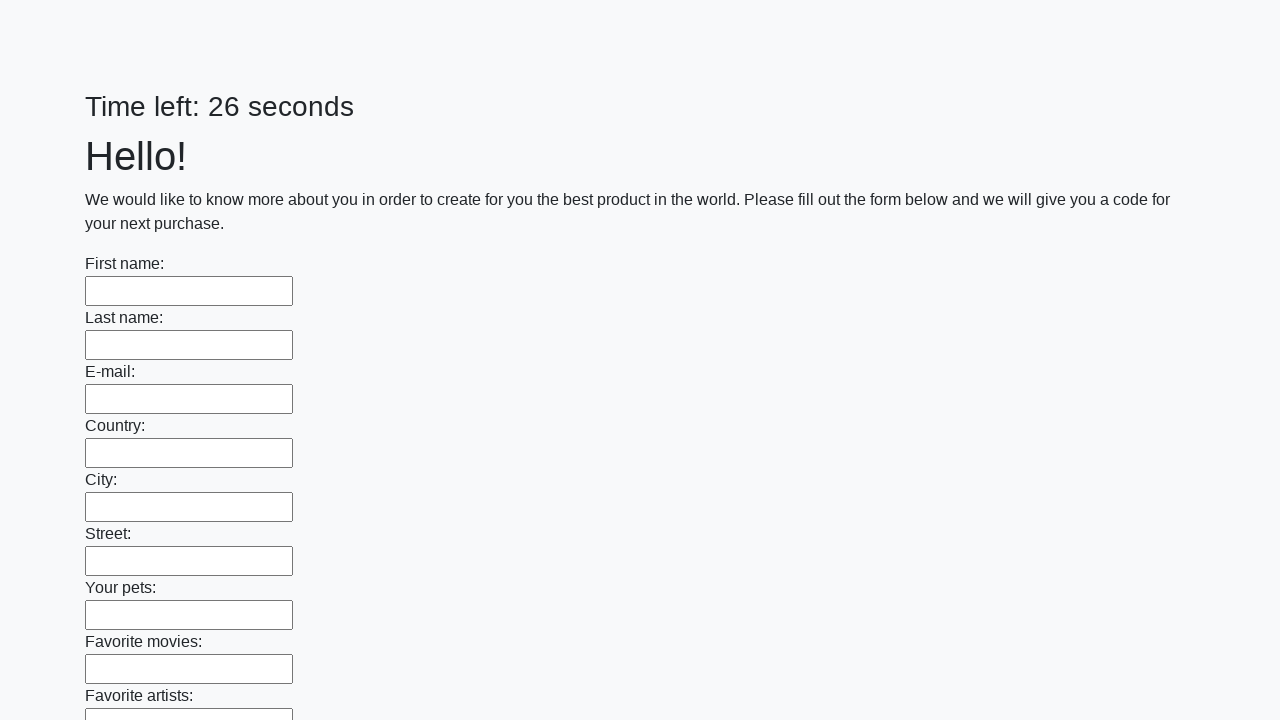

Filled text input field 1/100 with 'Мой ответ' on input[type="text"] >> nth=0
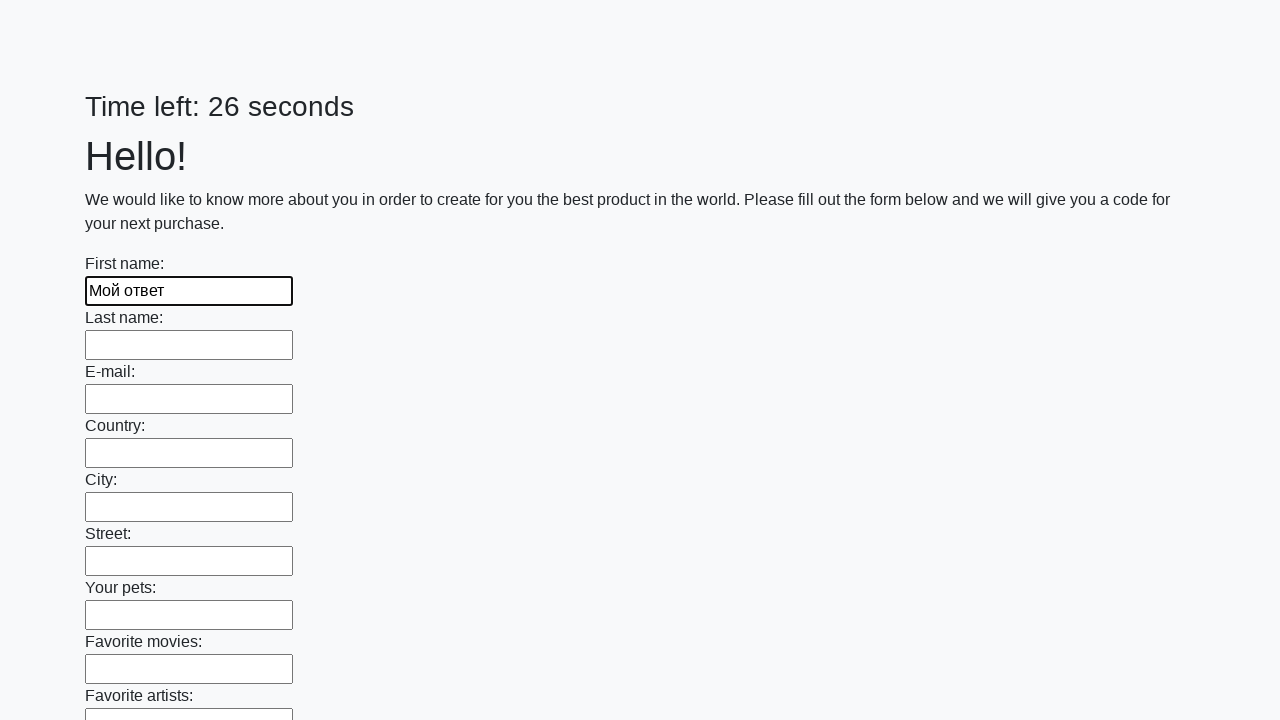

Filled text input field 2/100 with 'Мой ответ' on input[type="text"] >> nth=1
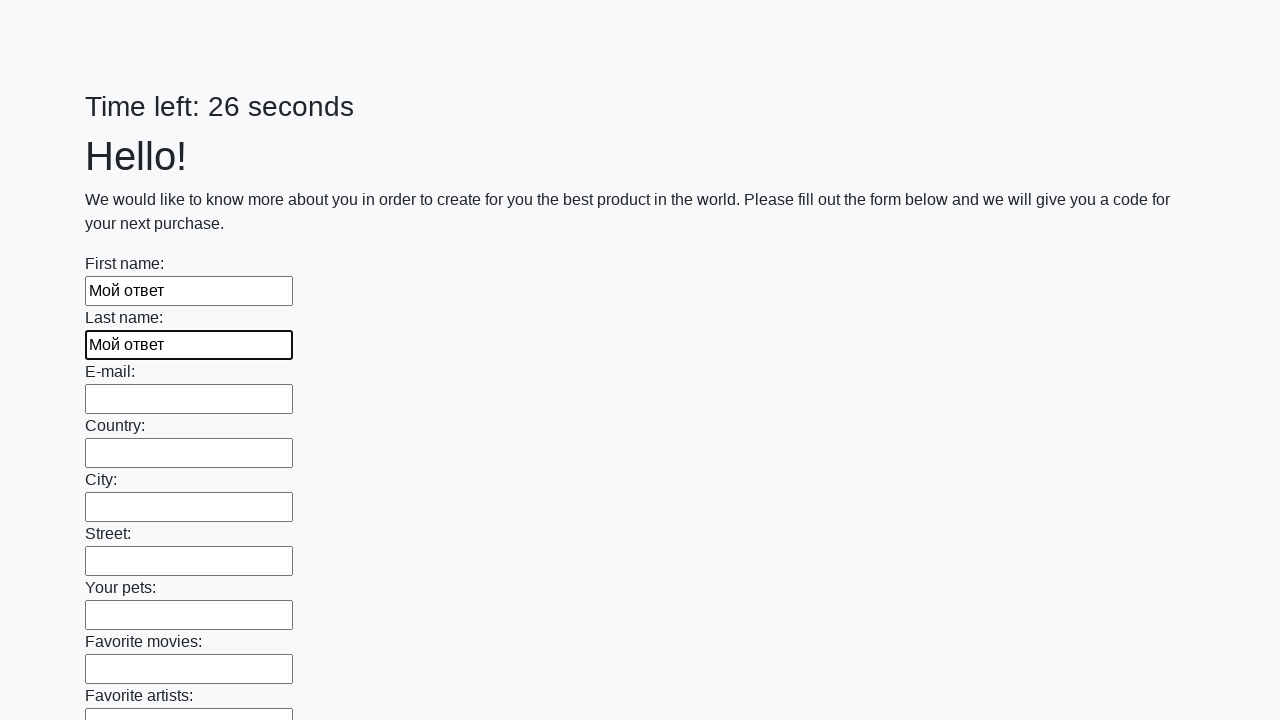

Filled text input field 3/100 with 'Мой ответ' on input[type="text"] >> nth=2
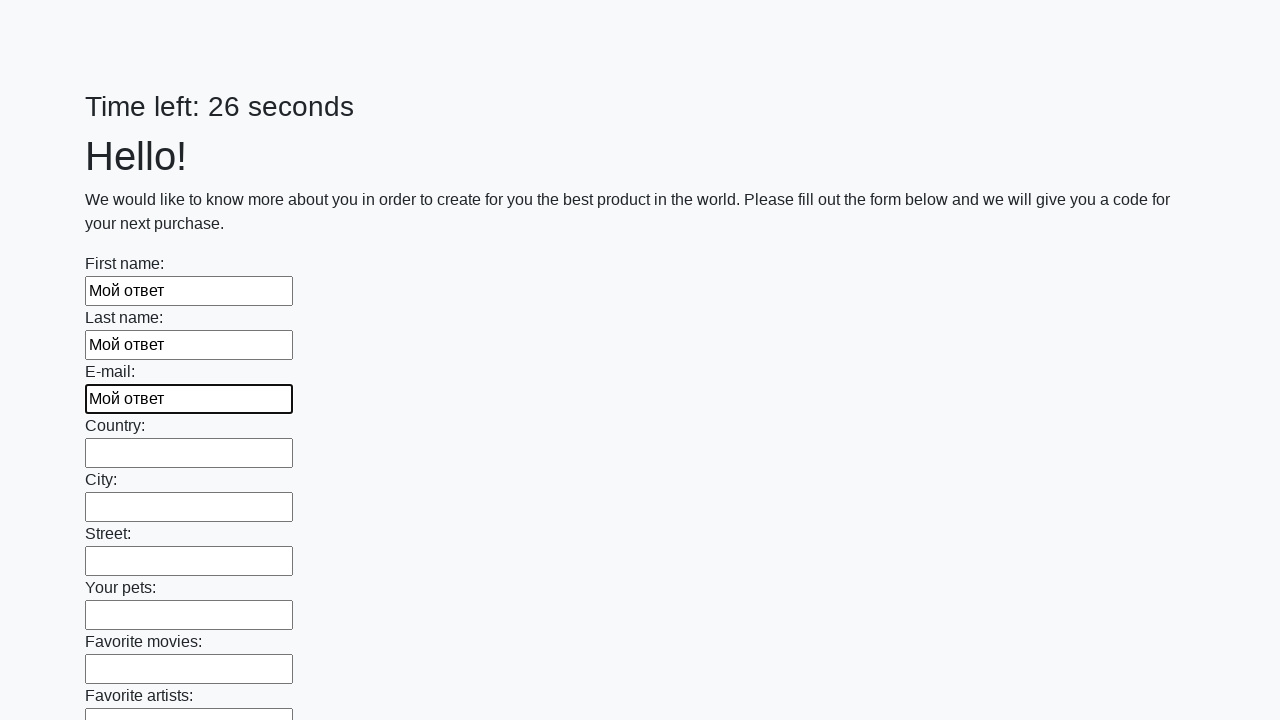

Filled text input field 4/100 with 'Мой ответ' on input[type="text"] >> nth=3
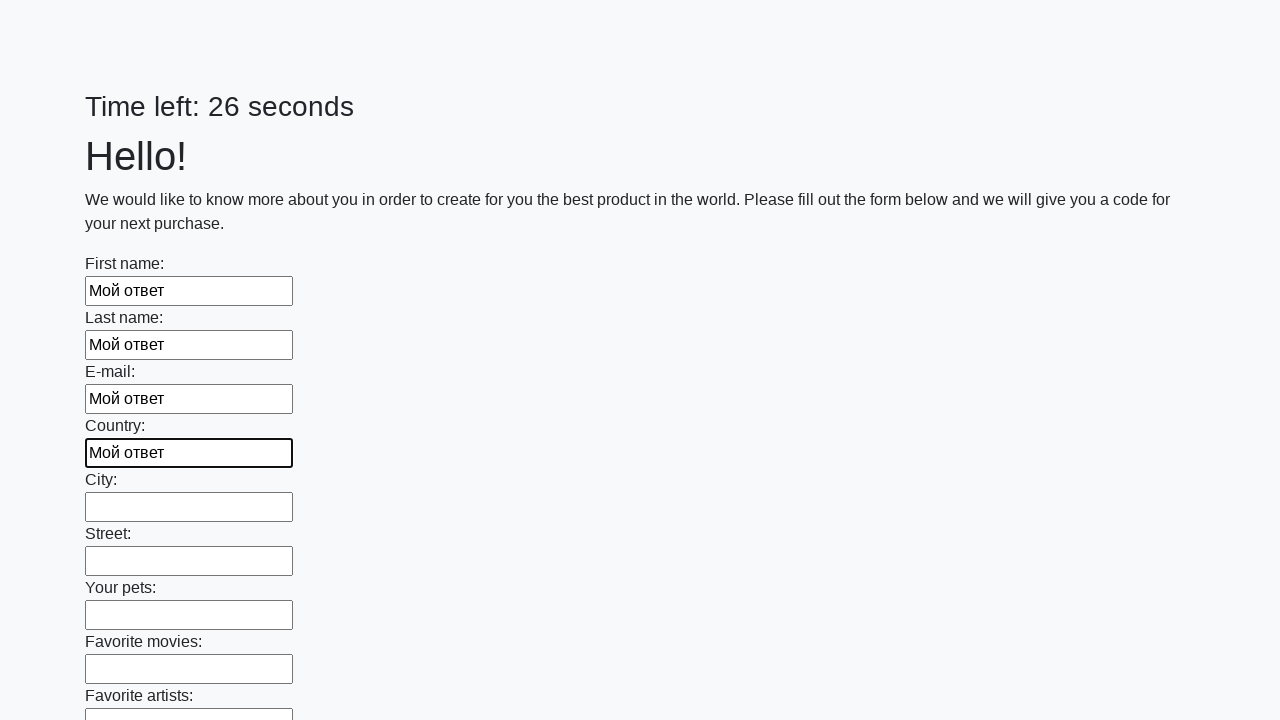

Filled text input field 5/100 with 'Мой ответ' on input[type="text"] >> nth=4
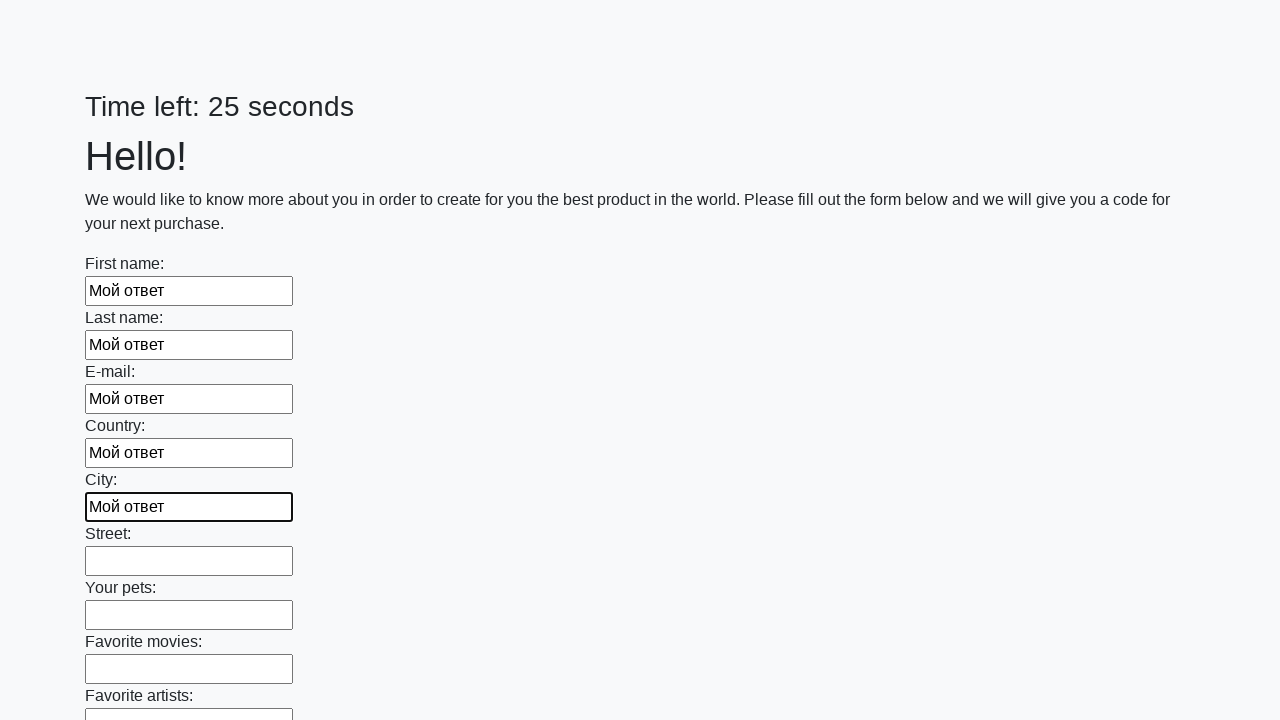

Filled text input field 6/100 with 'Мой ответ' on input[type="text"] >> nth=5
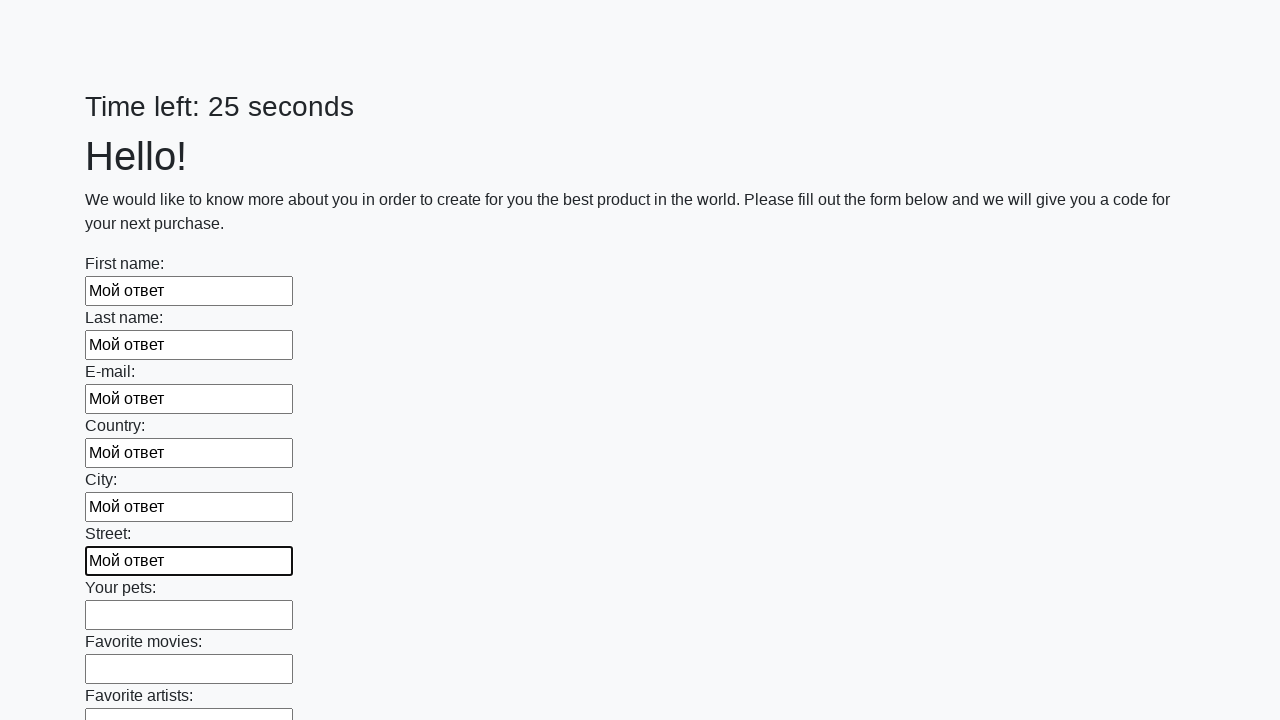

Filled text input field 7/100 with 'Мой ответ' on input[type="text"] >> nth=6
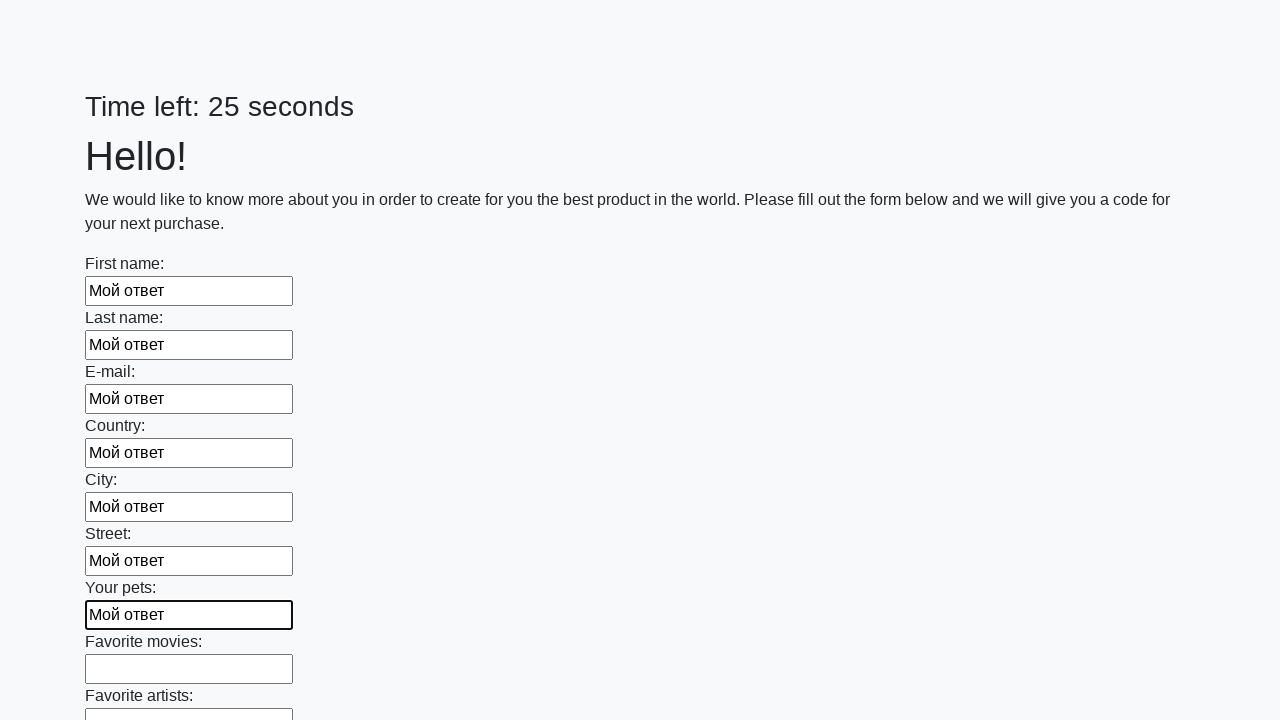

Filled text input field 8/100 with 'Мой ответ' on input[type="text"] >> nth=7
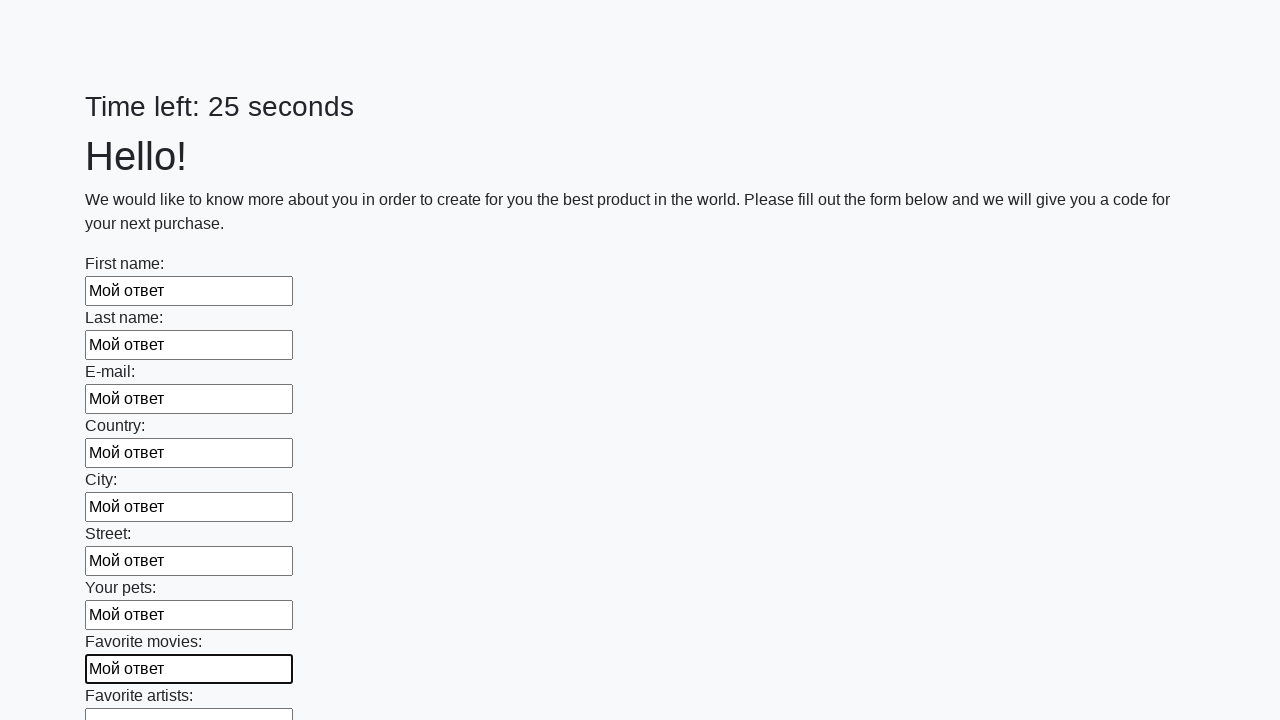

Filled text input field 9/100 with 'Мой ответ' on input[type="text"] >> nth=8
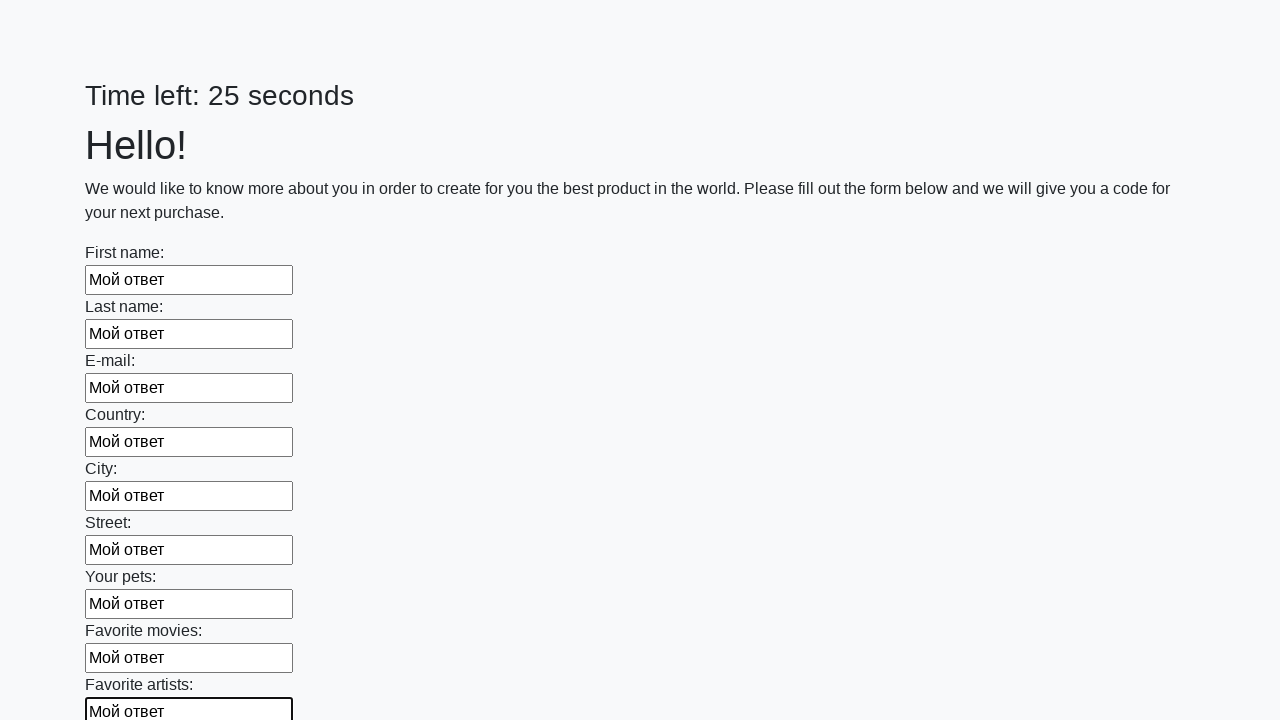

Filled text input field 10/100 with 'Мой ответ' on input[type="text"] >> nth=9
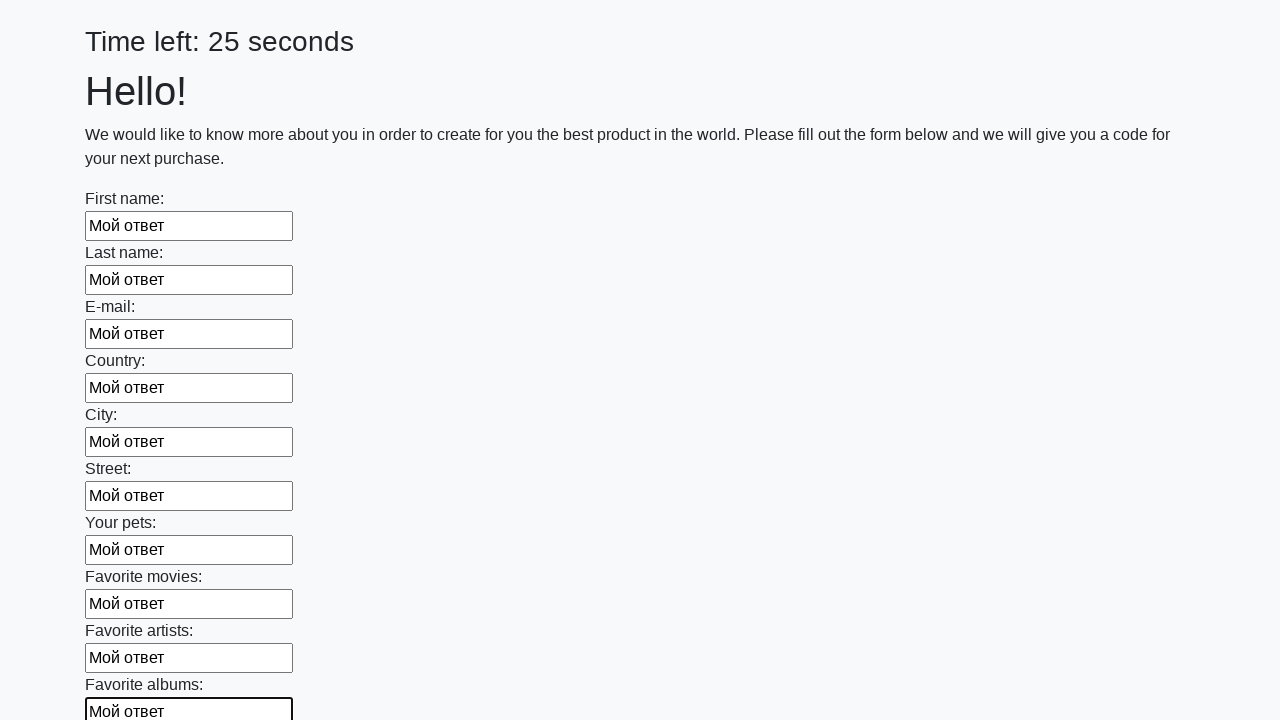

Filled text input field 11/100 with 'Мой ответ' on input[type="text"] >> nth=10
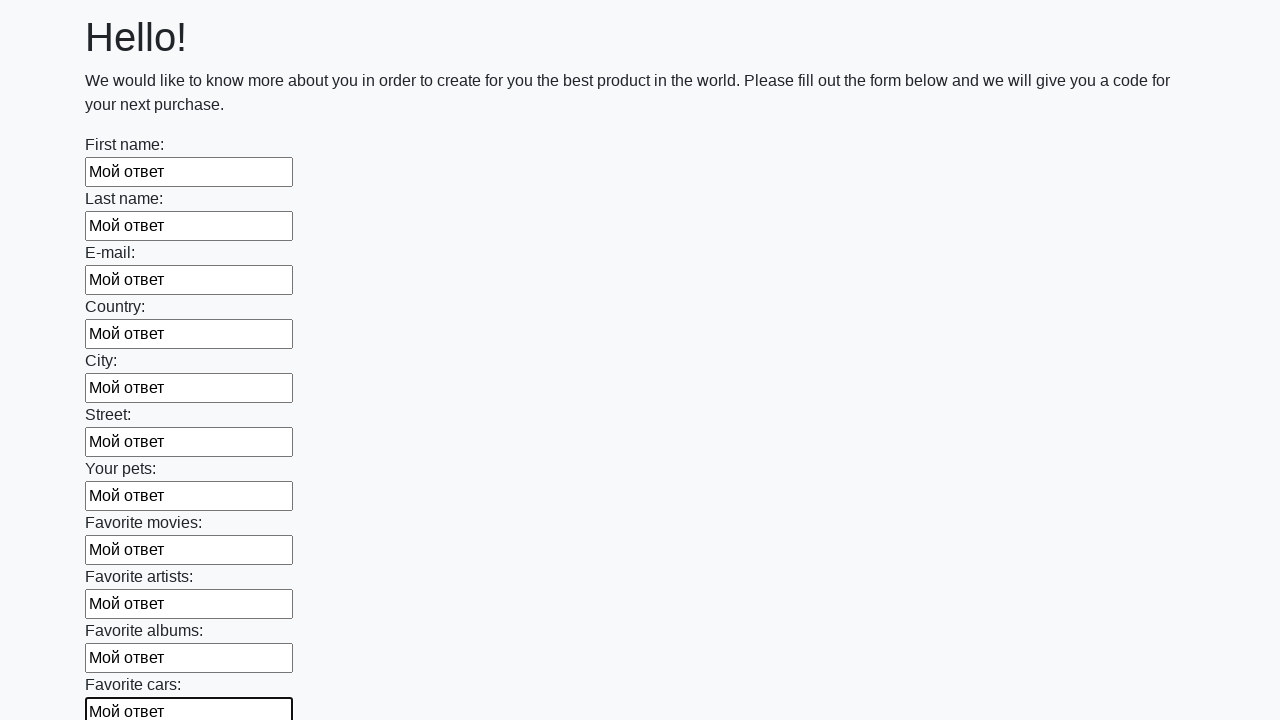

Filled text input field 12/100 with 'Мой ответ' on input[type="text"] >> nth=11
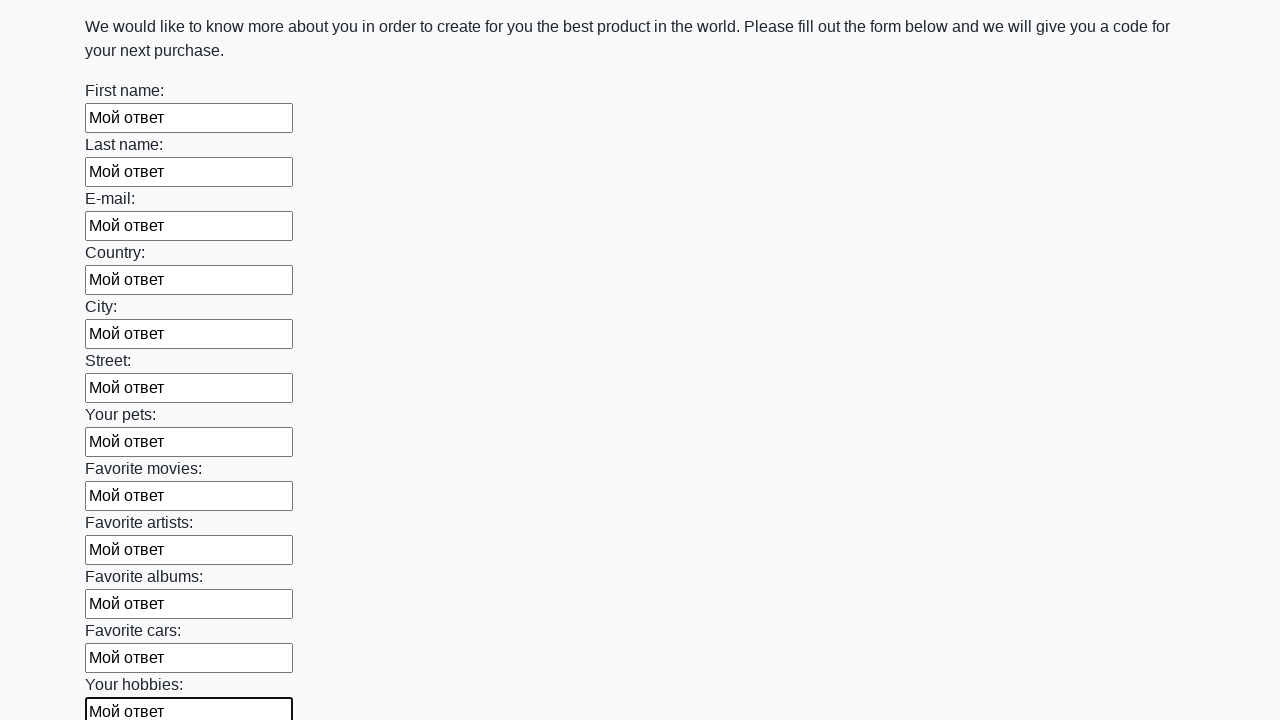

Filled text input field 13/100 with 'Мой ответ' on input[type="text"] >> nth=12
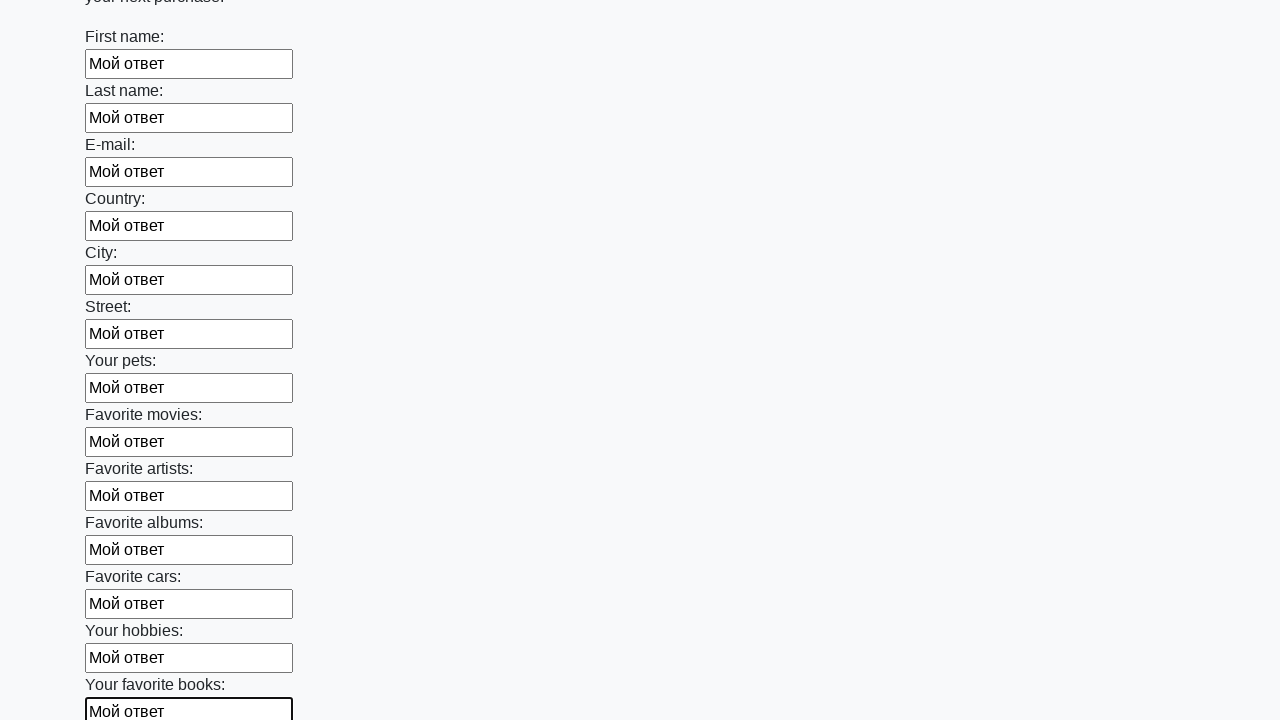

Filled text input field 14/100 with 'Мой ответ' on input[type="text"] >> nth=13
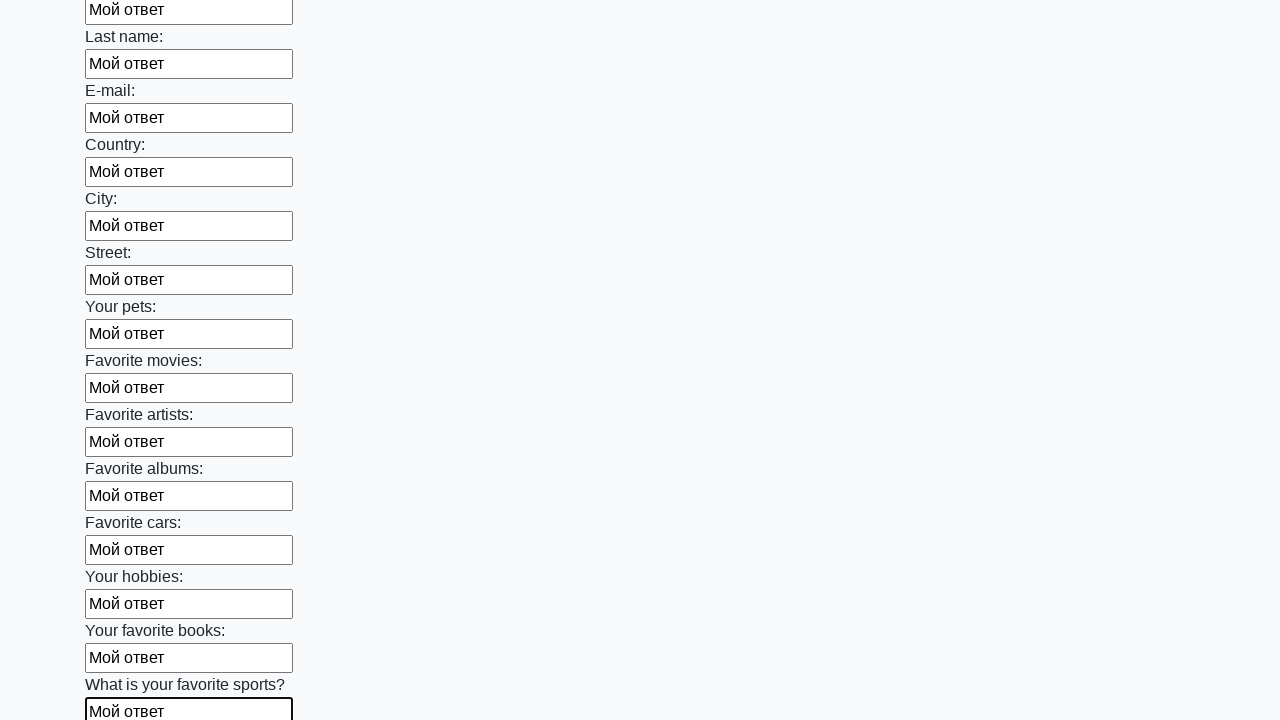

Filled text input field 15/100 with 'Мой ответ' on input[type="text"] >> nth=14
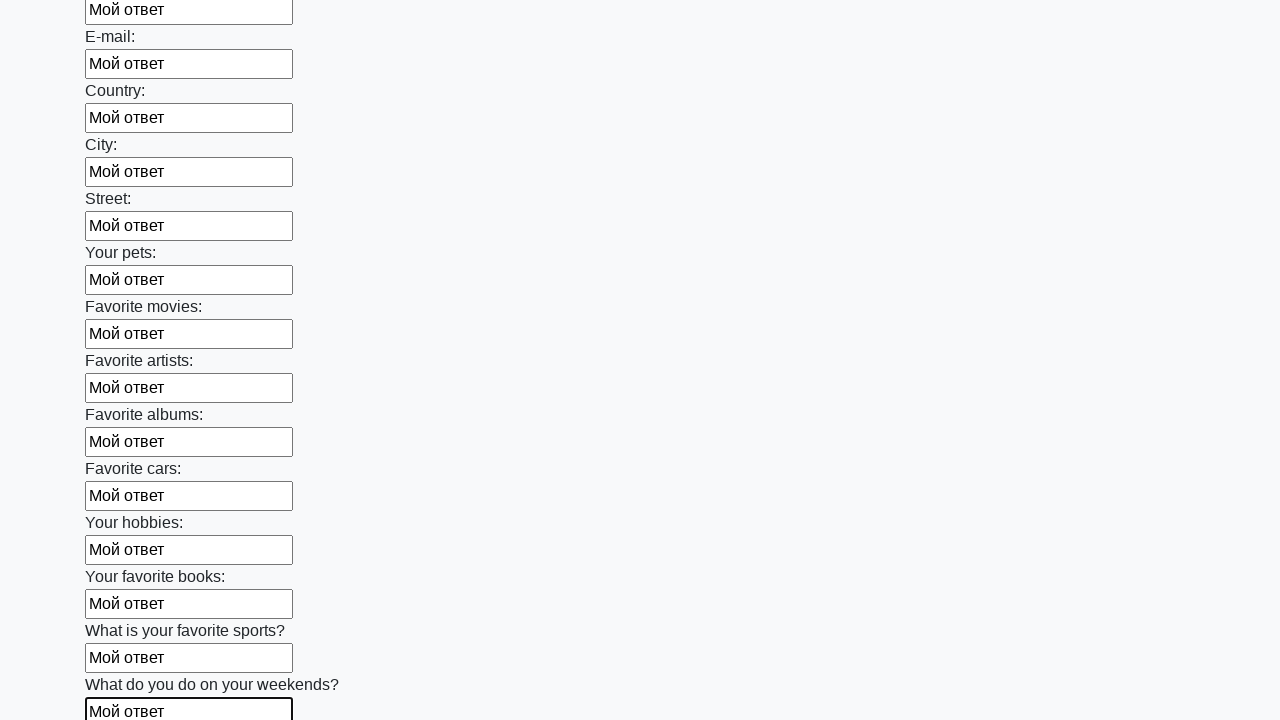

Filled text input field 16/100 with 'Мой ответ' on input[type="text"] >> nth=15
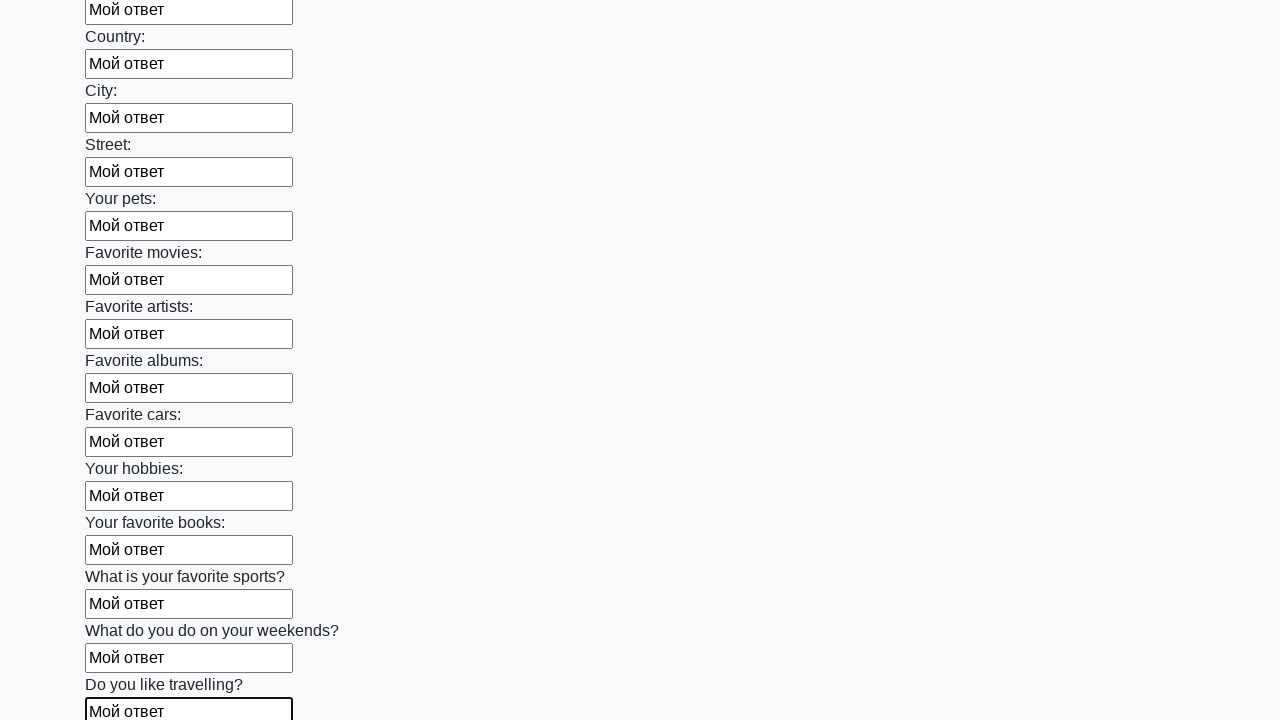

Filled text input field 17/100 with 'Мой ответ' on input[type="text"] >> nth=16
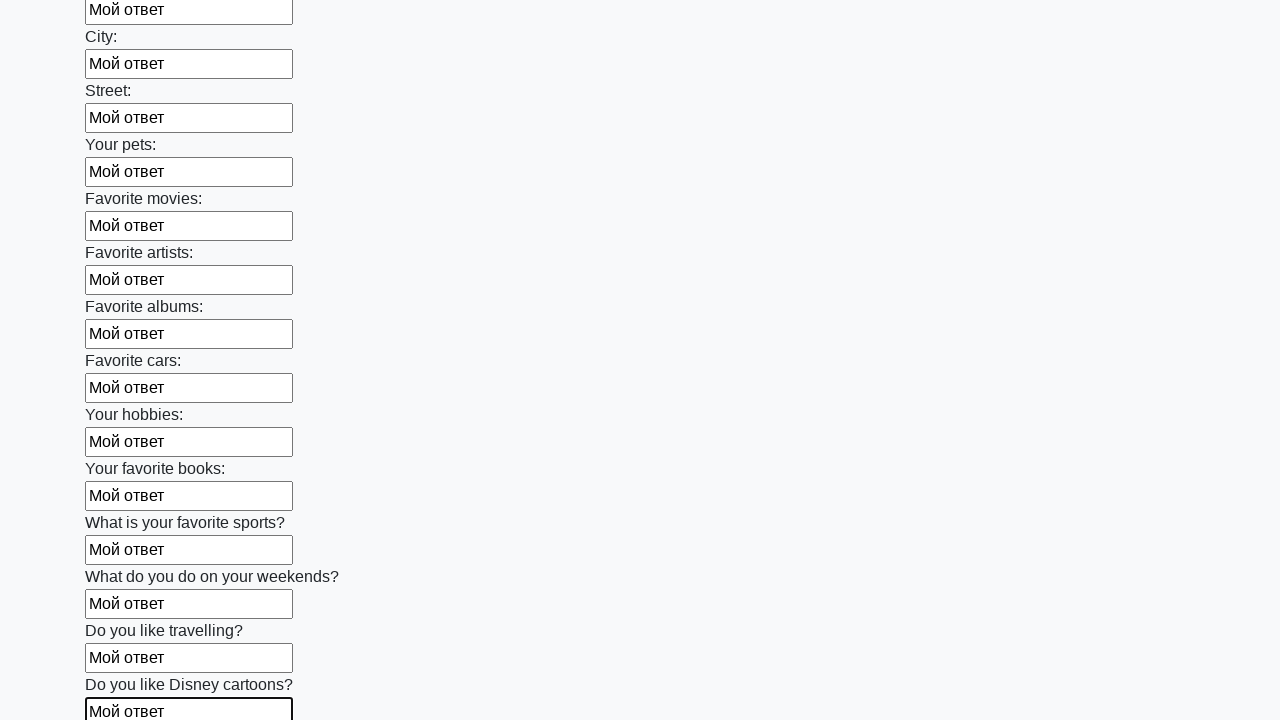

Filled text input field 18/100 with 'Мой ответ' on input[type="text"] >> nth=17
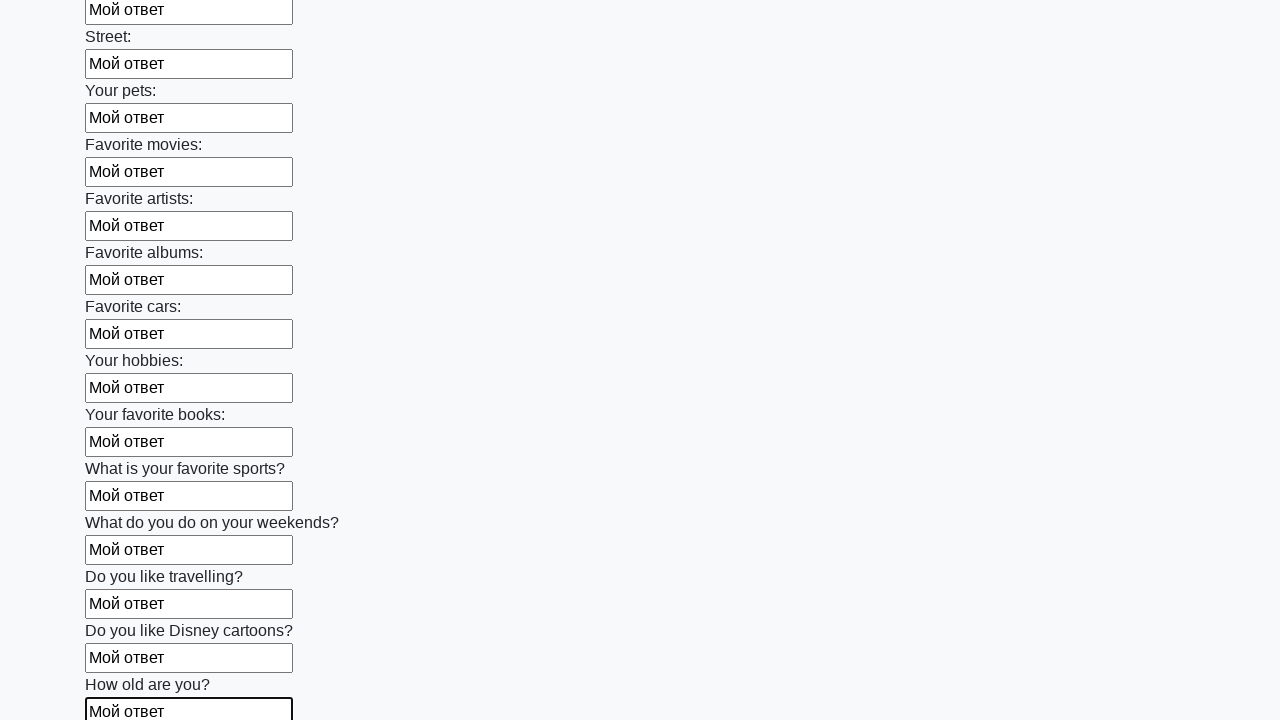

Filled text input field 19/100 with 'Мой ответ' on input[type="text"] >> nth=18
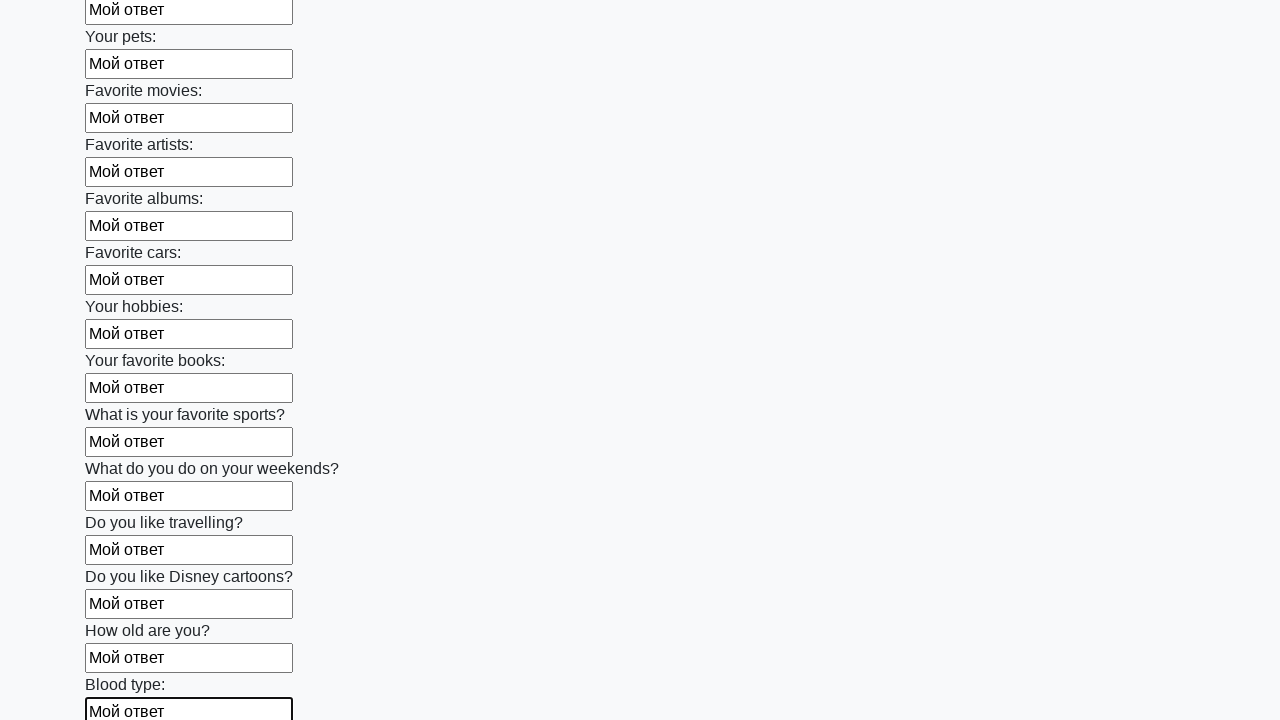

Filled text input field 20/100 with 'Мой ответ' on input[type="text"] >> nth=19
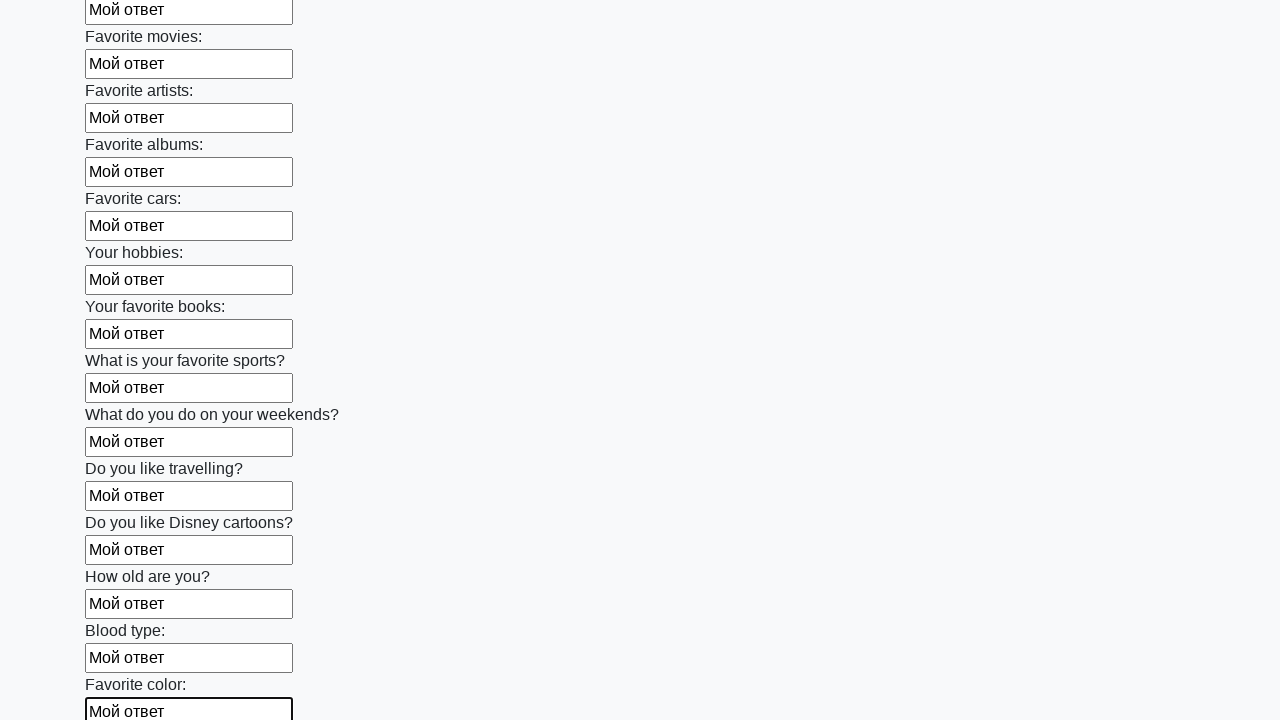

Filled text input field 21/100 with 'Мой ответ' on input[type="text"] >> nth=20
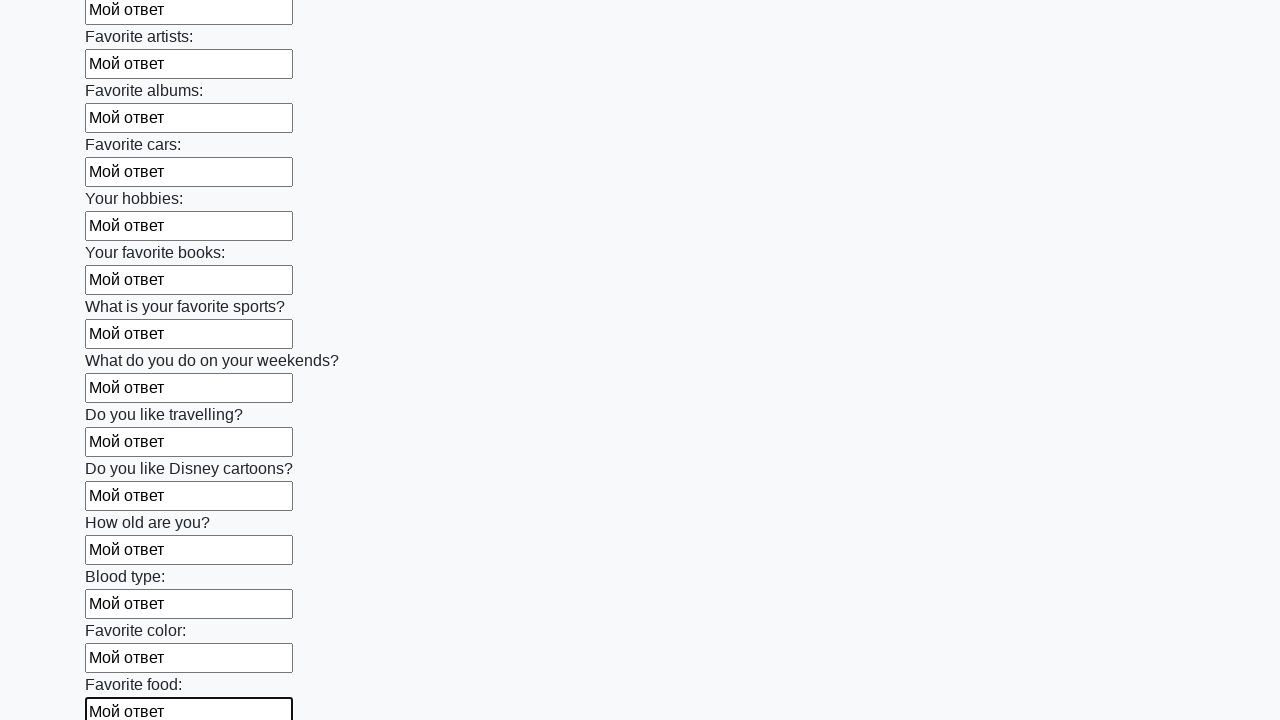

Filled text input field 22/100 with 'Мой ответ' on input[type="text"] >> nth=21
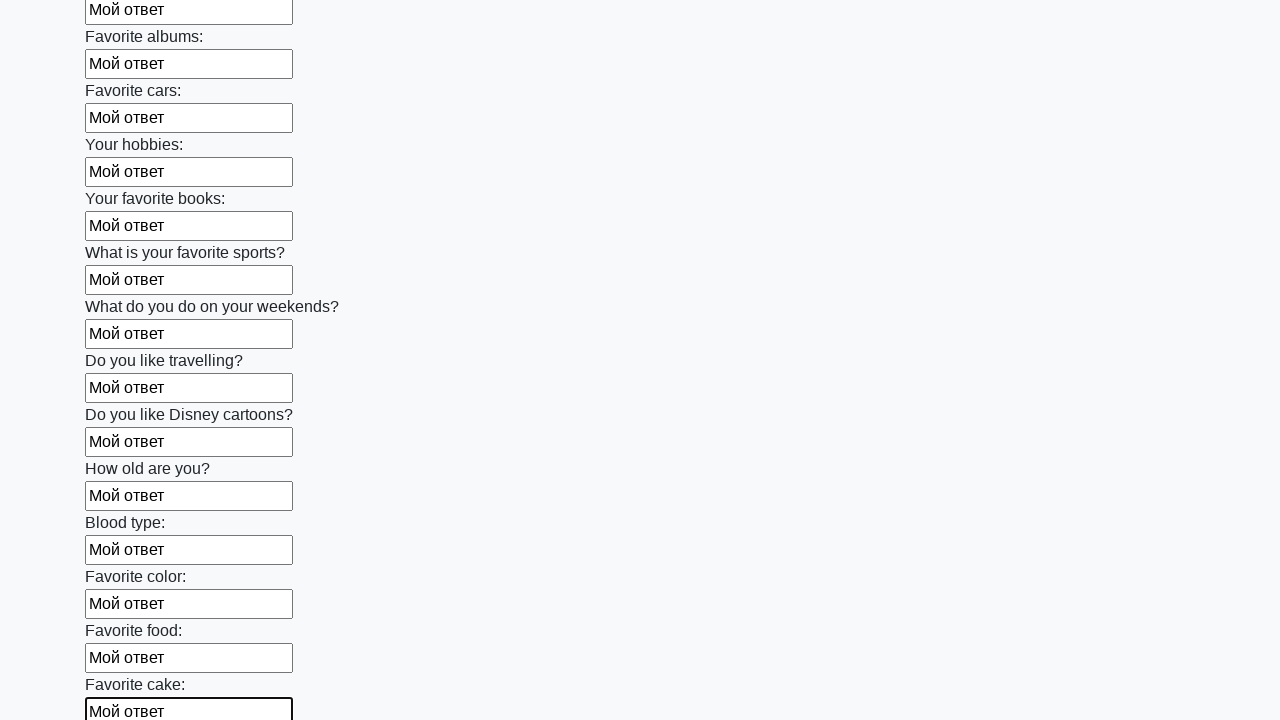

Filled text input field 23/100 with 'Мой ответ' on input[type="text"] >> nth=22
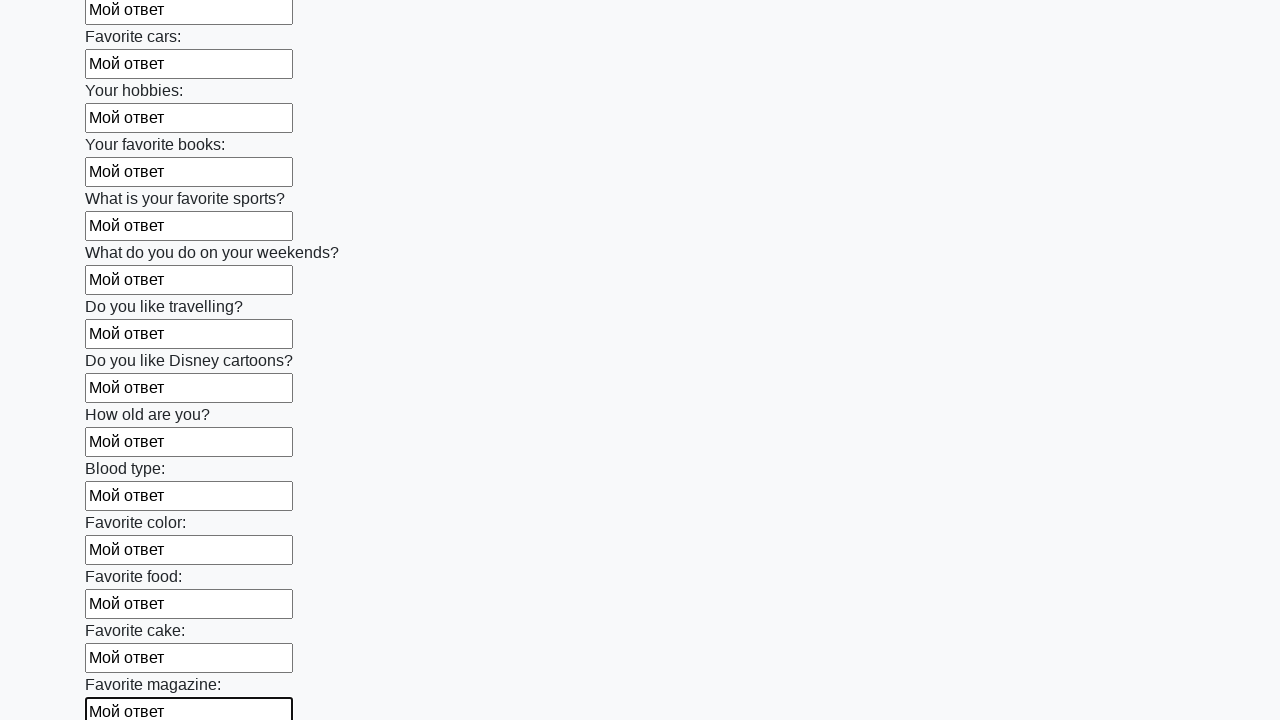

Filled text input field 24/100 with 'Мой ответ' on input[type="text"] >> nth=23
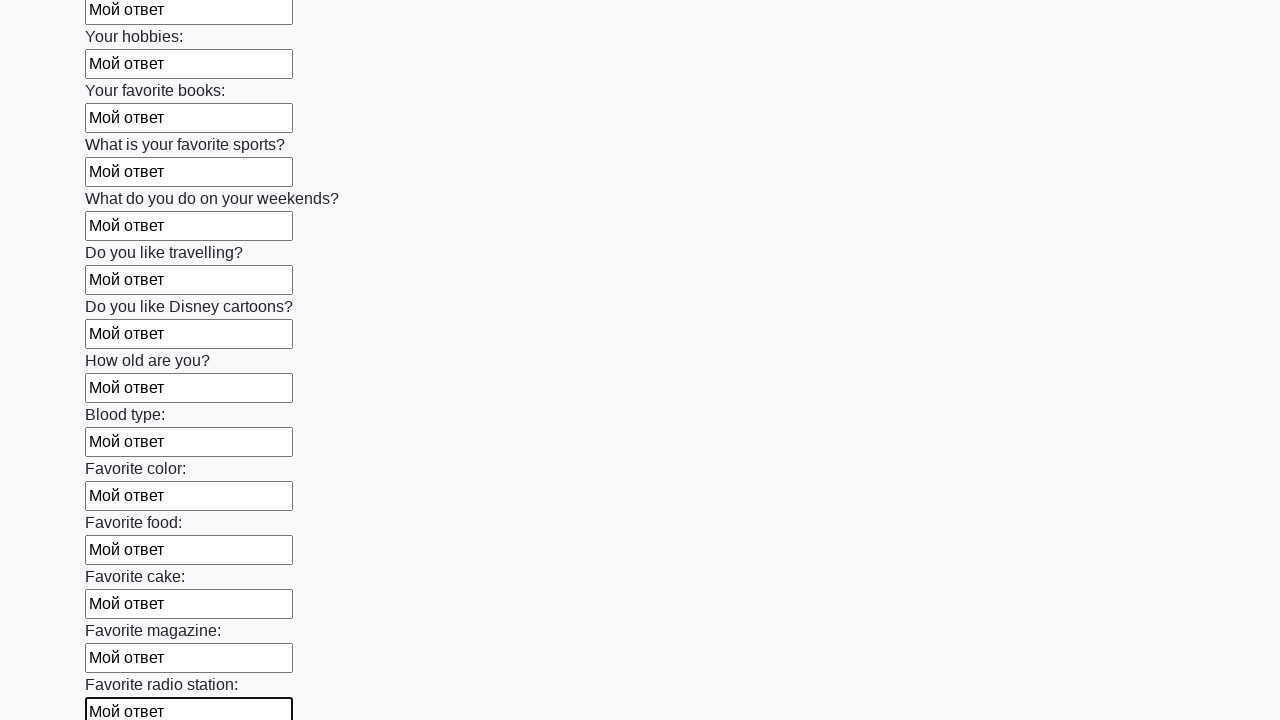

Filled text input field 25/100 with 'Мой ответ' on input[type="text"] >> nth=24
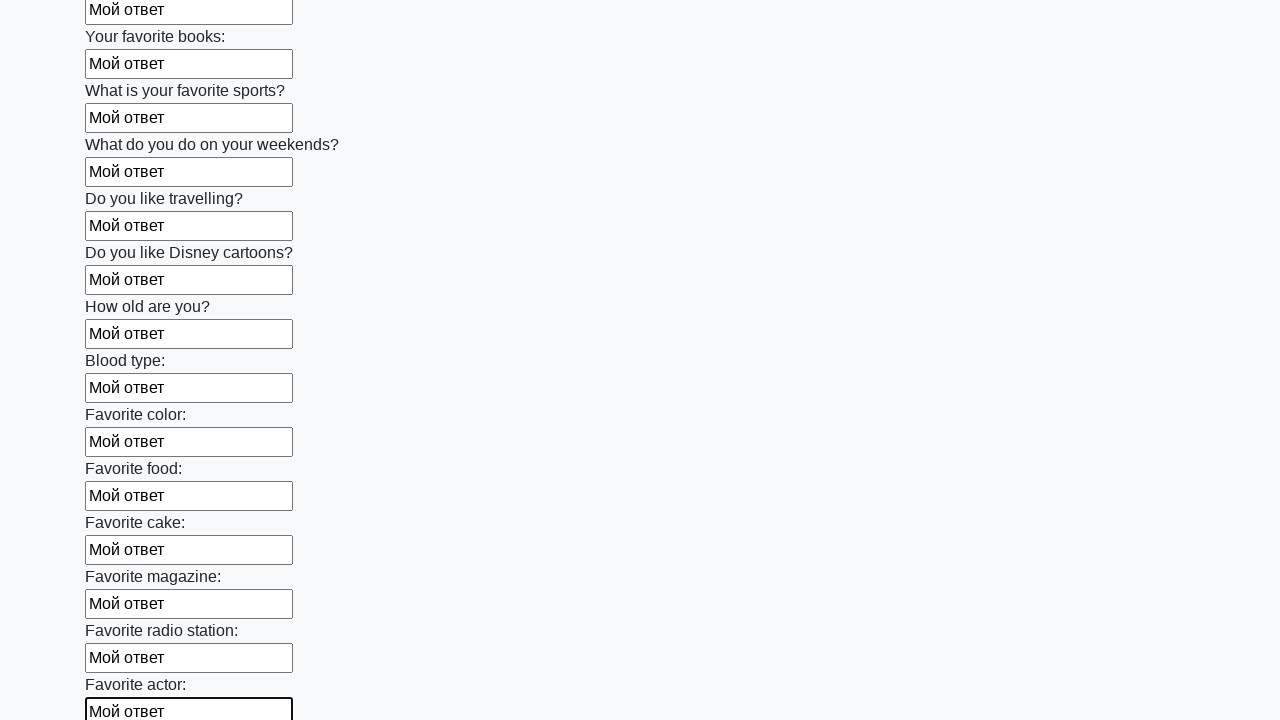

Filled text input field 26/100 with 'Мой ответ' on input[type="text"] >> nth=25
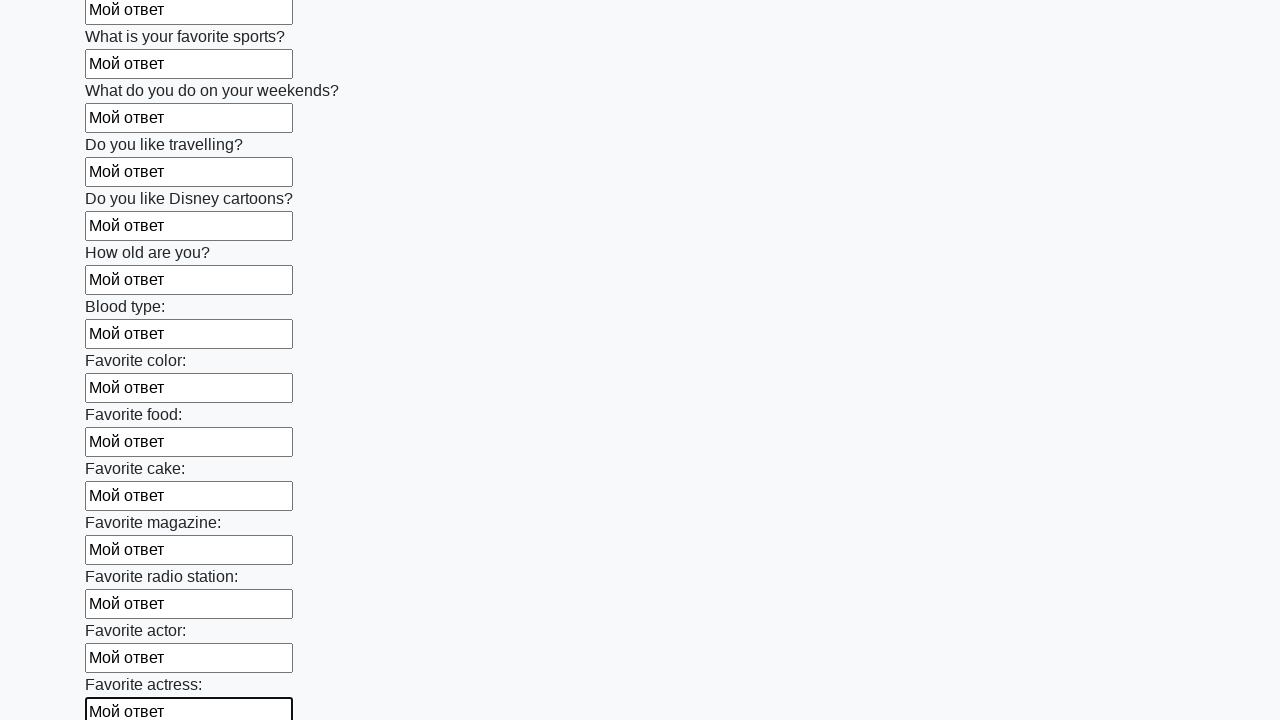

Filled text input field 27/100 with 'Мой ответ' on input[type="text"] >> nth=26
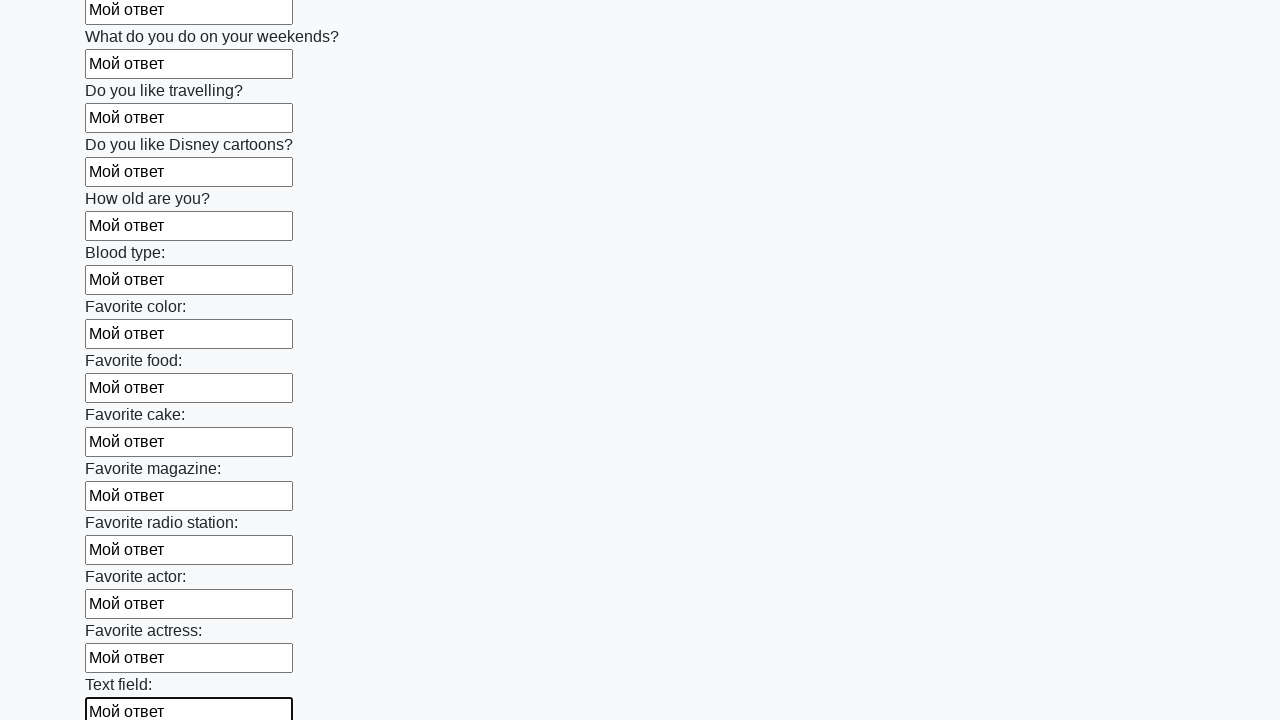

Filled text input field 28/100 with 'Мой ответ' on input[type="text"] >> nth=27
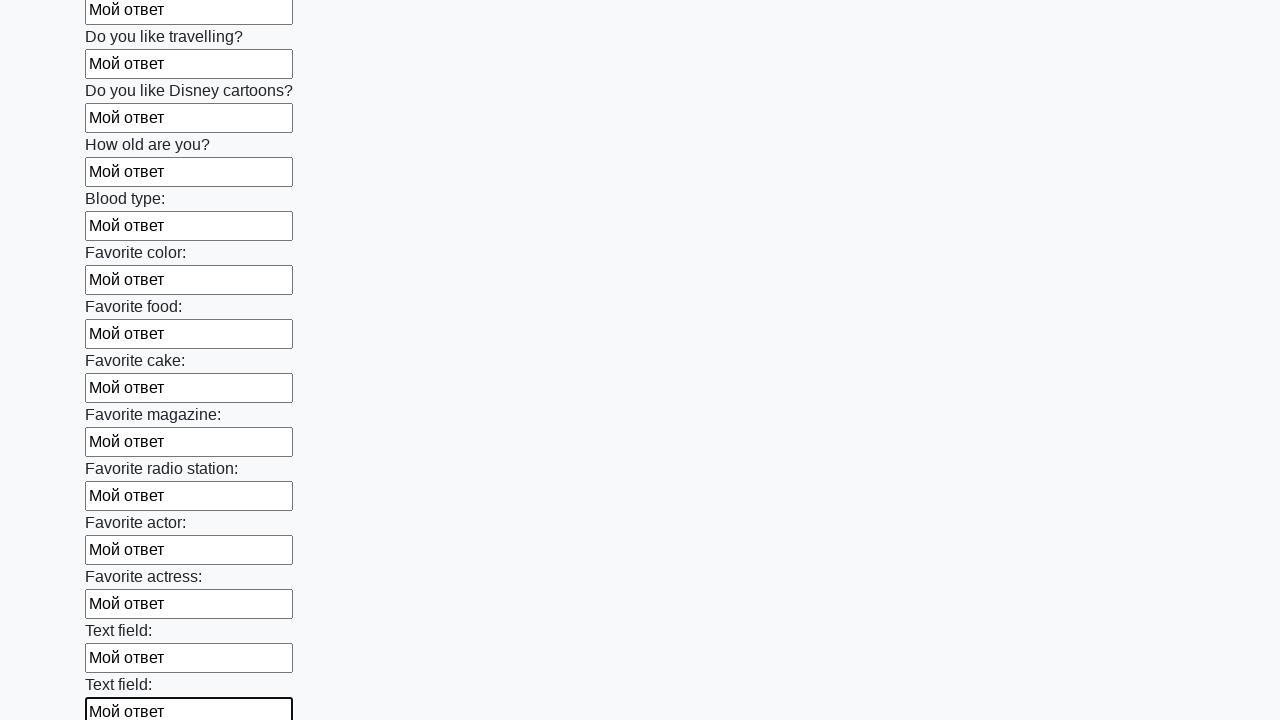

Filled text input field 29/100 with 'Мой ответ' on input[type="text"] >> nth=28
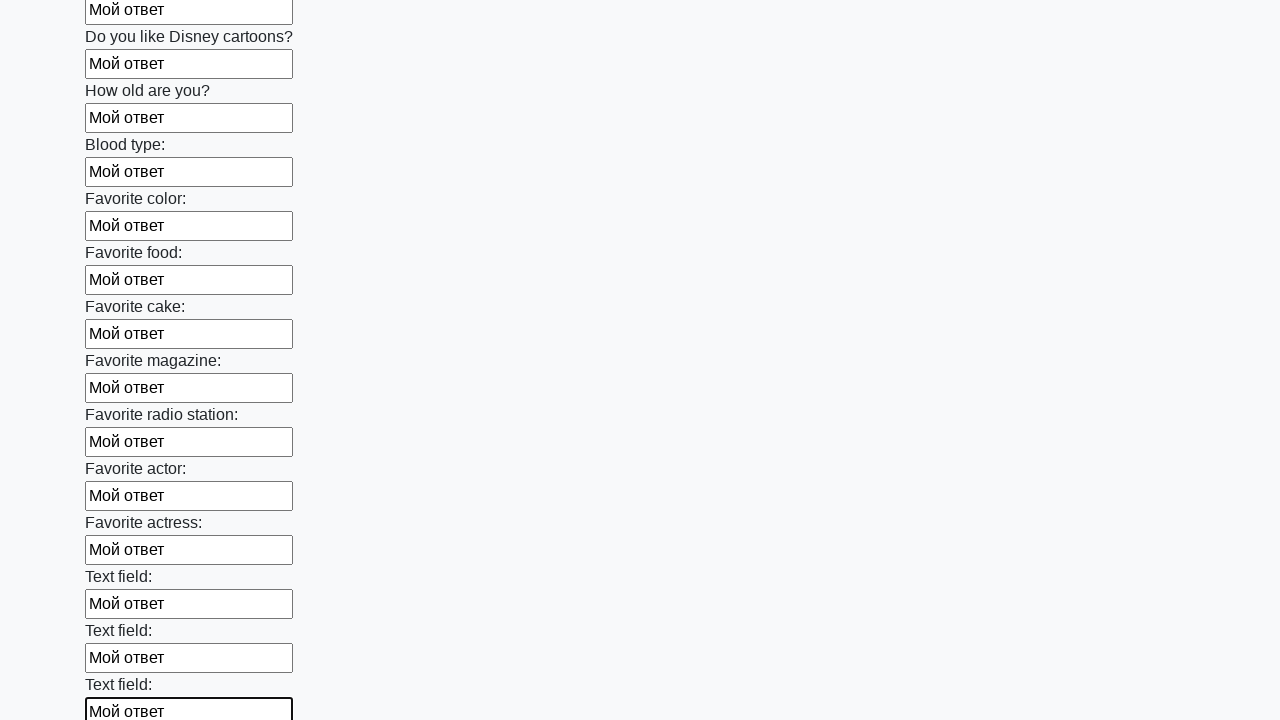

Filled text input field 30/100 with 'Мой ответ' on input[type="text"] >> nth=29
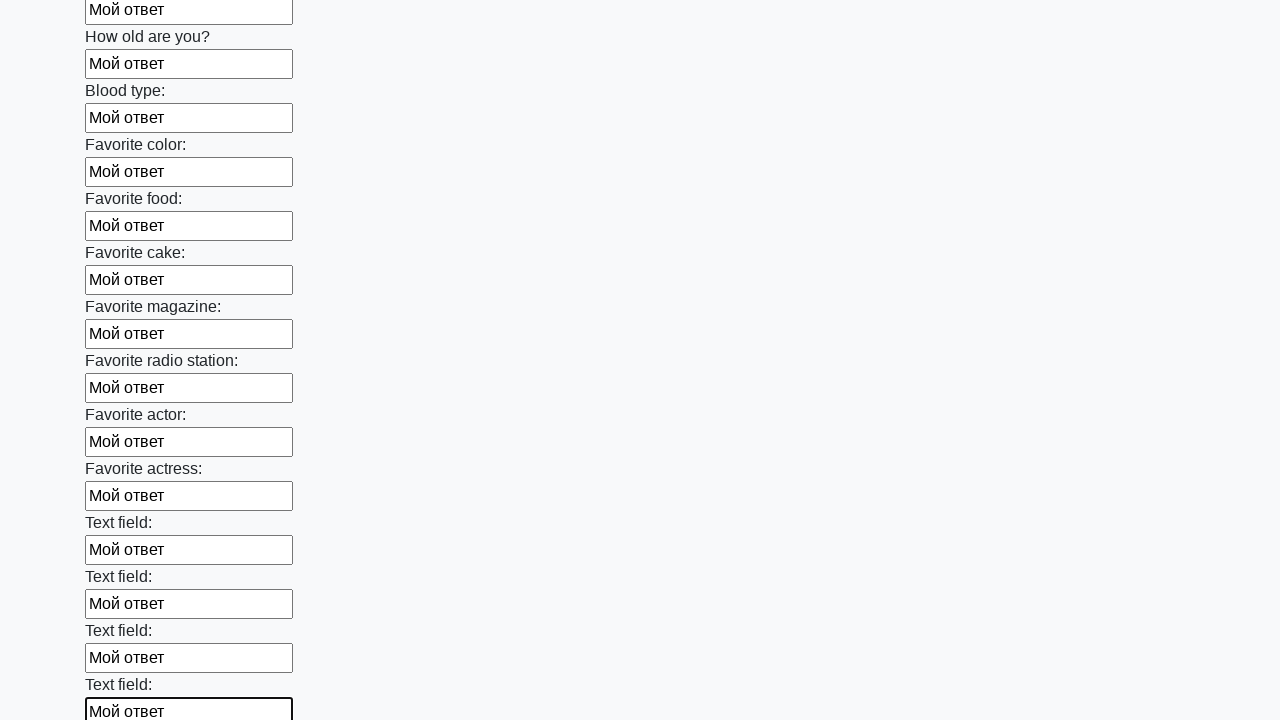

Filled text input field 31/100 with 'Мой ответ' on input[type="text"] >> nth=30
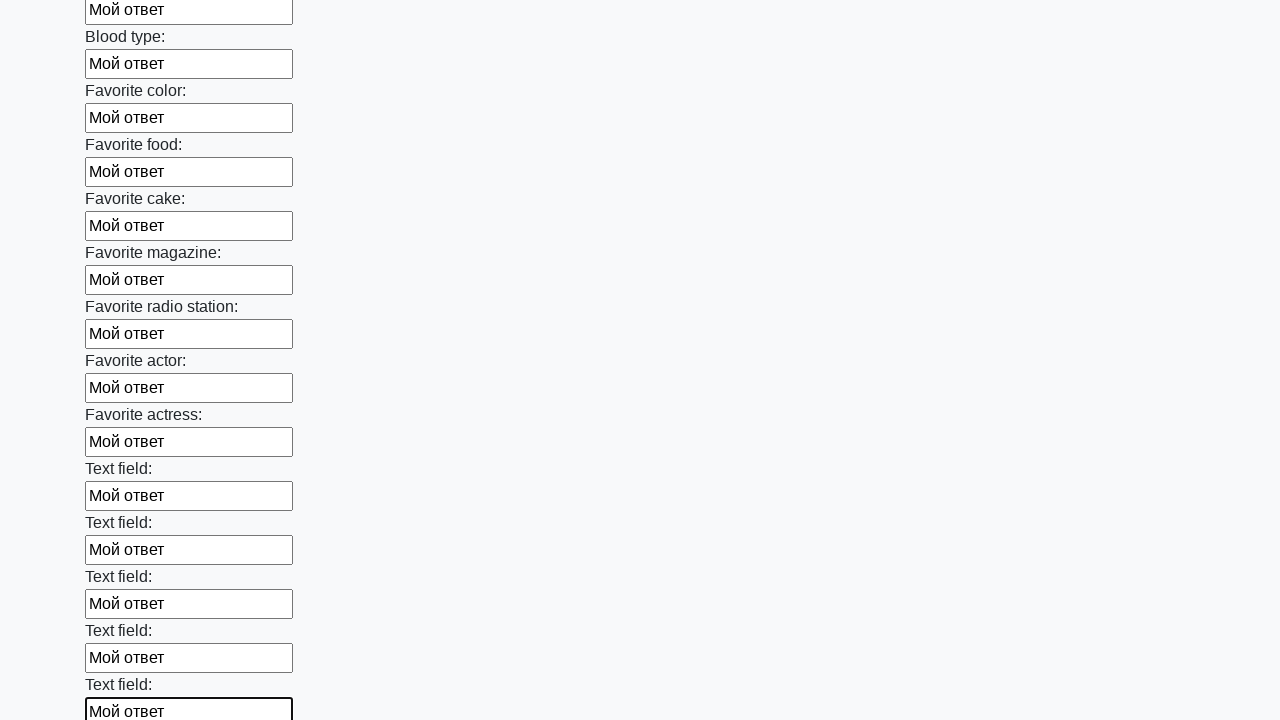

Filled text input field 32/100 with 'Мой ответ' on input[type="text"] >> nth=31
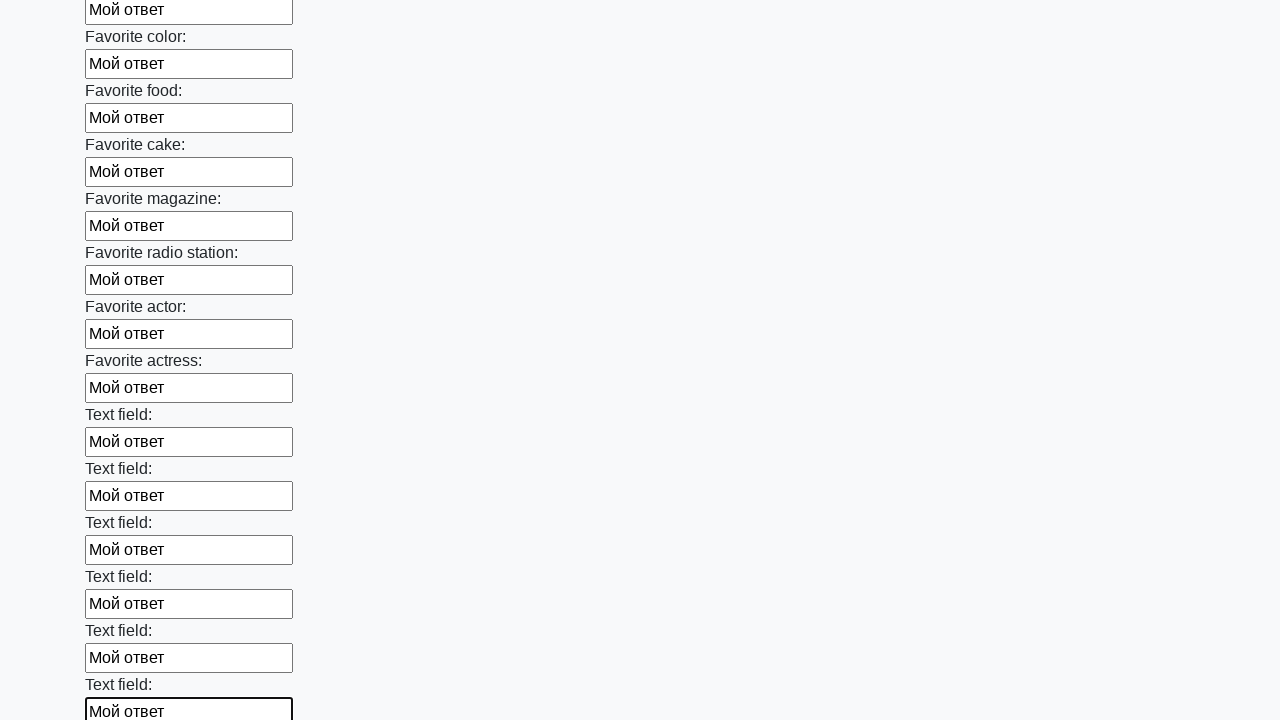

Filled text input field 33/100 with 'Мой ответ' on input[type="text"] >> nth=32
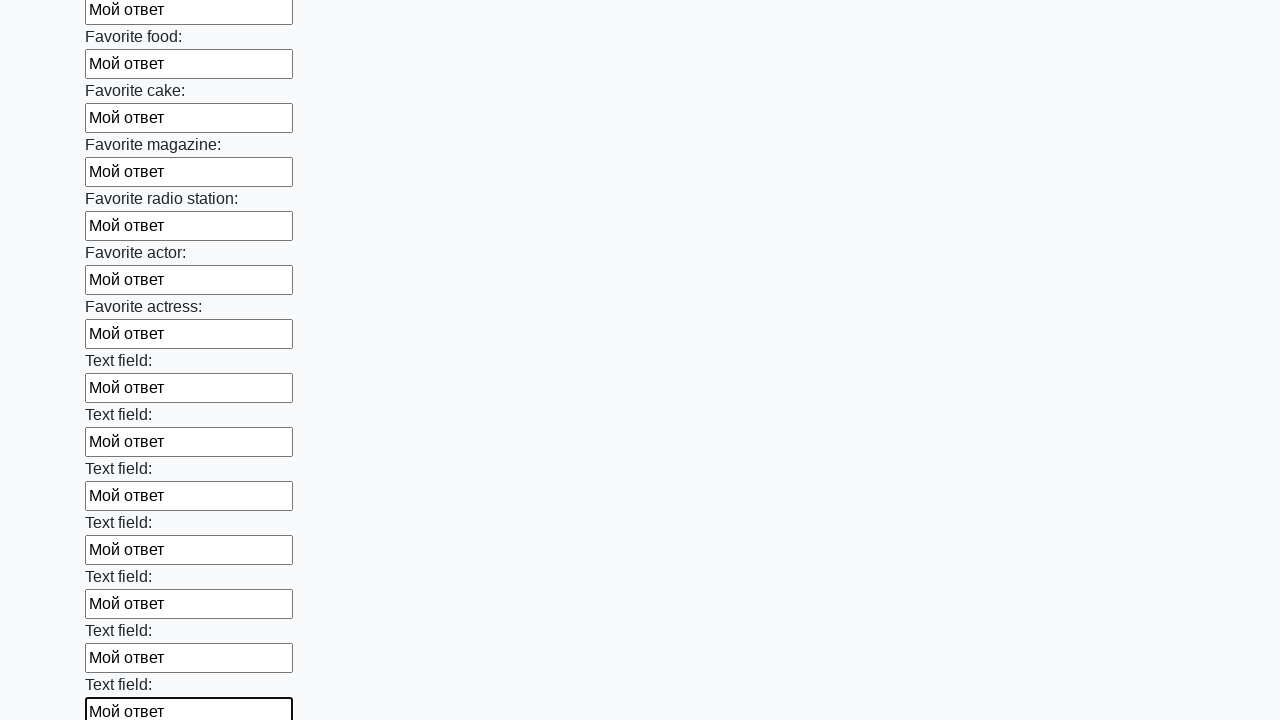

Filled text input field 34/100 with 'Мой ответ' on input[type="text"] >> nth=33
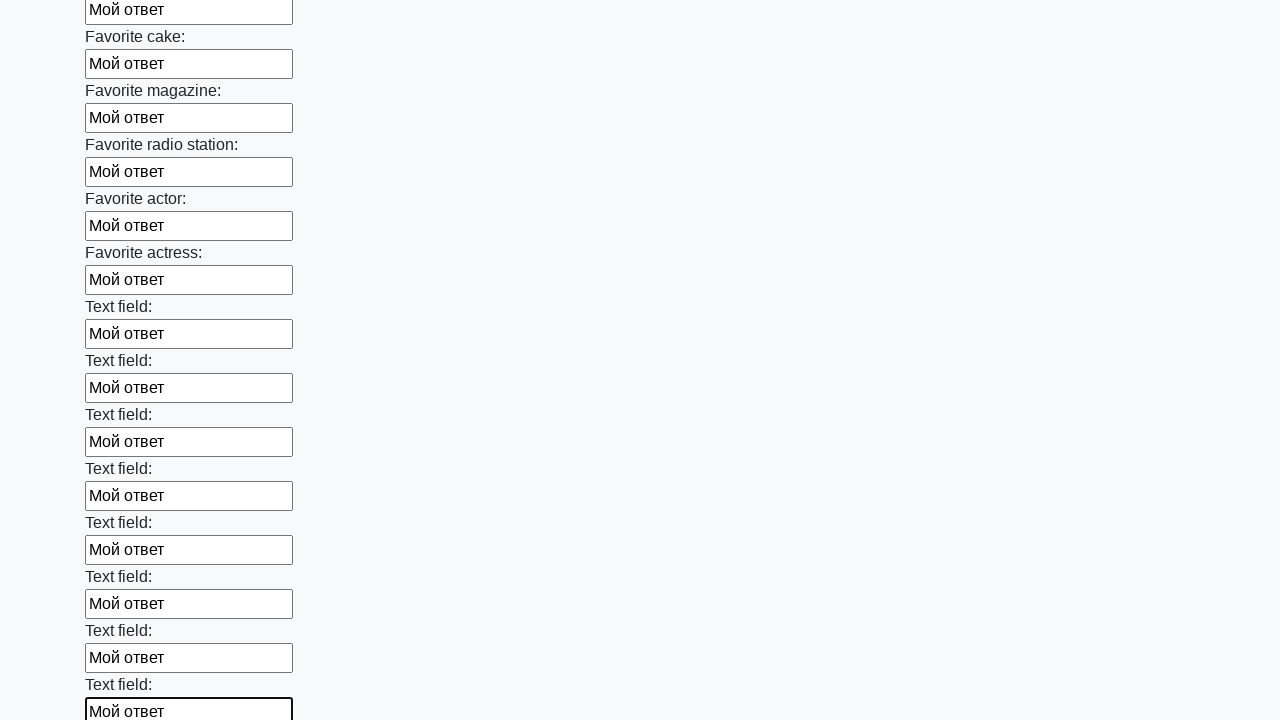

Filled text input field 35/100 with 'Мой ответ' on input[type="text"] >> nth=34
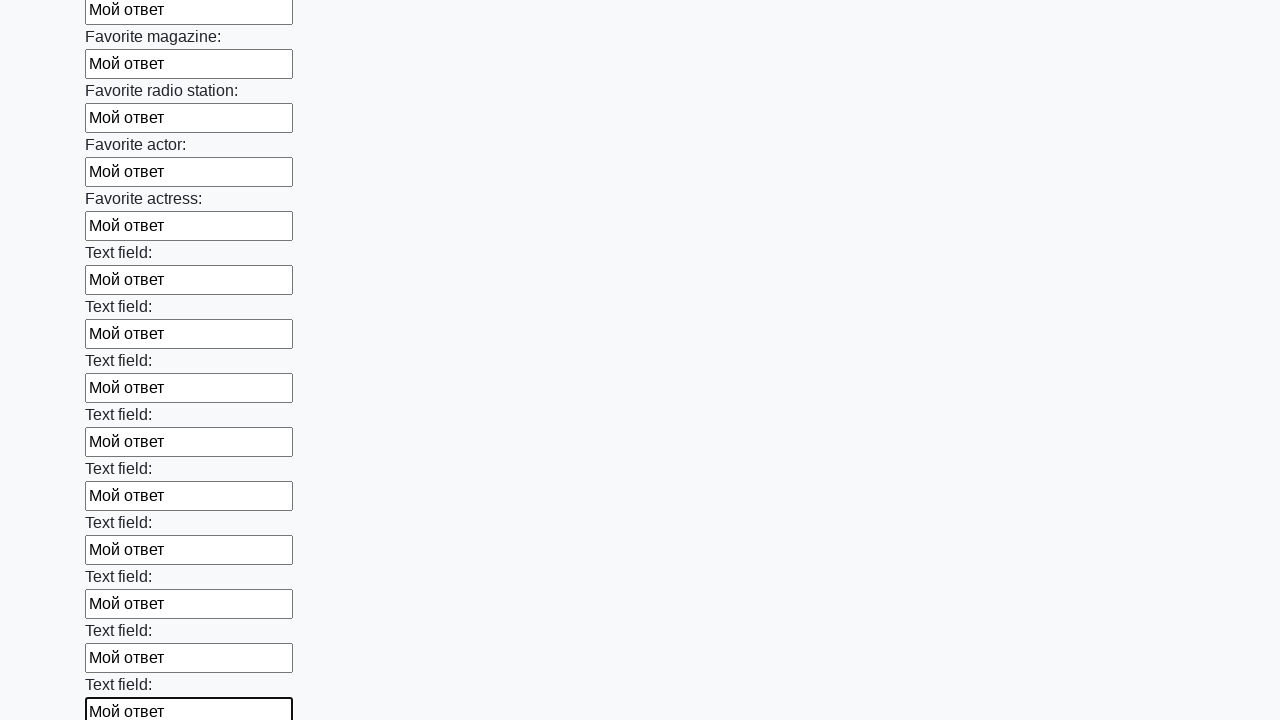

Filled text input field 36/100 with 'Мой ответ' on input[type="text"] >> nth=35
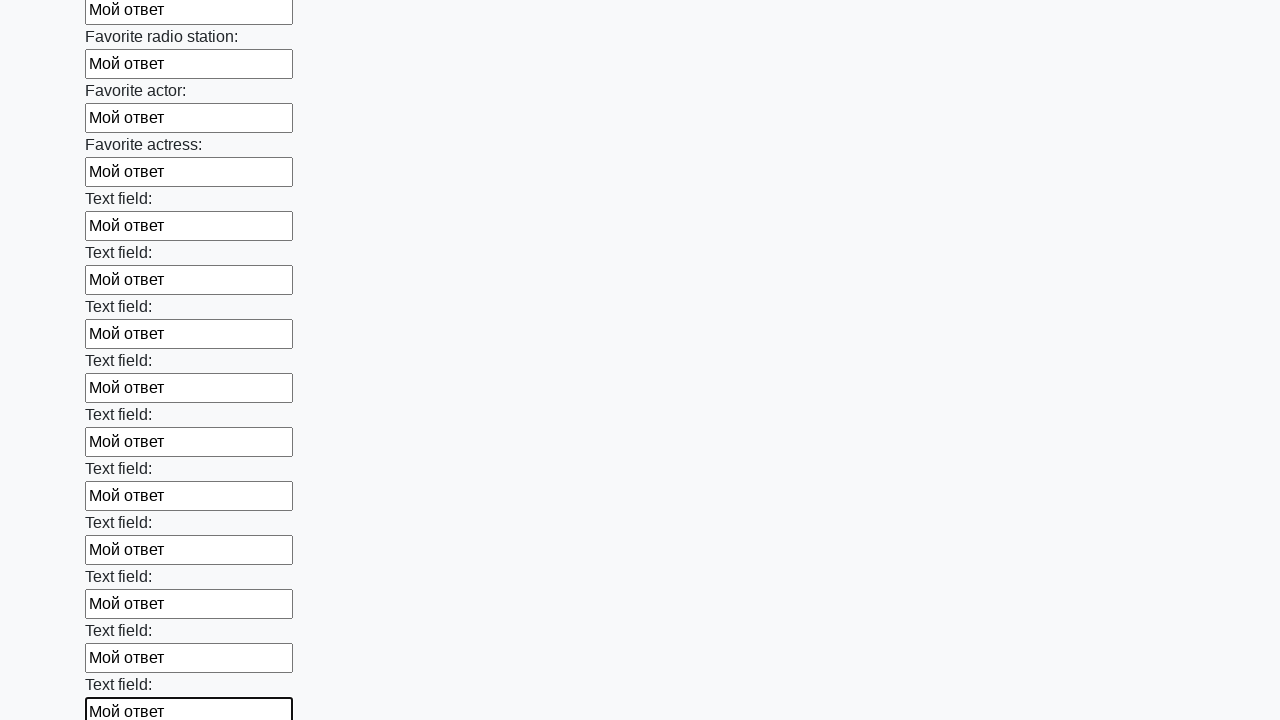

Filled text input field 37/100 with 'Мой ответ' on input[type="text"] >> nth=36
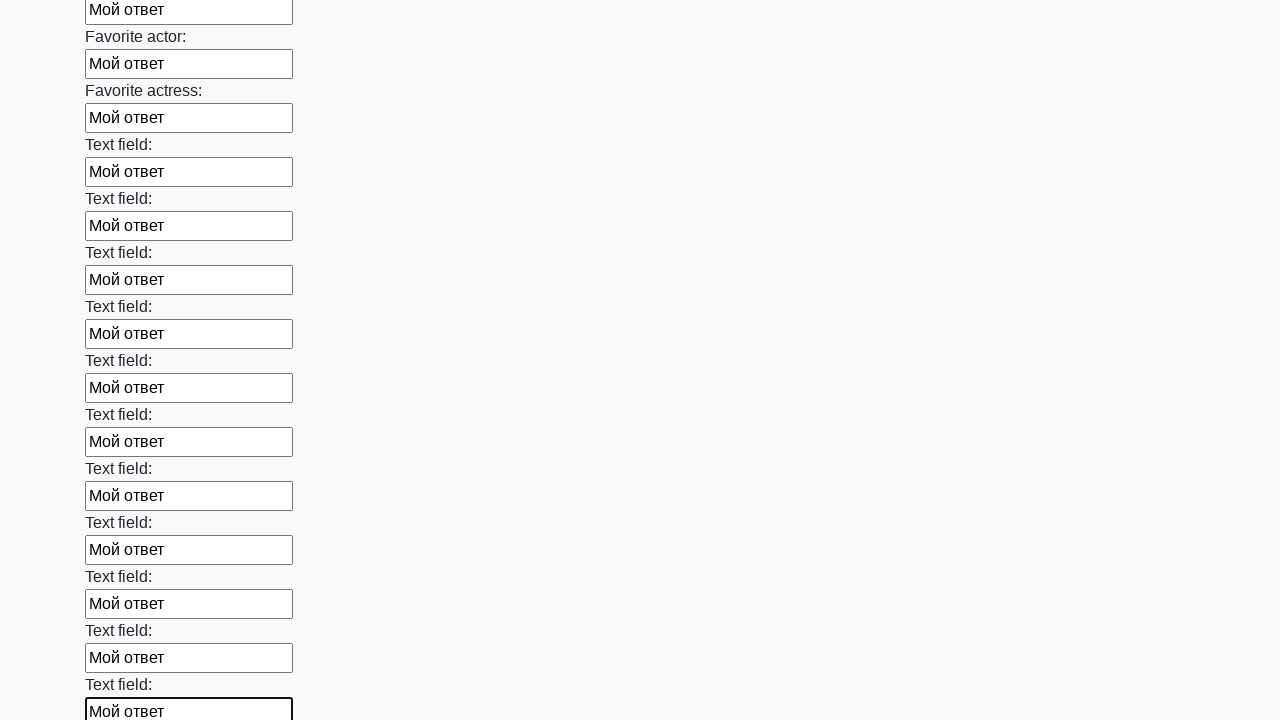

Filled text input field 38/100 with 'Мой ответ' on input[type="text"] >> nth=37
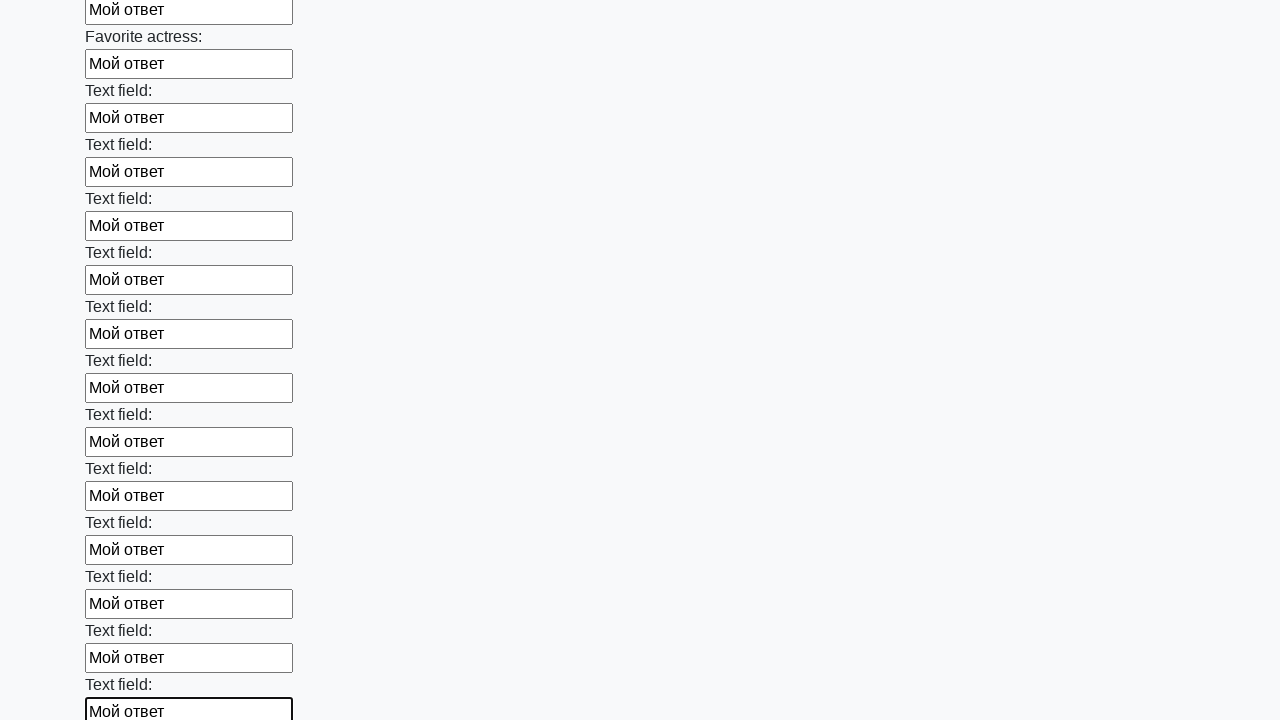

Filled text input field 39/100 with 'Мой ответ' on input[type="text"] >> nth=38
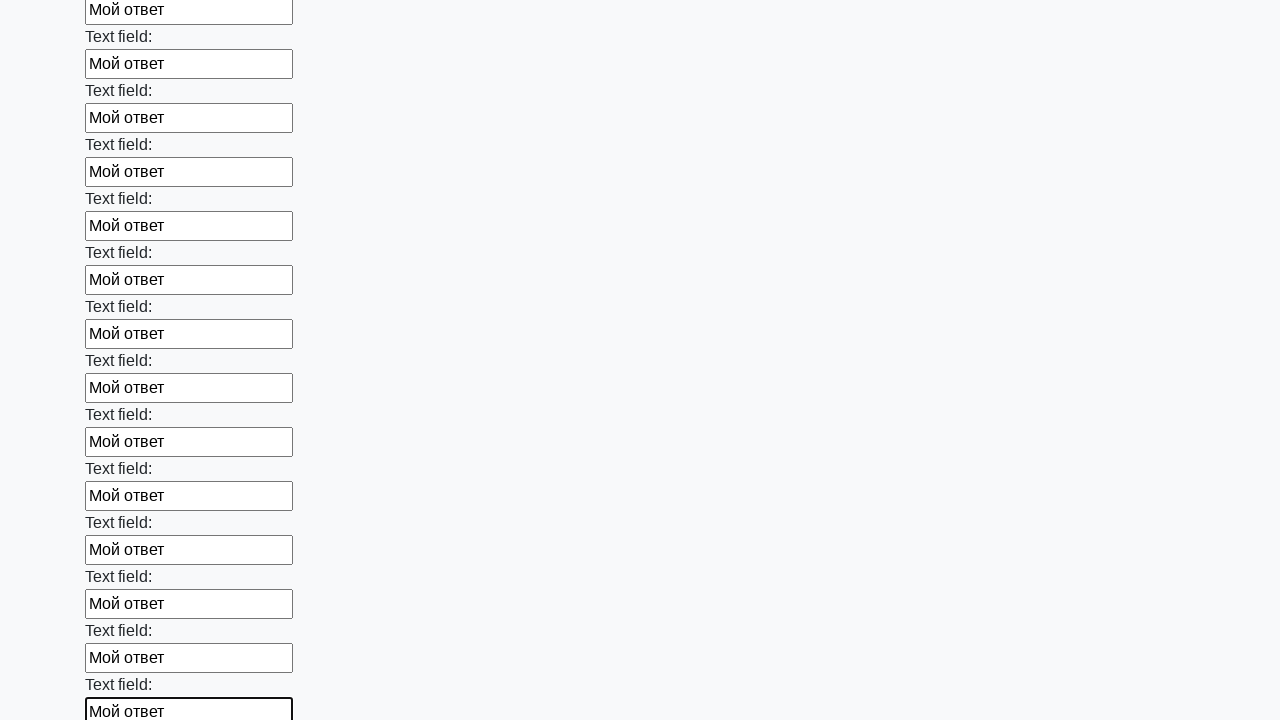

Filled text input field 40/100 with 'Мой ответ' on input[type="text"] >> nth=39
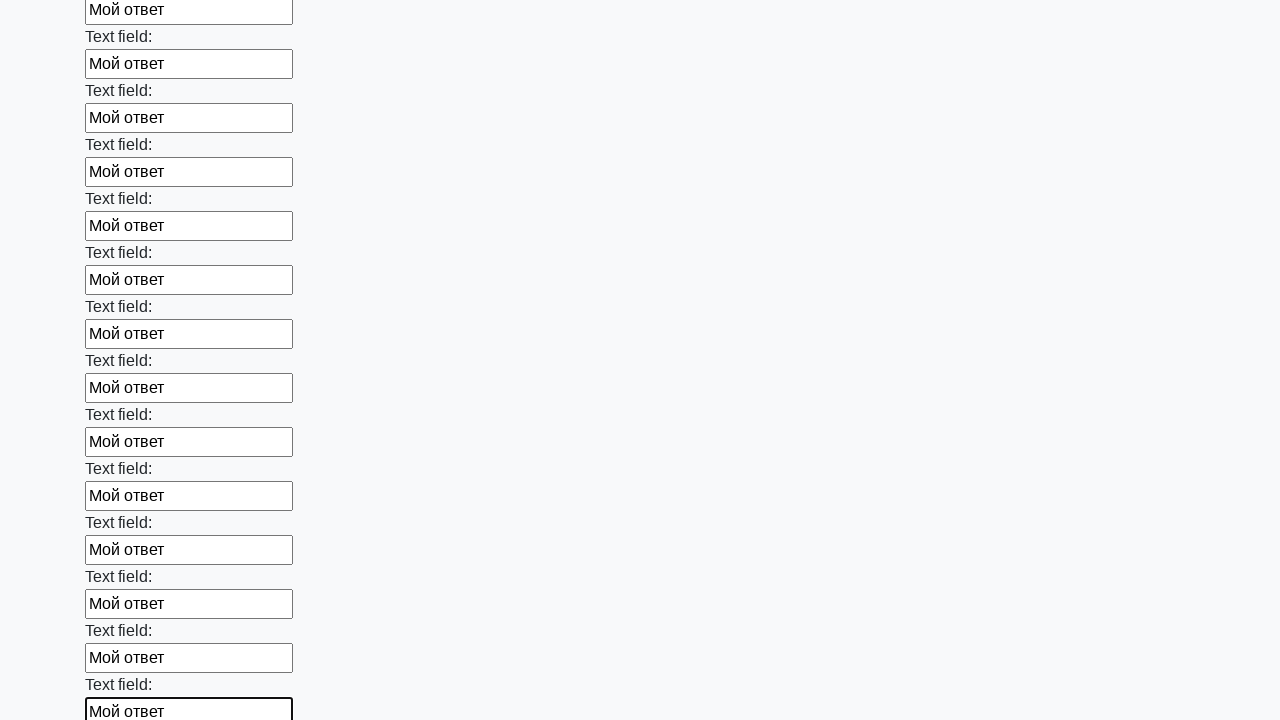

Filled text input field 41/100 with 'Мой ответ' on input[type="text"] >> nth=40
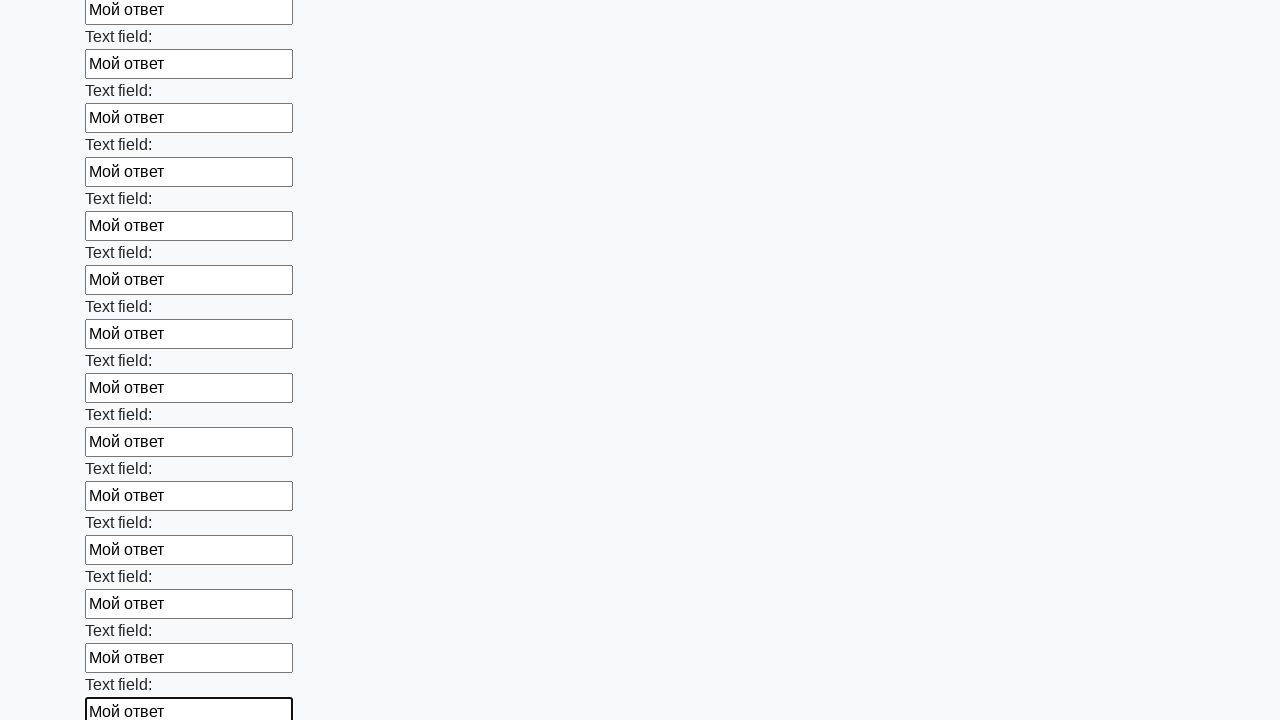

Filled text input field 42/100 with 'Мой ответ' on input[type="text"] >> nth=41
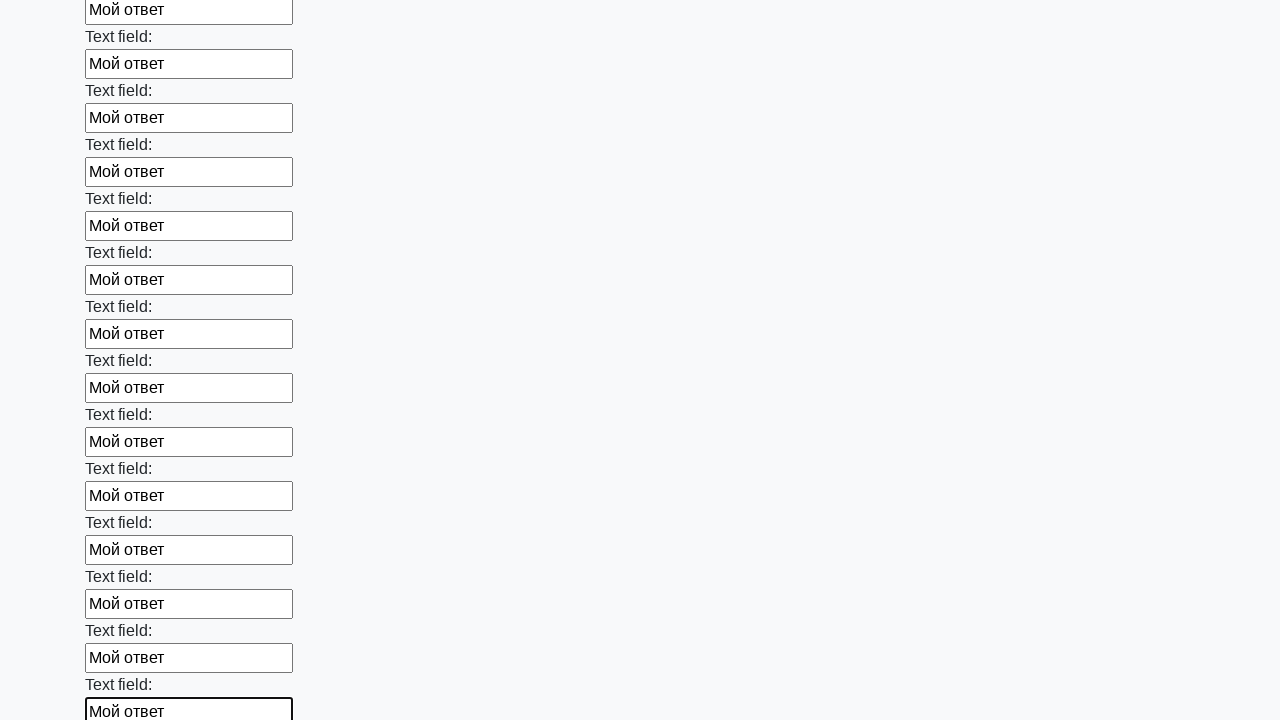

Filled text input field 43/100 with 'Мой ответ' on input[type="text"] >> nth=42
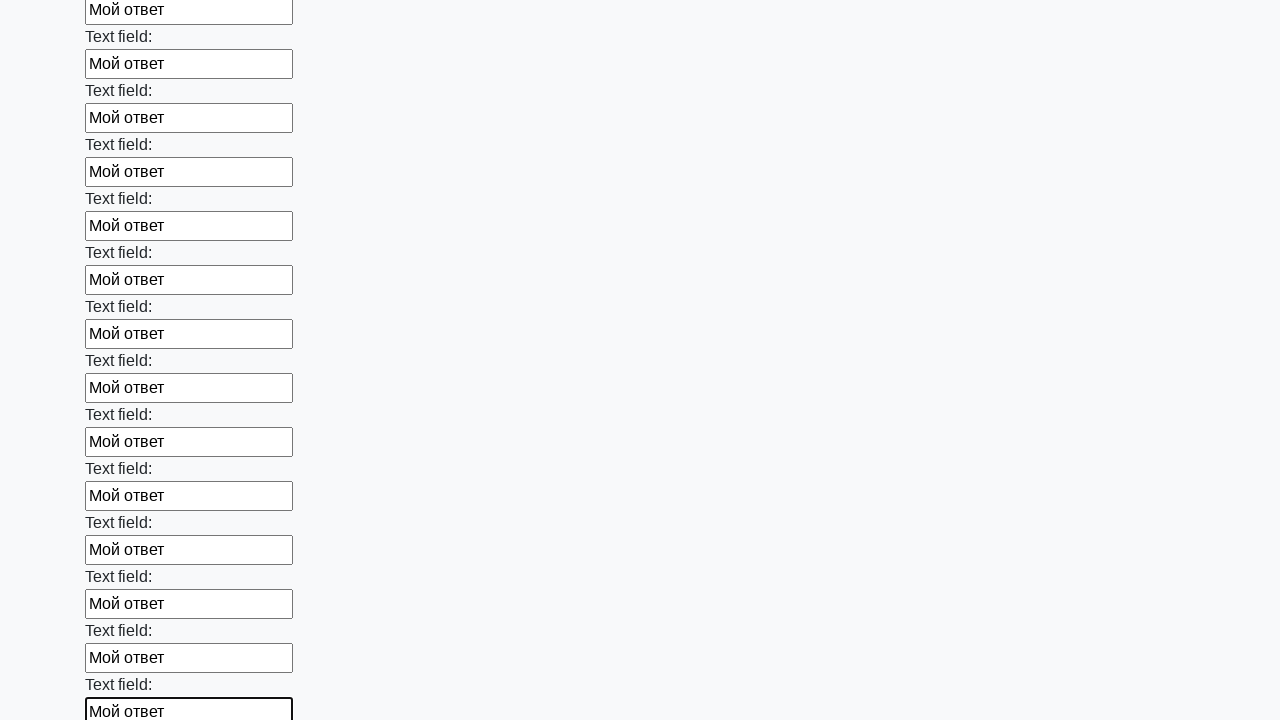

Filled text input field 44/100 with 'Мой ответ' on input[type="text"] >> nth=43
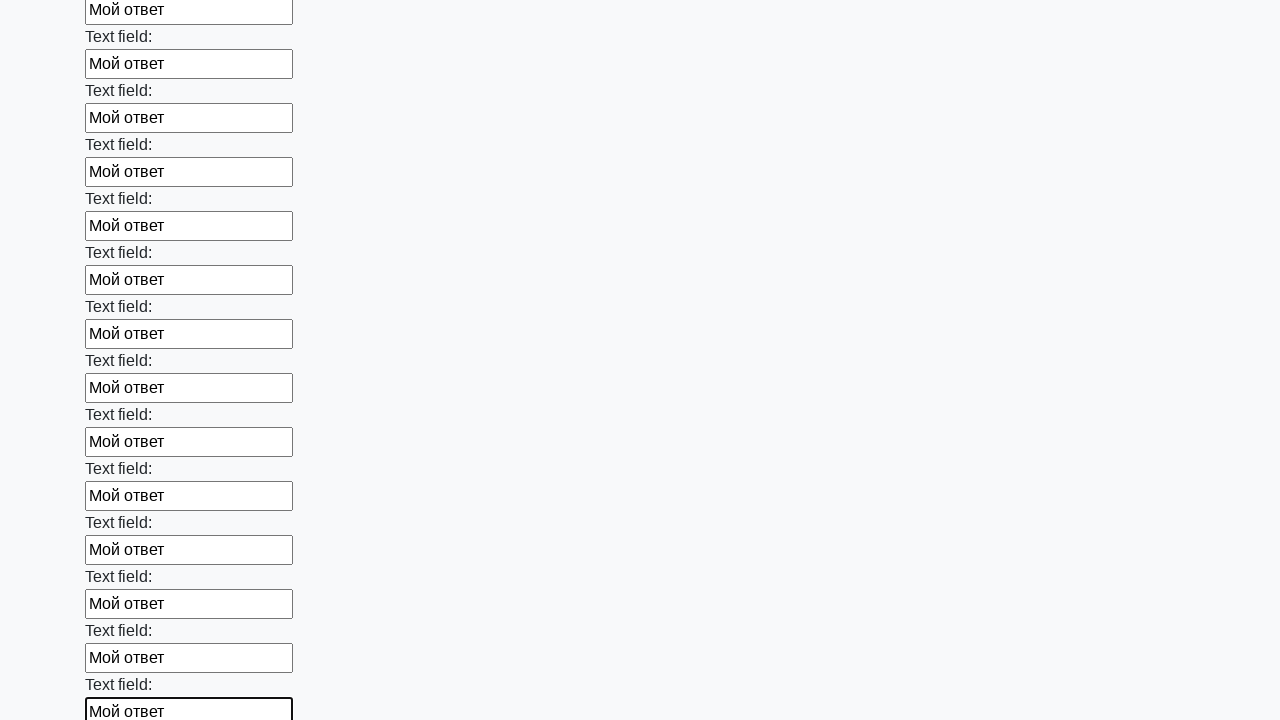

Filled text input field 45/100 with 'Мой ответ' on input[type="text"] >> nth=44
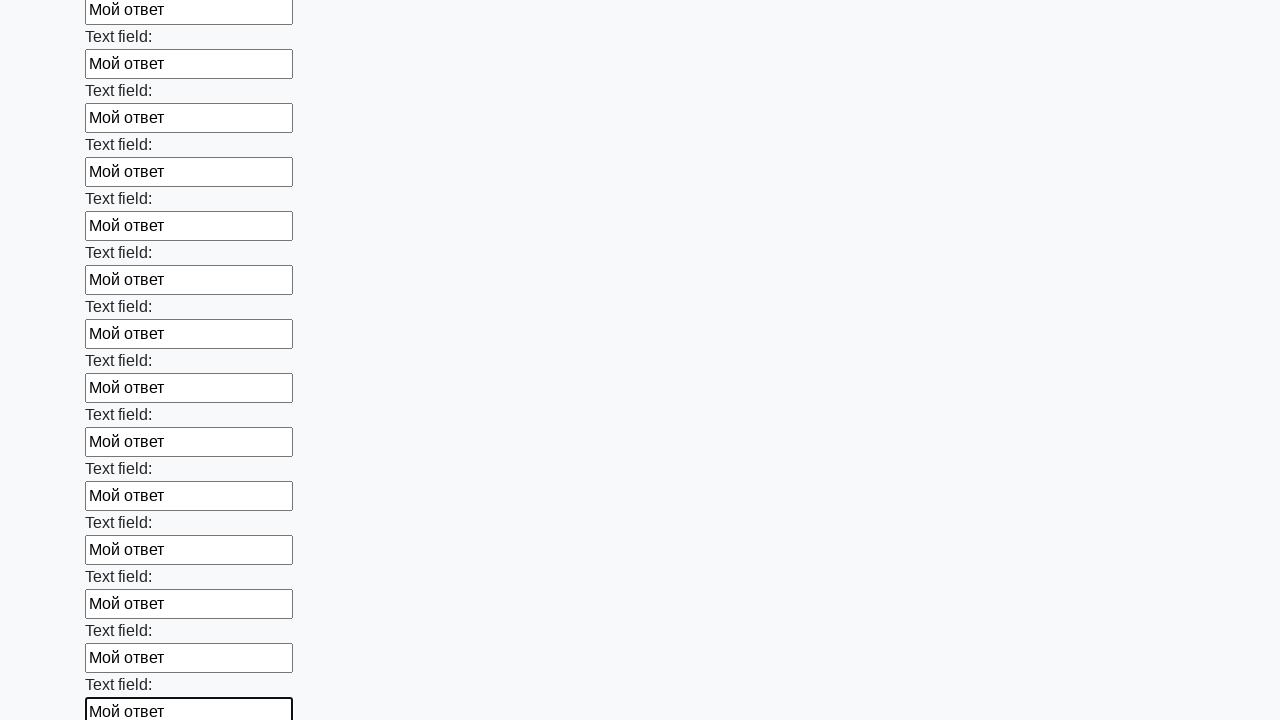

Filled text input field 46/100 with 'Мой ответ' on input[type="text"] >> nth=45
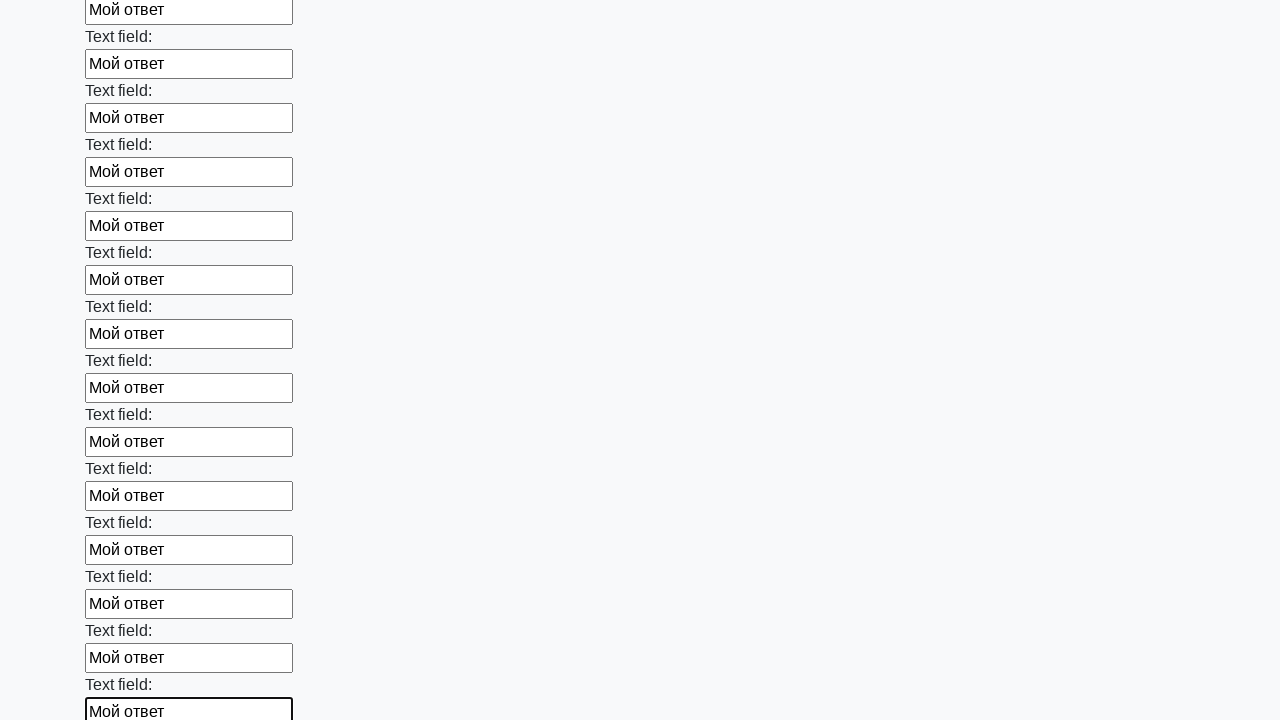

Filled text input field 47/100 with 'Мой ответ' on input[type="text"] >> nth=46
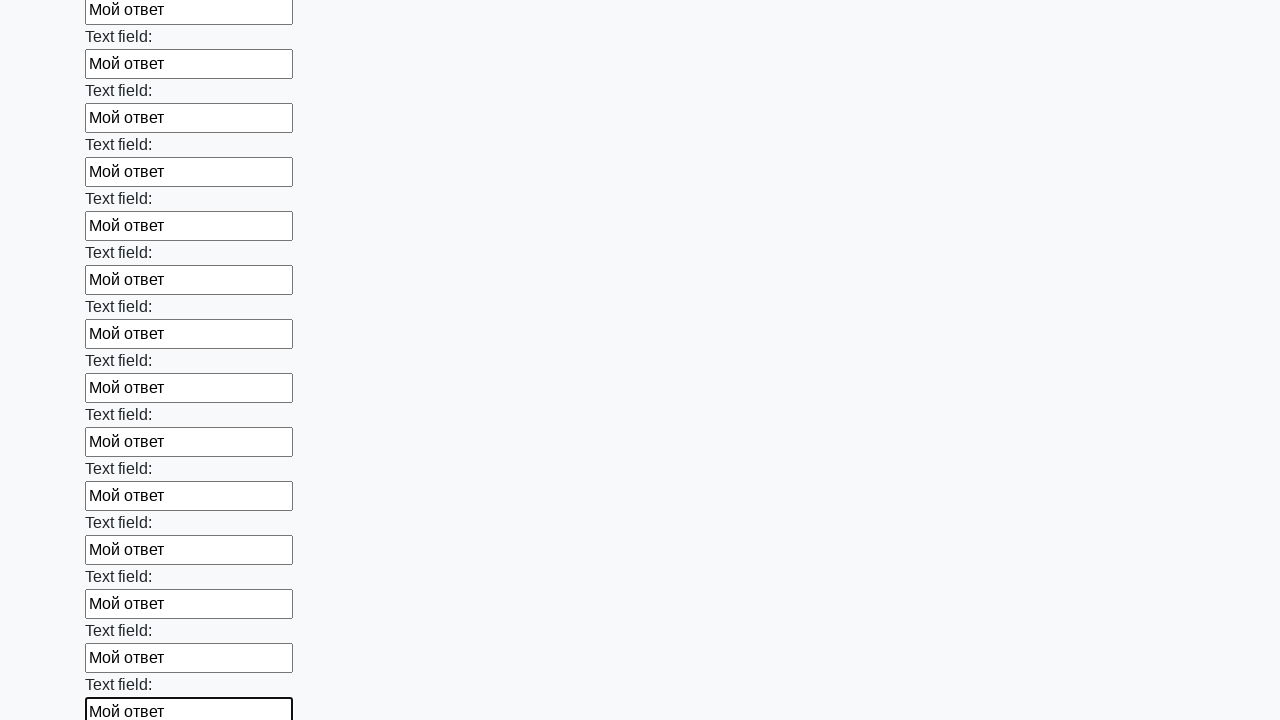

Filled text input field 48/100 with 'Мой ответ' on input[type="text"] >> nth=47
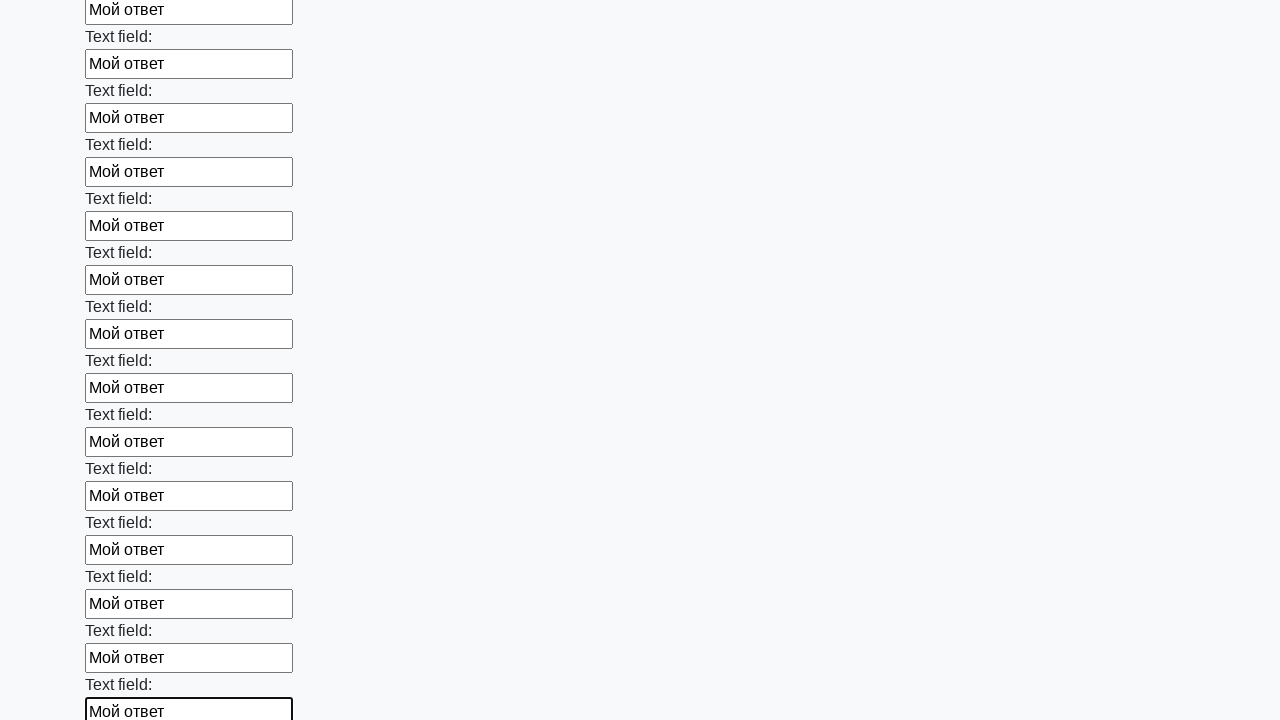

Filled text input field 49/100 with 'Мой ответ' on input[type="text"] >> nth=48
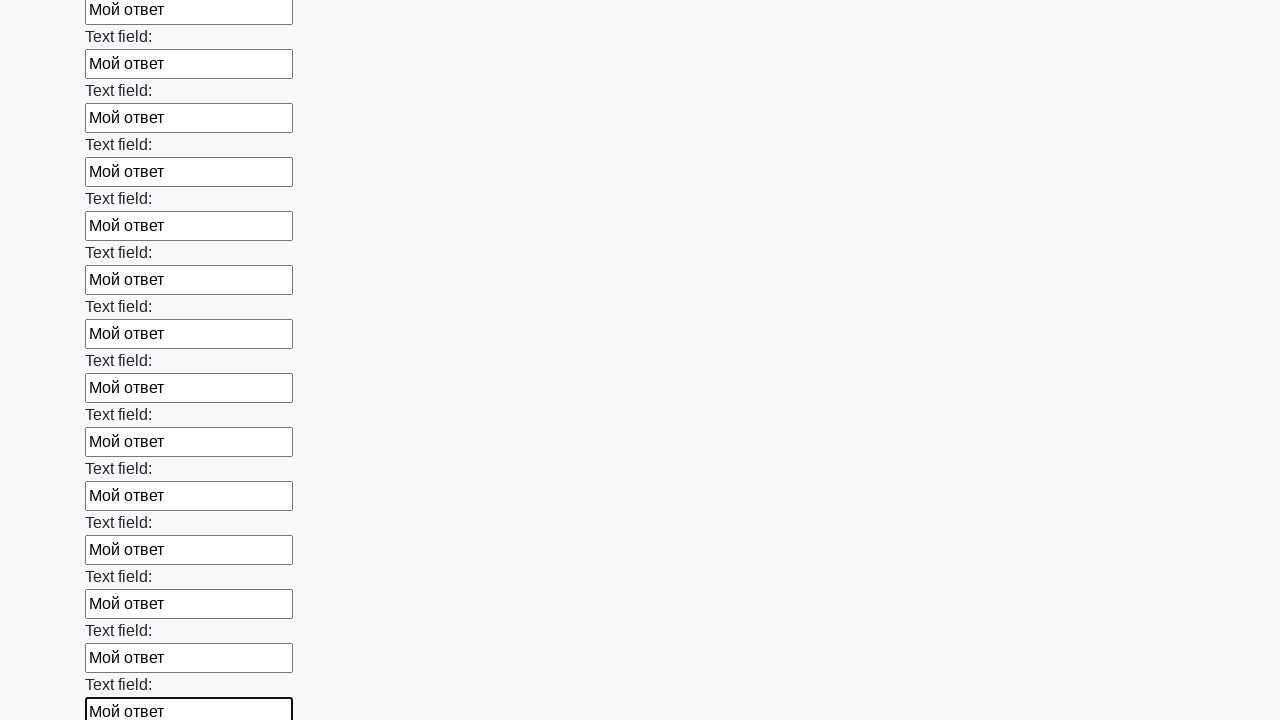

Filled text input field 50/100 with 'Мой ответ' on input[type="text"] >> nth=49
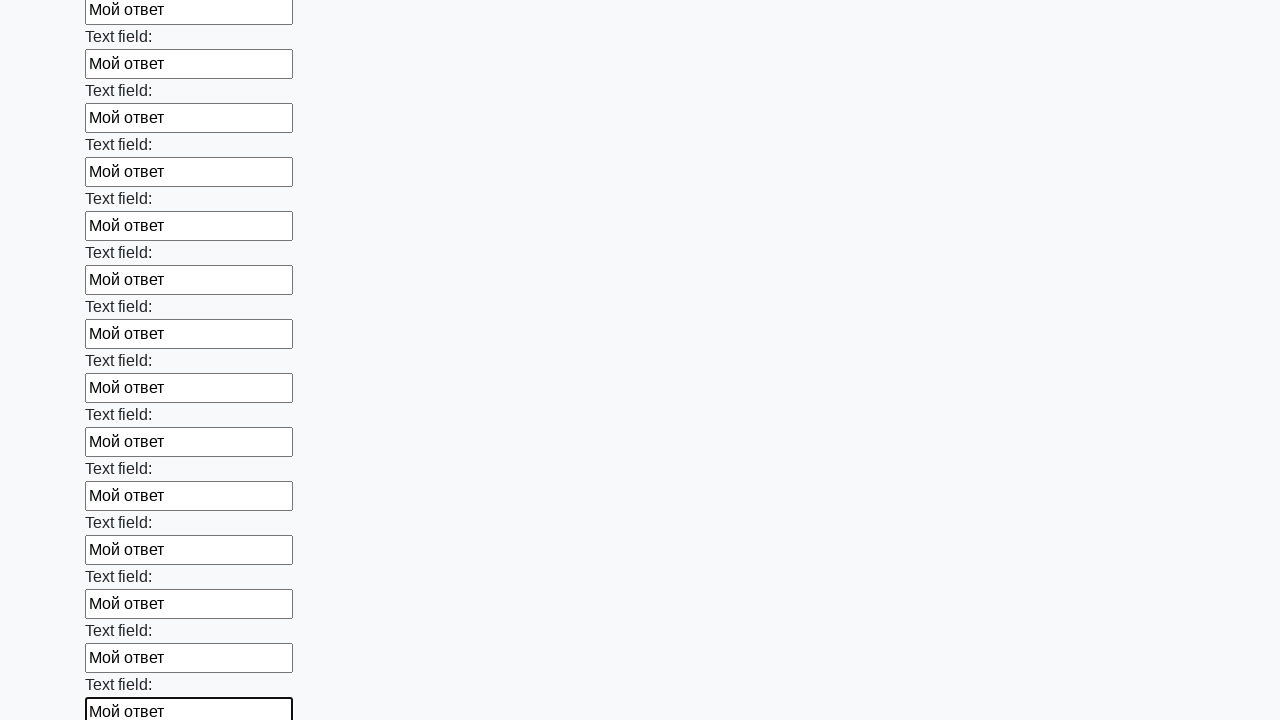

Filled text input field 51/100 with 'Мой ответ' on input[type="text"] >> nth=50
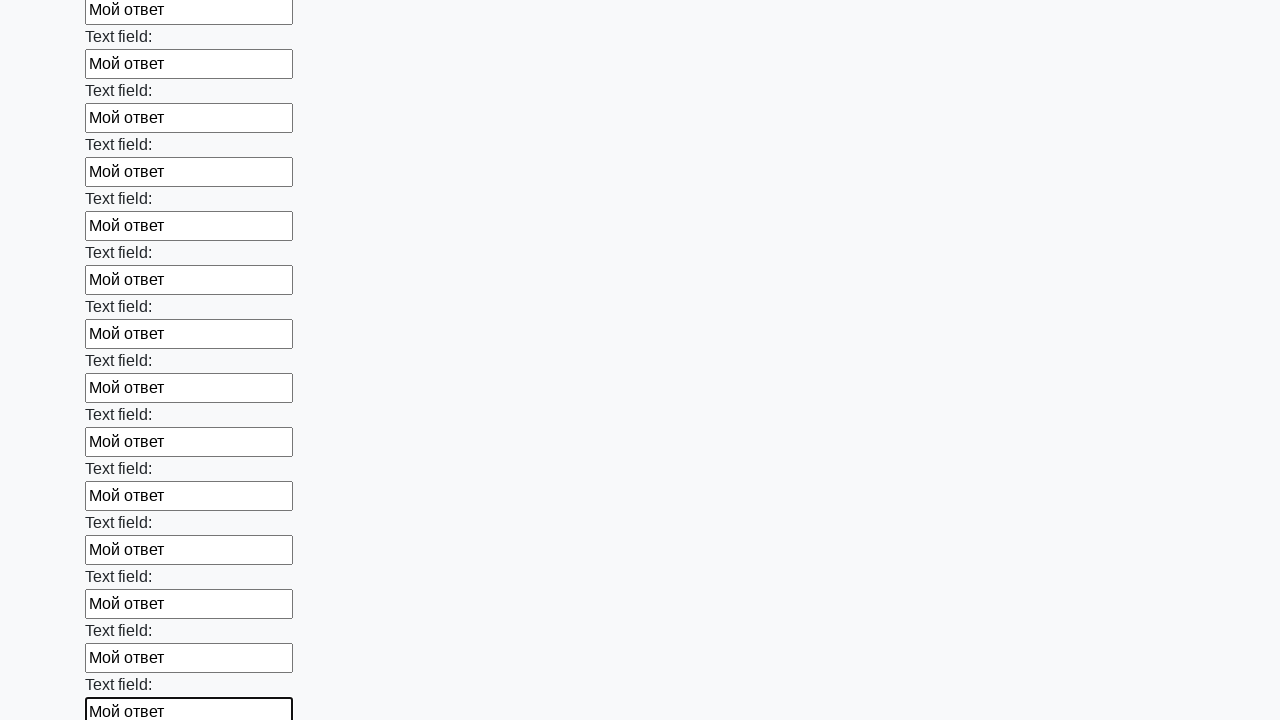

Filled text input field 52/100 with 'Мой ответ' on input[type="text"] >> nth=51
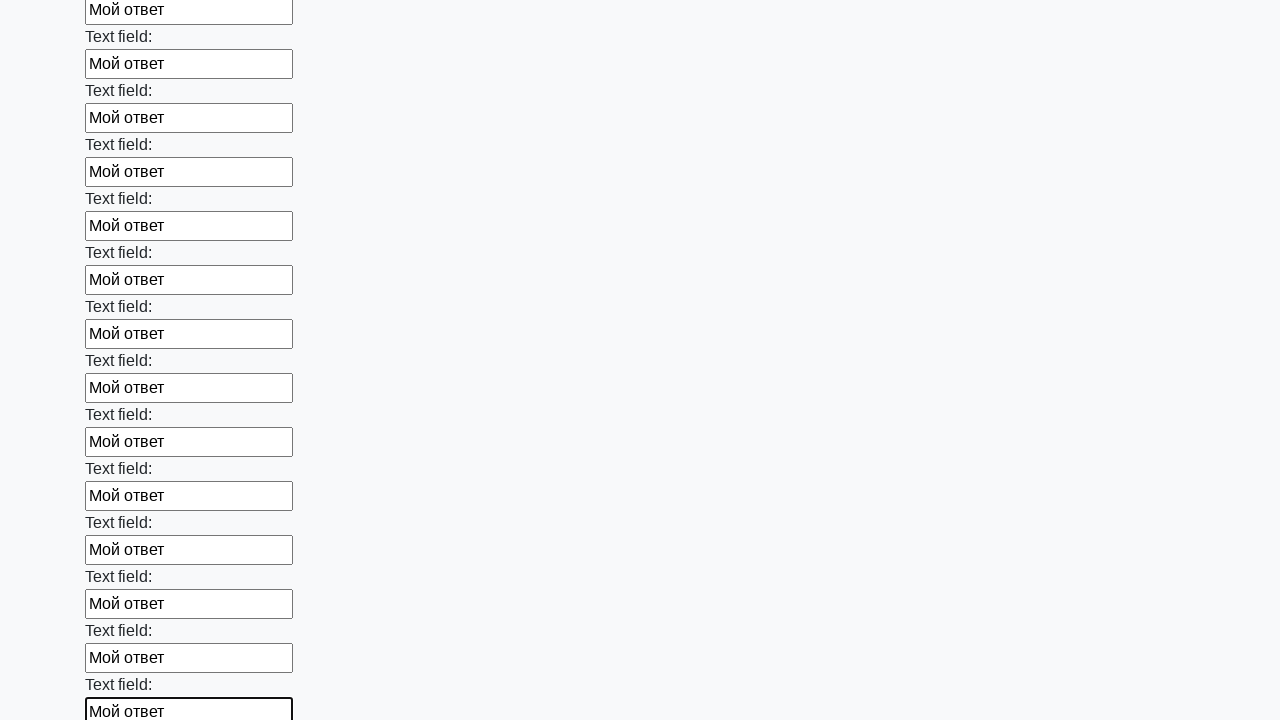

Filled text input field 53/100 with 'Мой ответ' on input[type="text"] >> nth=52
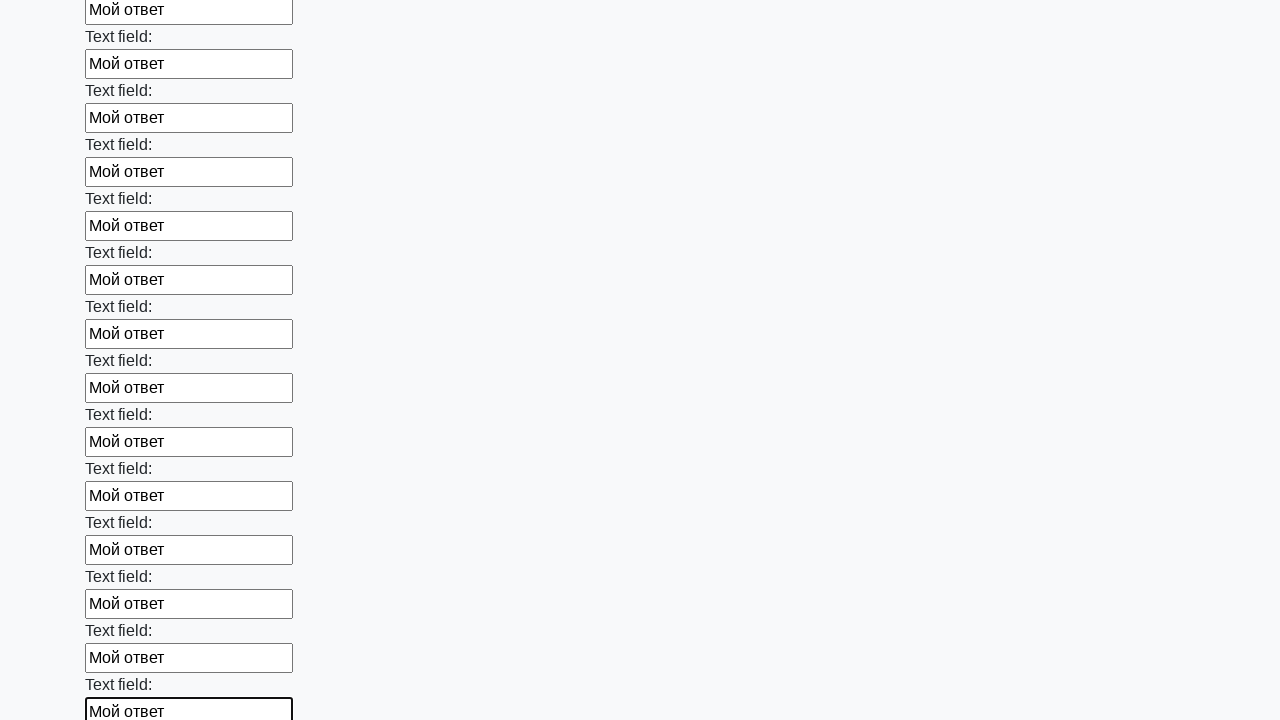

Filled text input field 54/100 with 'Мой ответ' on input[type="text"] >> nth=53
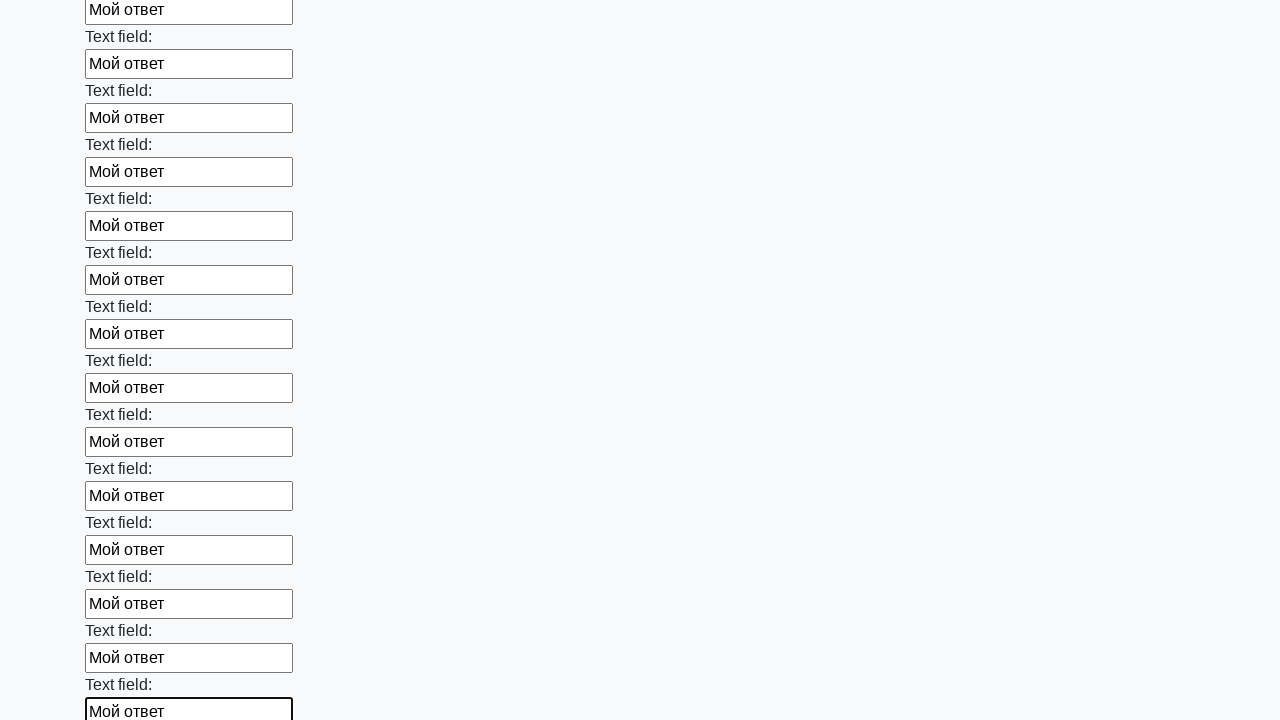

Filled text input field 55/100 with 'Мой ответ' on input[type="text"] >> nth=54
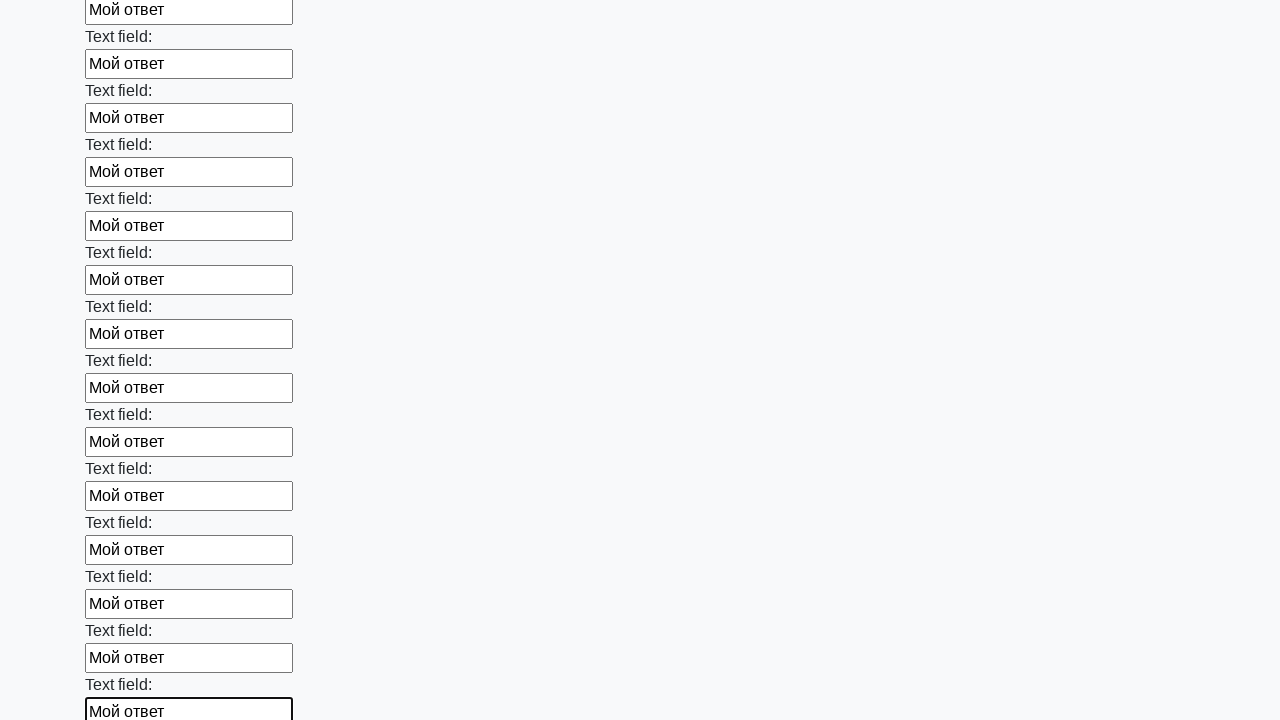

Filled text input field 56/100 with 'Мой ответ' on input[type="text"] >> nth=55
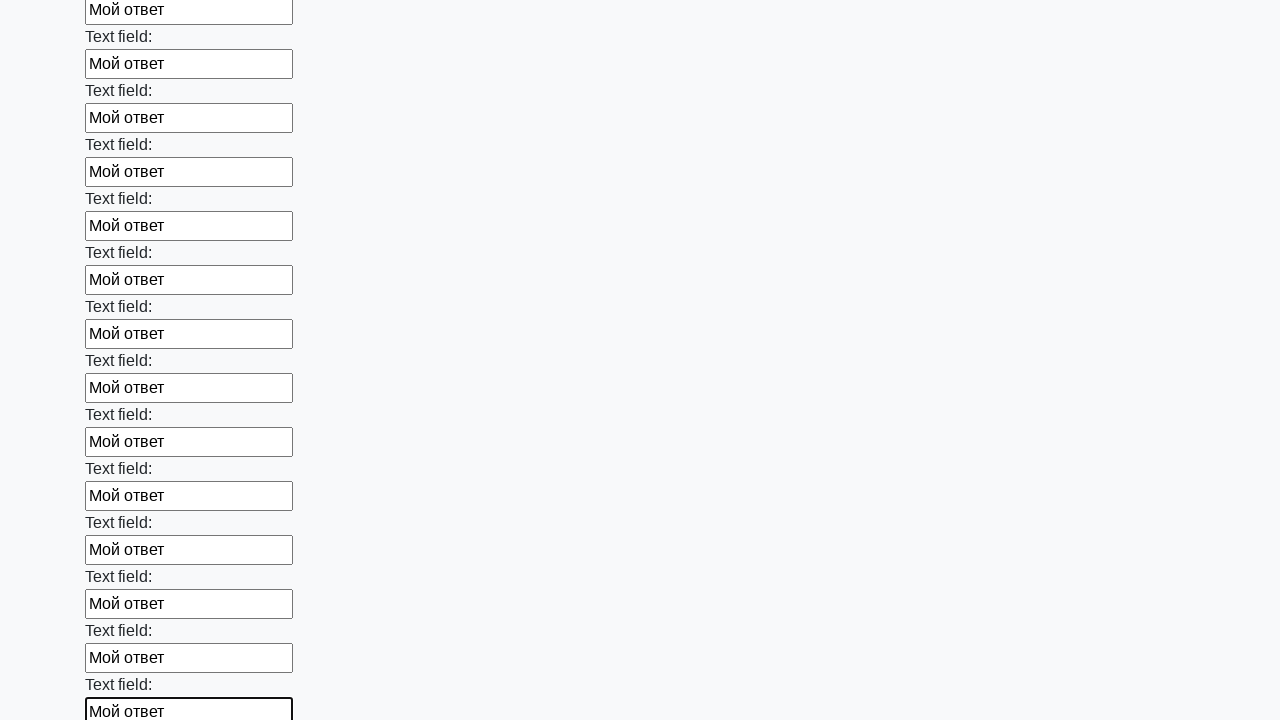

Filled text input field 57/100 with 'Мой ответ' on input[type="text"] >> nth=56
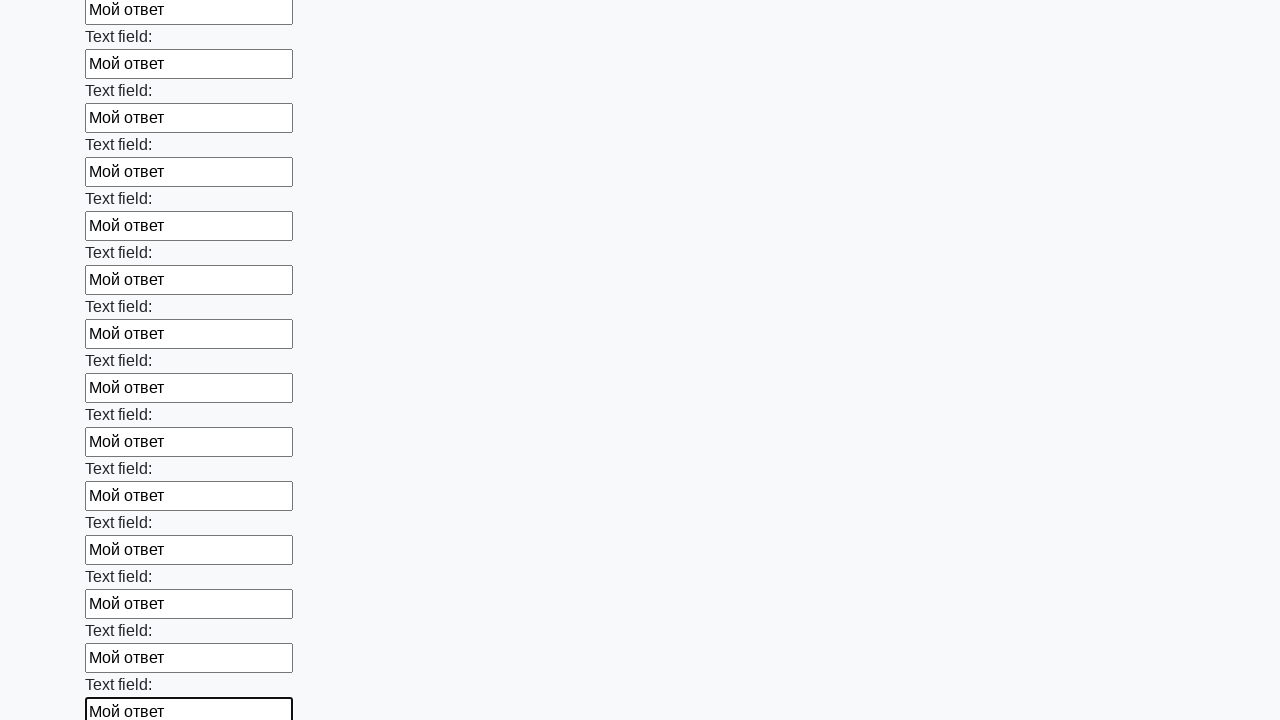

Filled text input field 58/100 with 'Мой ответ' on input[type="text"] >> nth=57
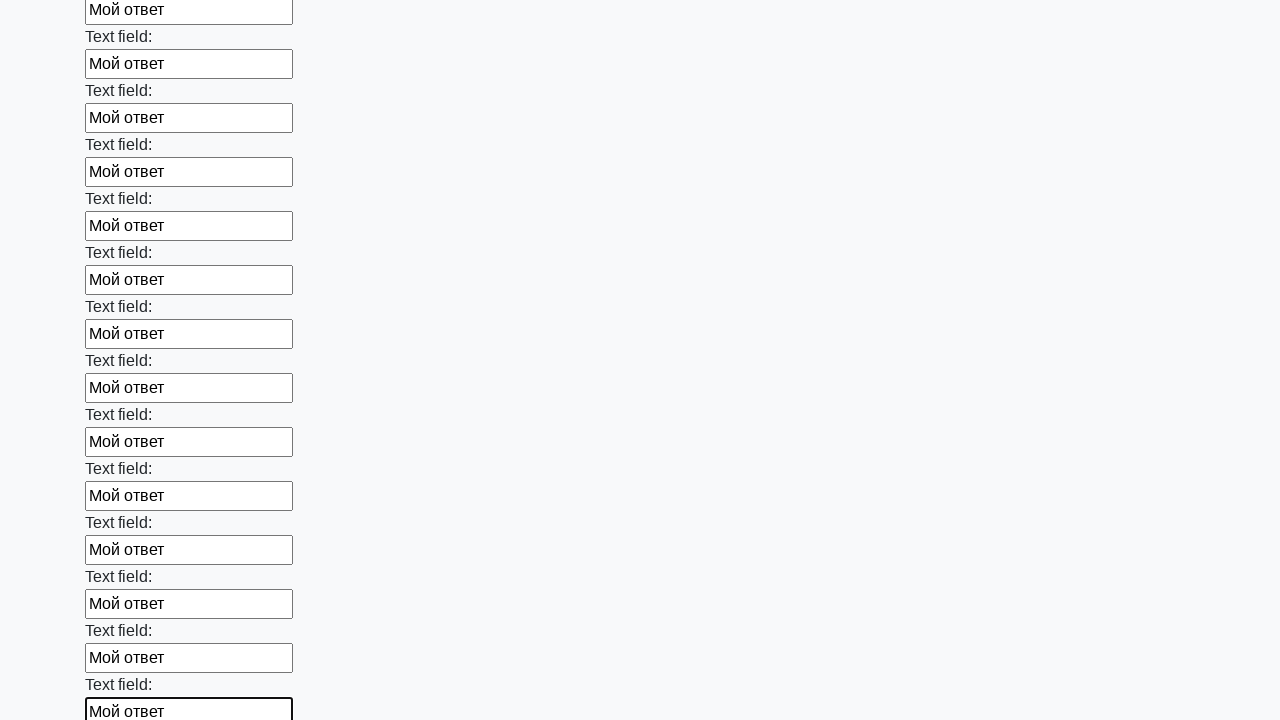

Filled text input field 59/100 with 'Мой ответ' on input[type="text"] >> nth=58
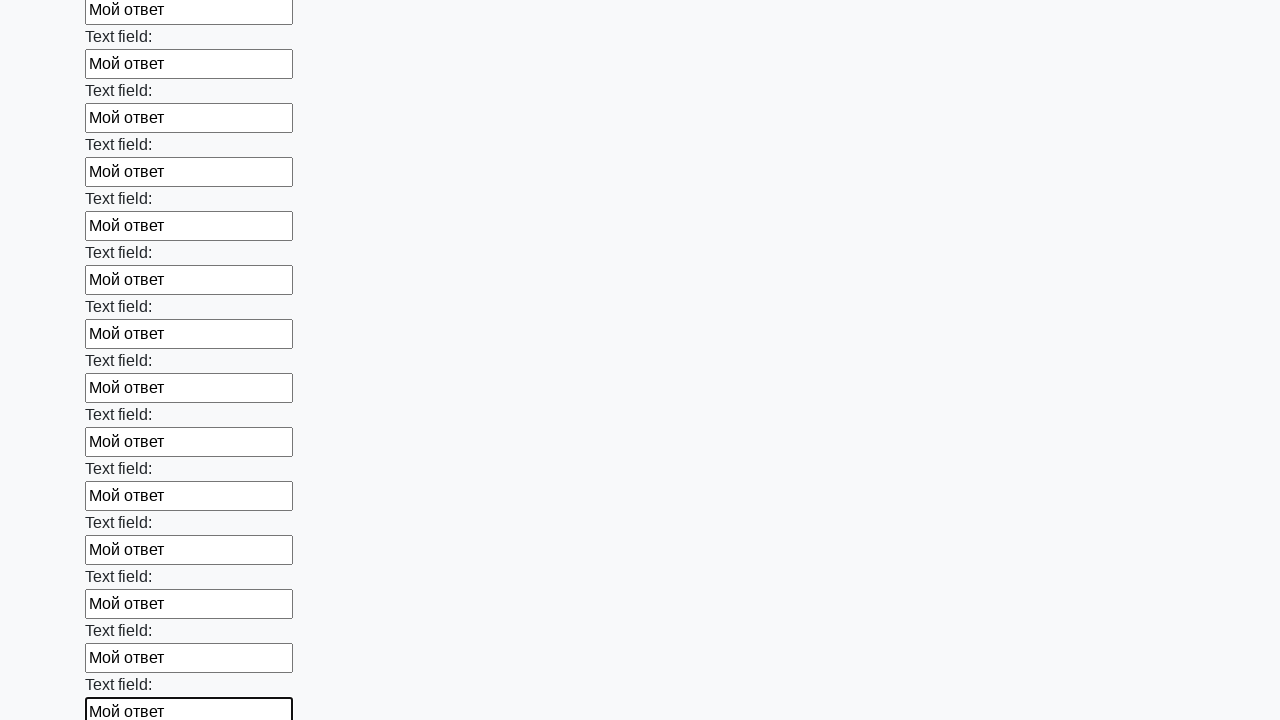

Filled text input field 60/100 with 'Мой ответ' on input[type="text"] >> nth=59
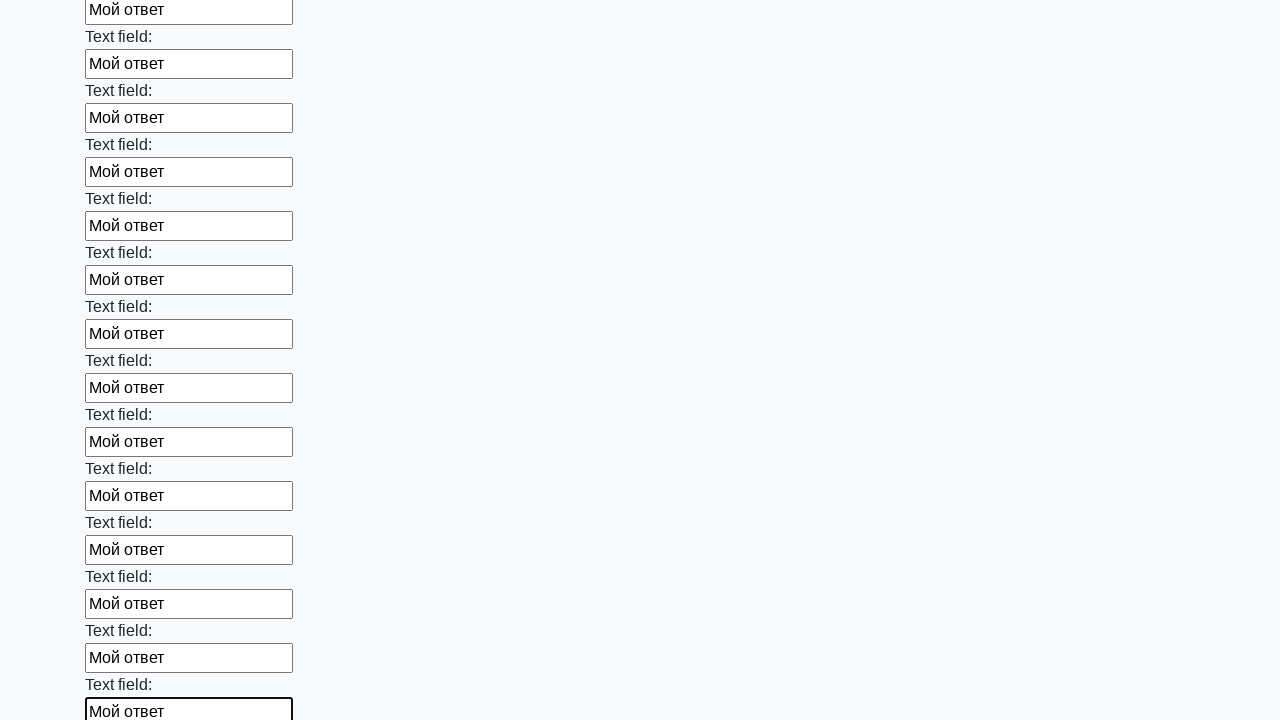

Filled text input field 61/100 with 'Мой ответ' on input[type="text"] >> nth=60
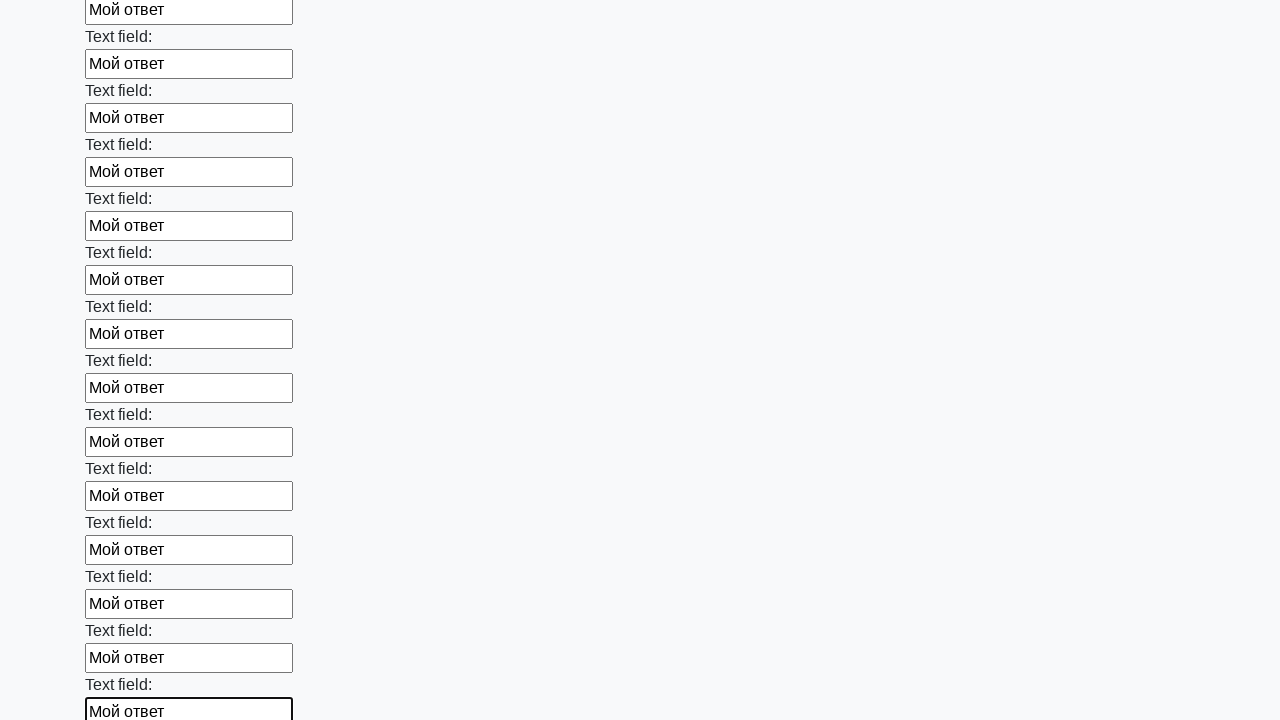

Filled text input field 62/100 with 'Мой ответ' on input[type="text"] >> nth=61
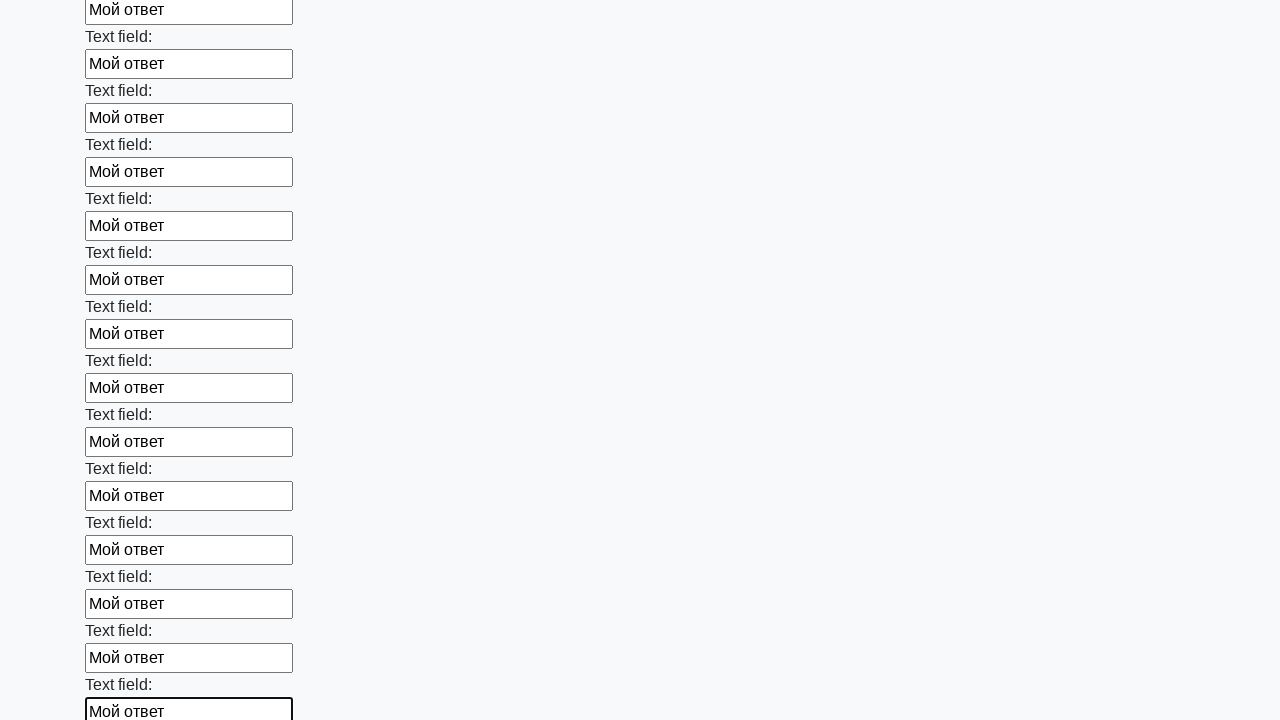

Filled text input field 63/100 with 'Мой ответ' on input[type="text"] >> nth=62
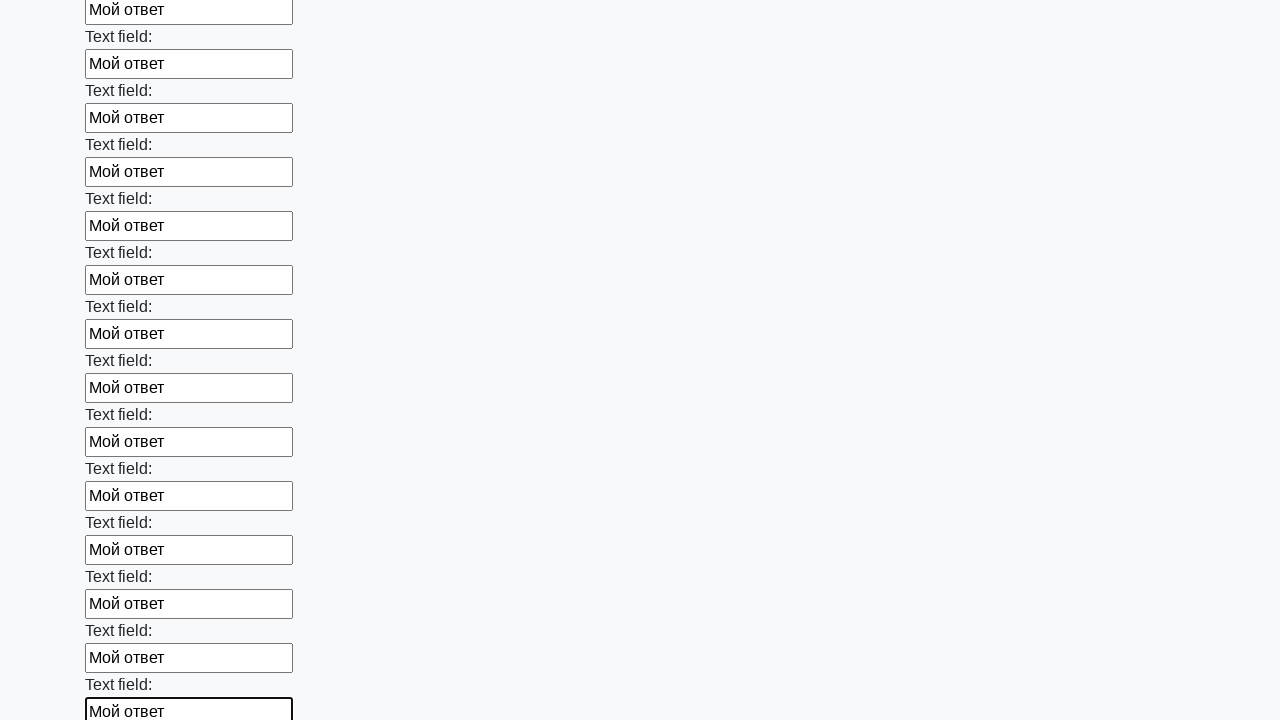

Filled text input field 64/100 with 'Мой ответ' on input[type="text"] >> nth=63
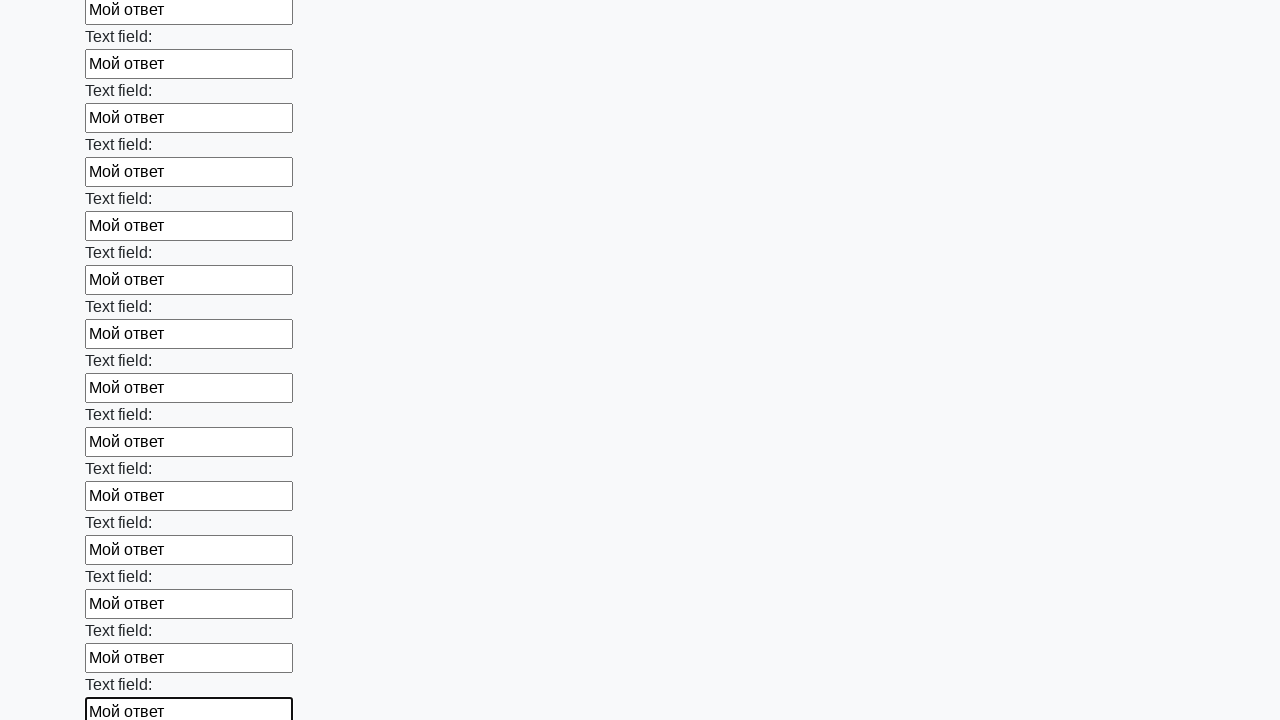

Filled text input field 65/100 with 'Мой ответ' on input[type="text"] >> nth=64
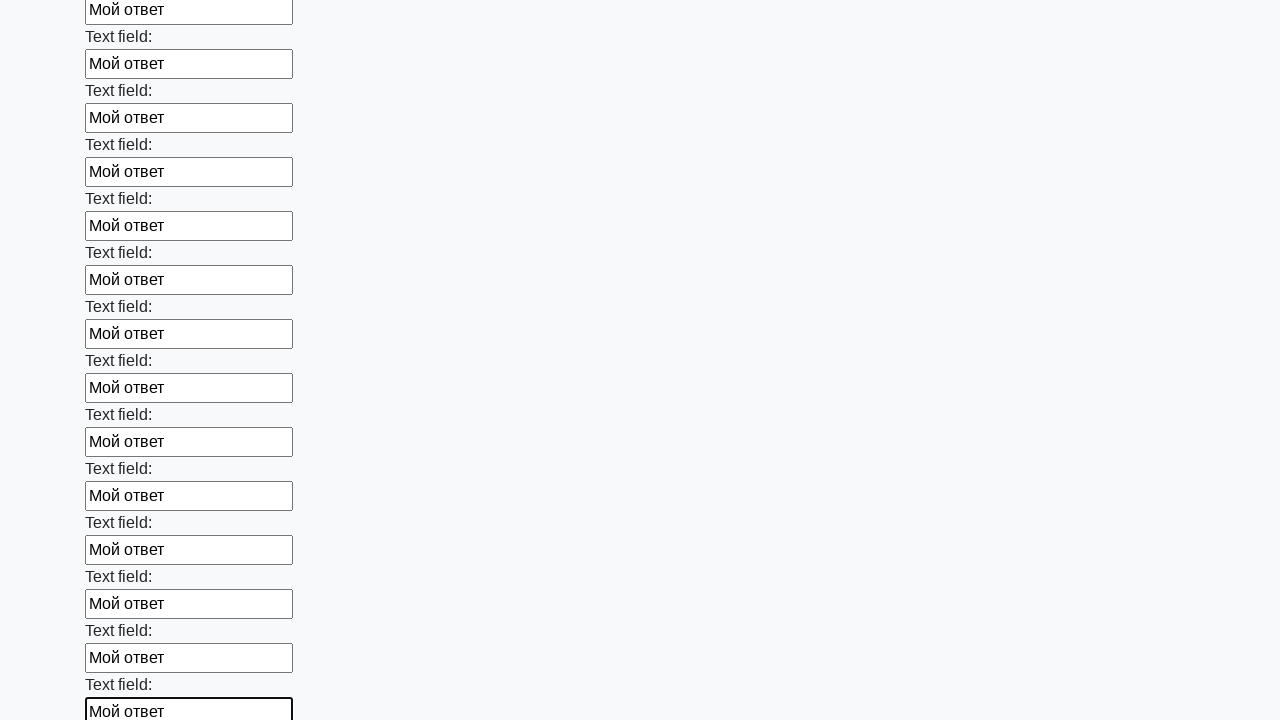

Filled text input field 66/100 with 'Мой ответ' on input[type="text"] >> nth=65
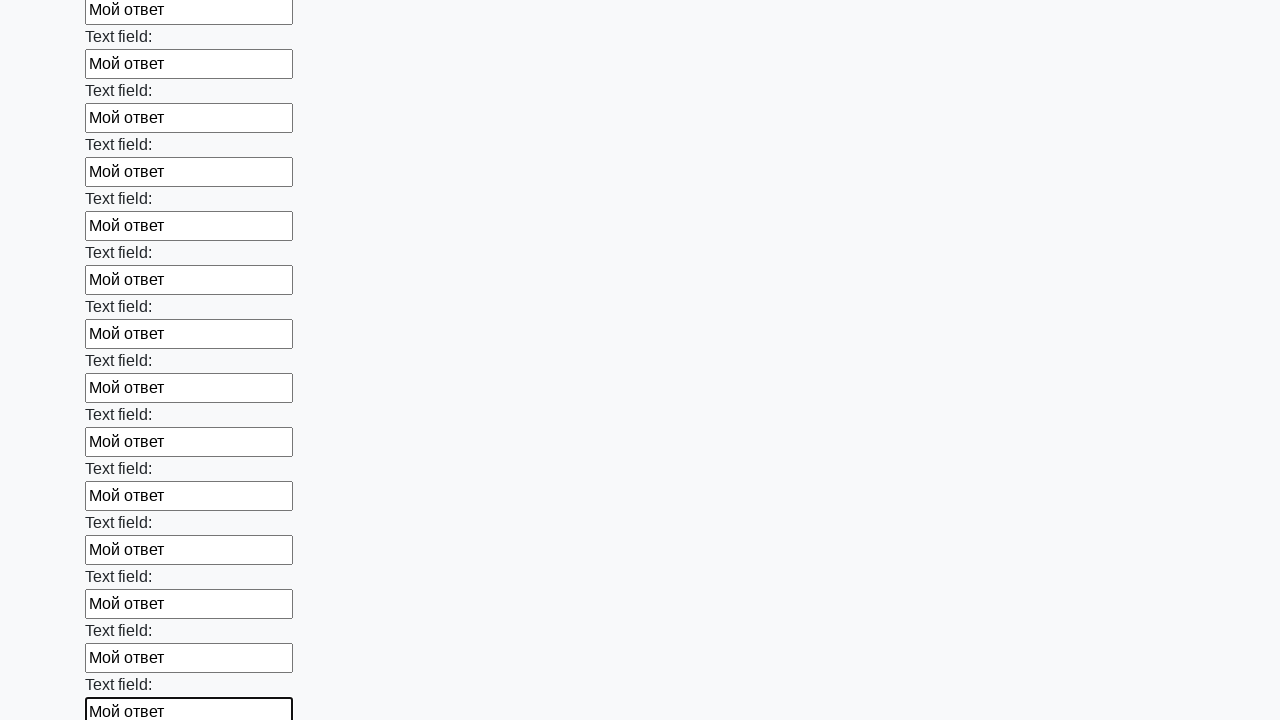

Filled text input field 67/100 with 'Мой ответ' on input[type="text"] >> nth=66
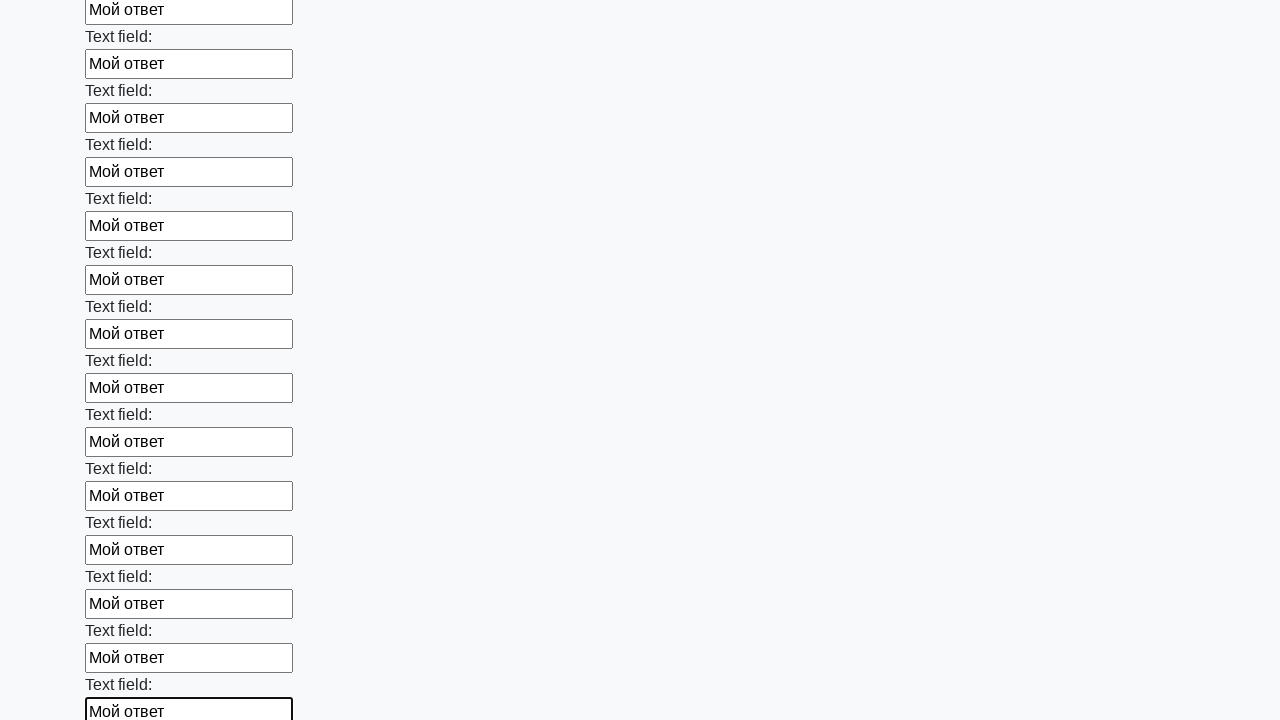

Filled text input field 68/100 with 'Мой ответ' on input[type="text"] >> nth=67
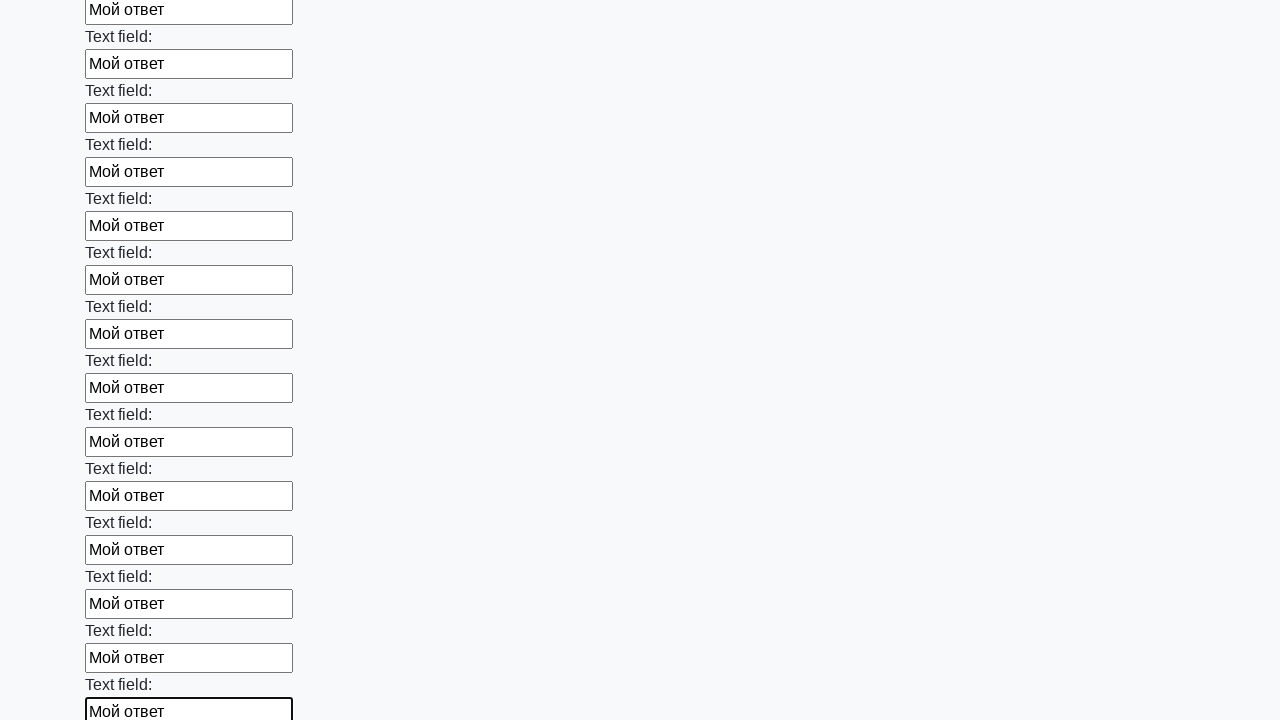

Filled text input field 69/100 with 'Мой ответ' on input[type="text"] >> nth=68
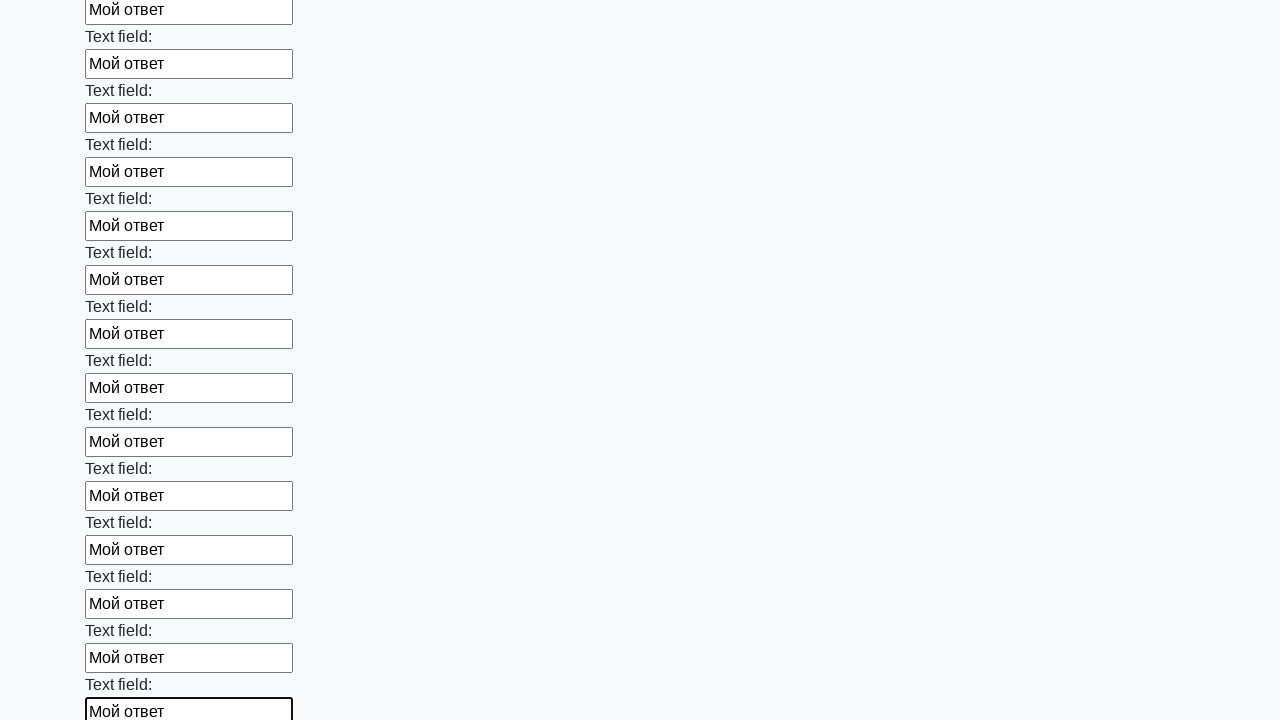

Filled text input field 70/100 with 'Мой ответ' on input[type="text"] >> nth=69
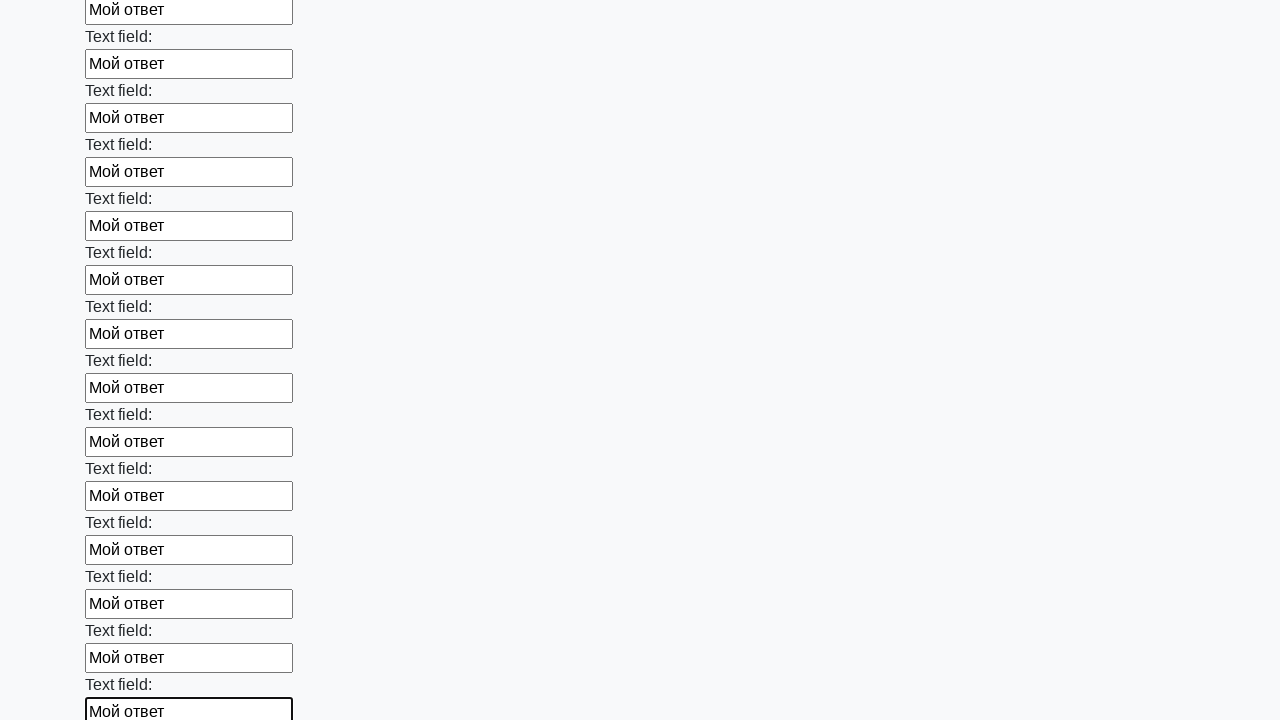

Filled text input field 71/100 with 'Мой ответ' on input[type="text"] >> nth=70
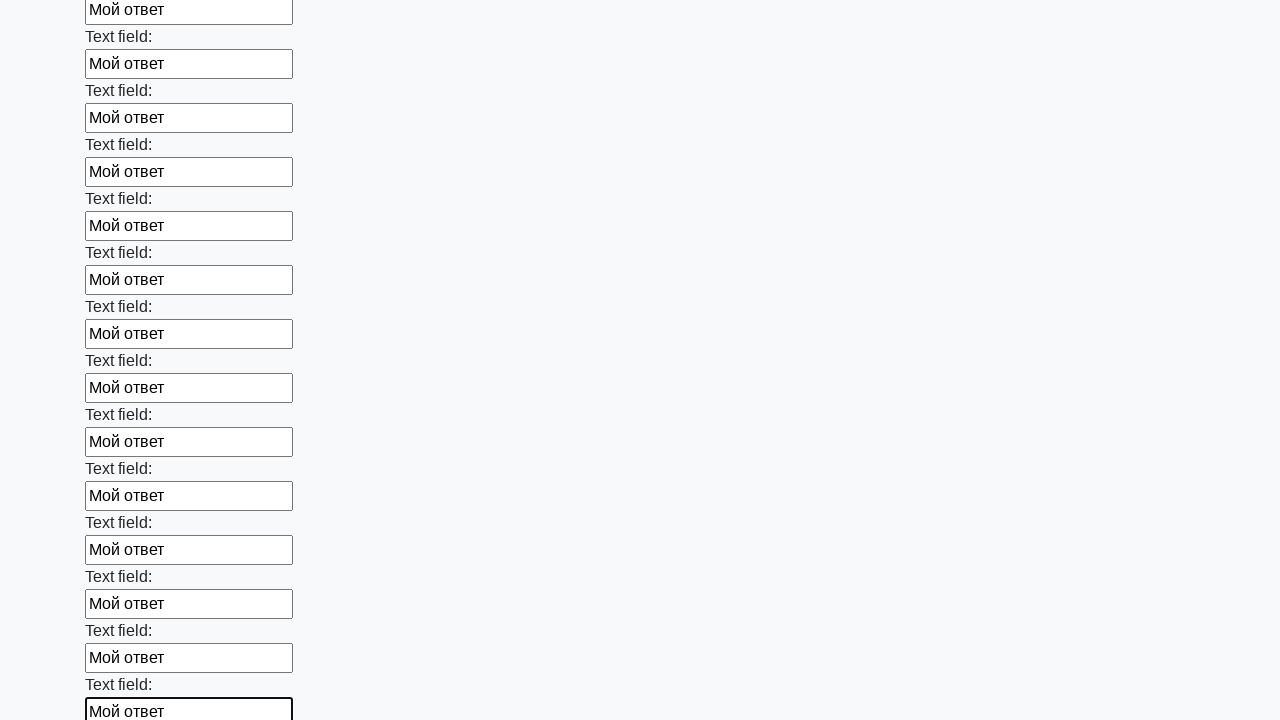

Filled text input field 72/100 with 'Мой ответ' on input[type="text"] >> nth=71
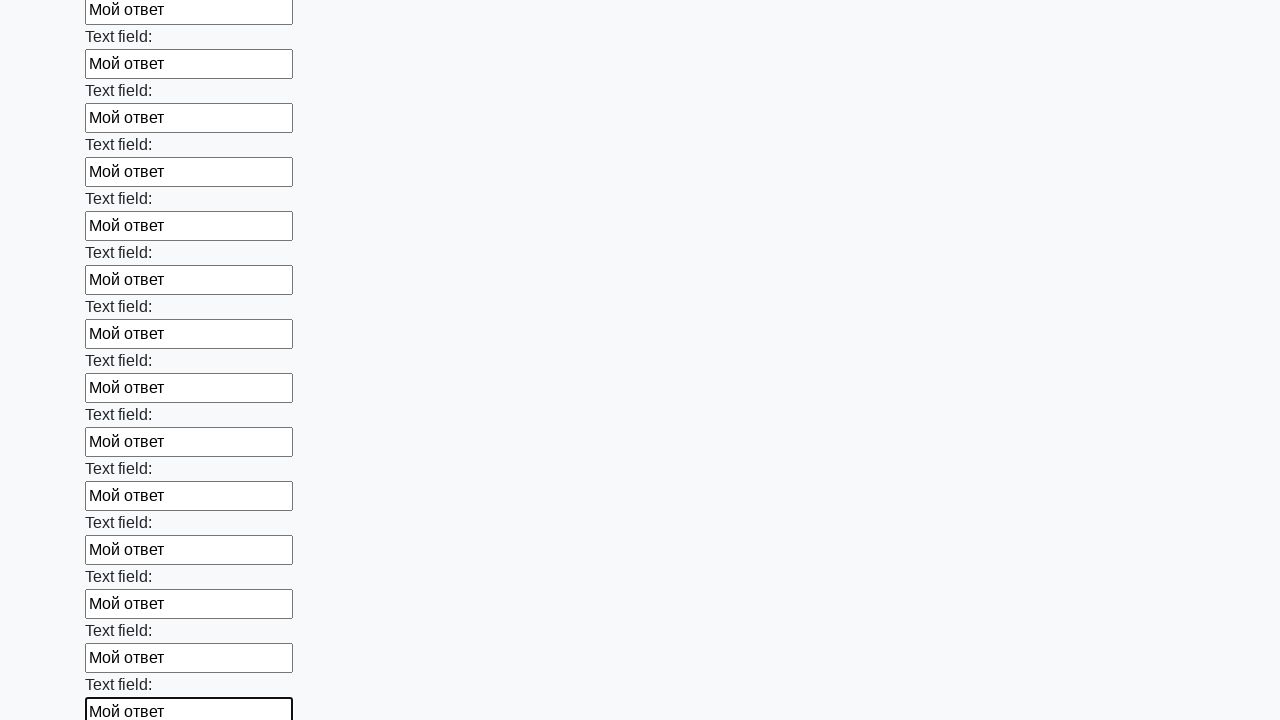

Filled text input field 73/100 with 'Мой ответ' on input[type="text"] >> nth=72
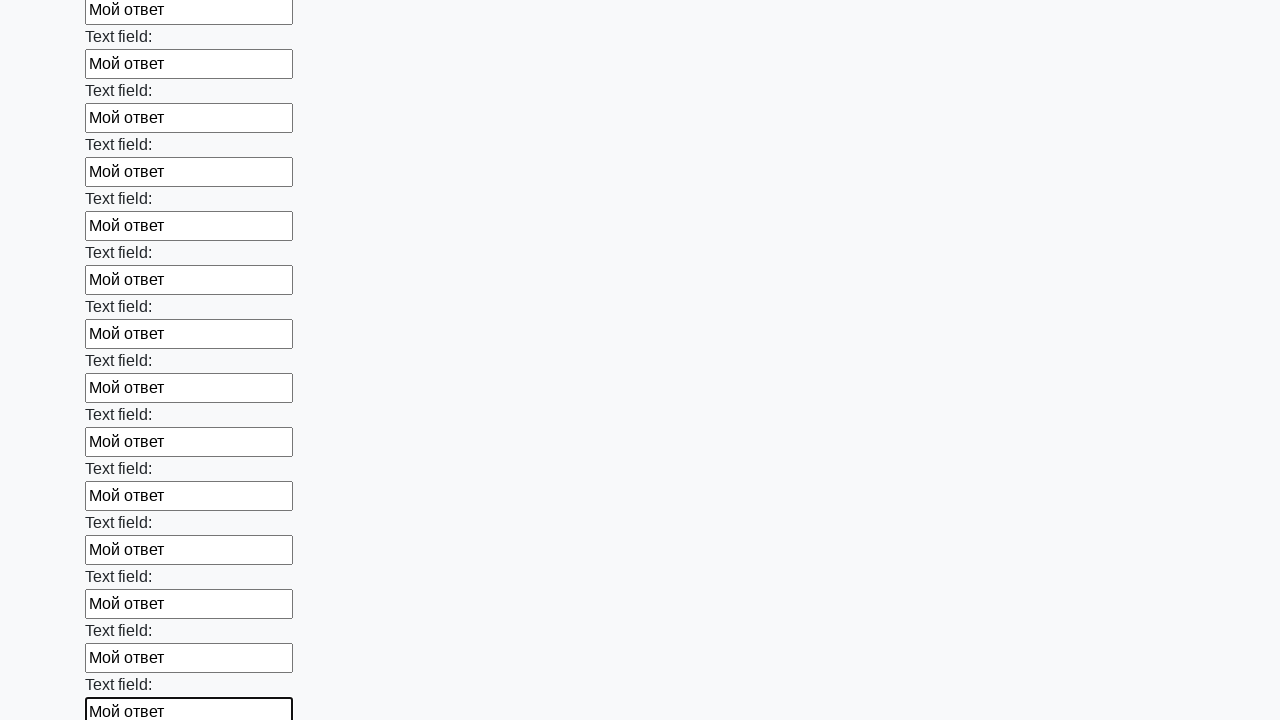

Filled text input field 74/100 with 'Мой ответ' on input[type="text"] >> nth=73
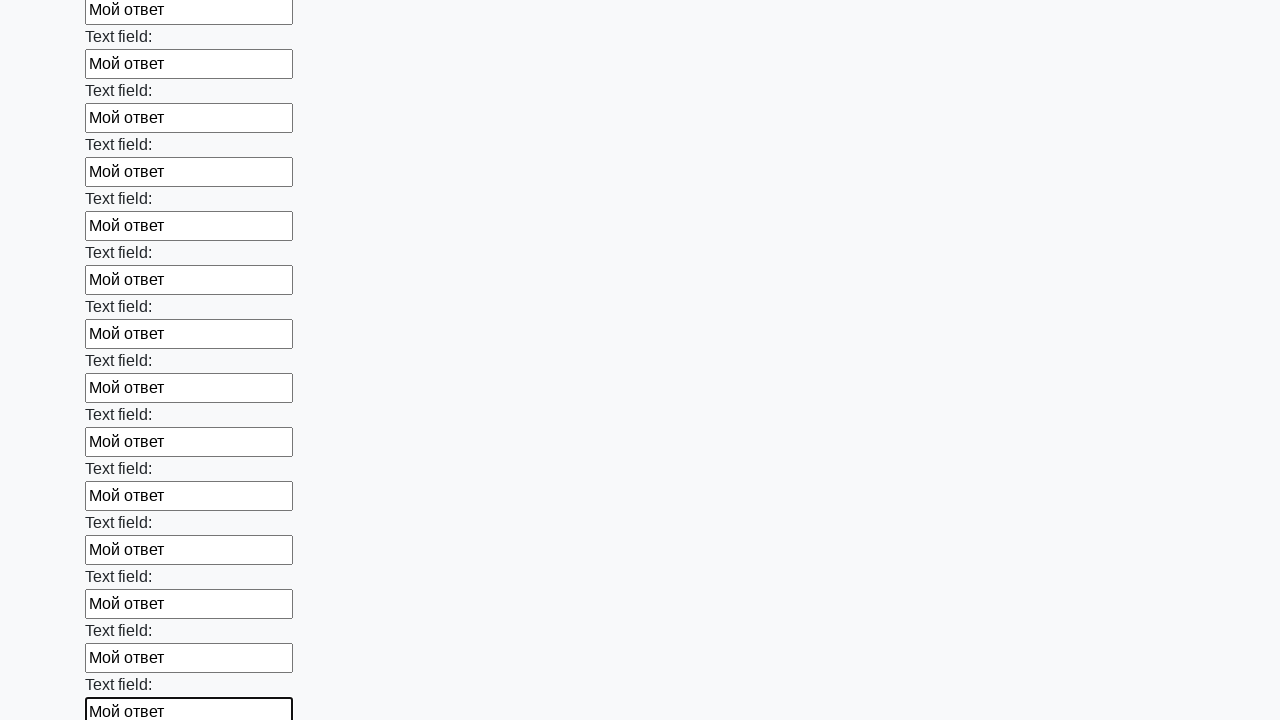

Filled text input field 75/100 with 'Мой ответ' on input[type="text"] >> nth=74
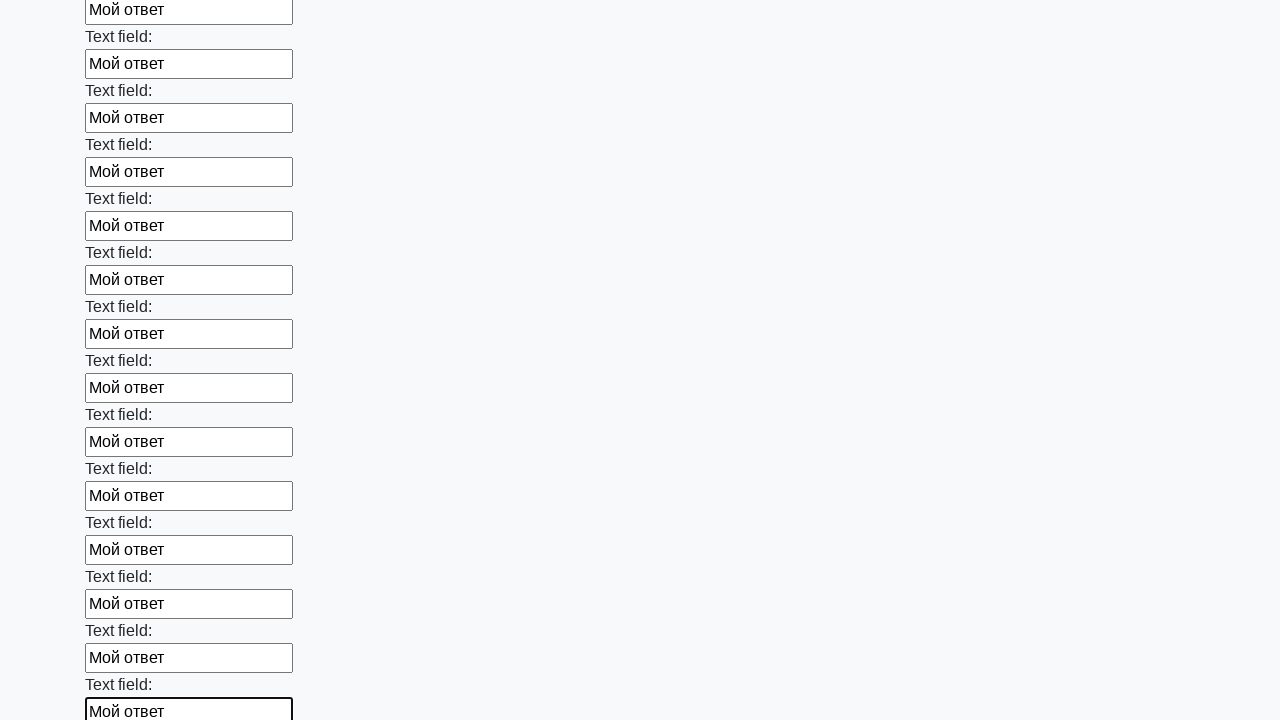

Filled text input field 76/100 with 'Мой ответ' on input[type="text"] >> nth=75
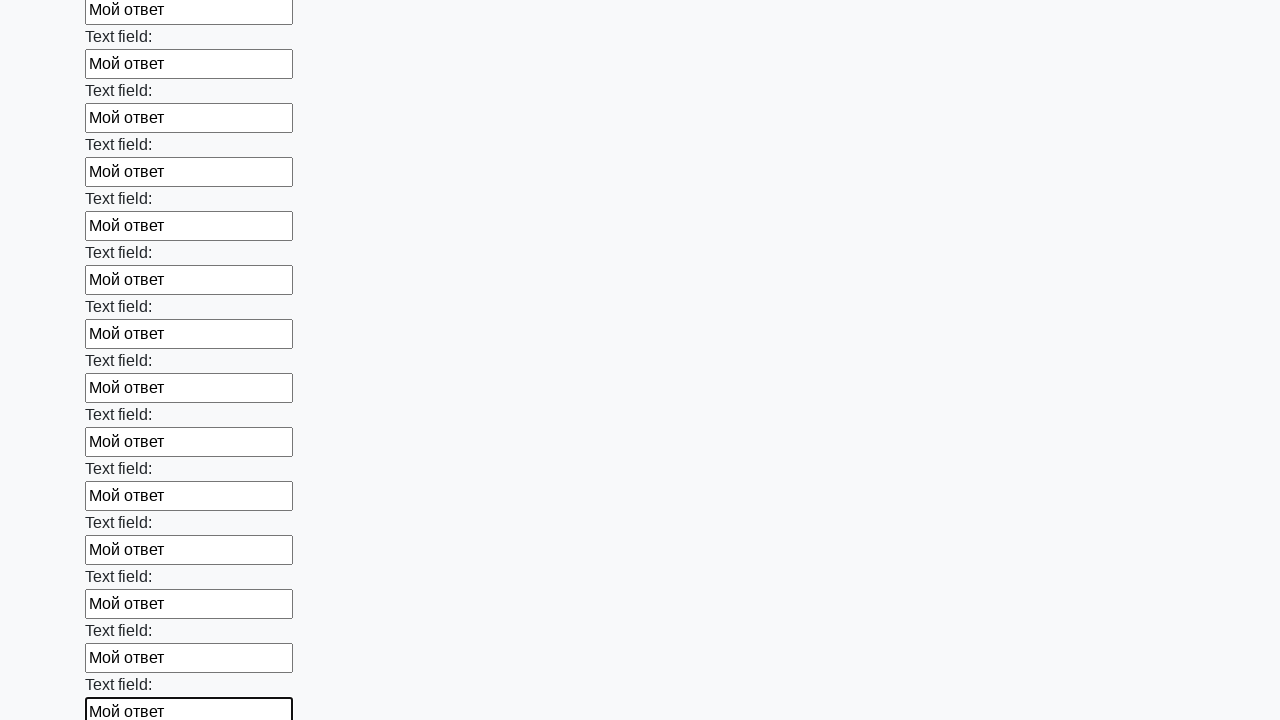

Filled text input field 77/100 with 'Мой ответ' on input[type="text"] >> nth=76
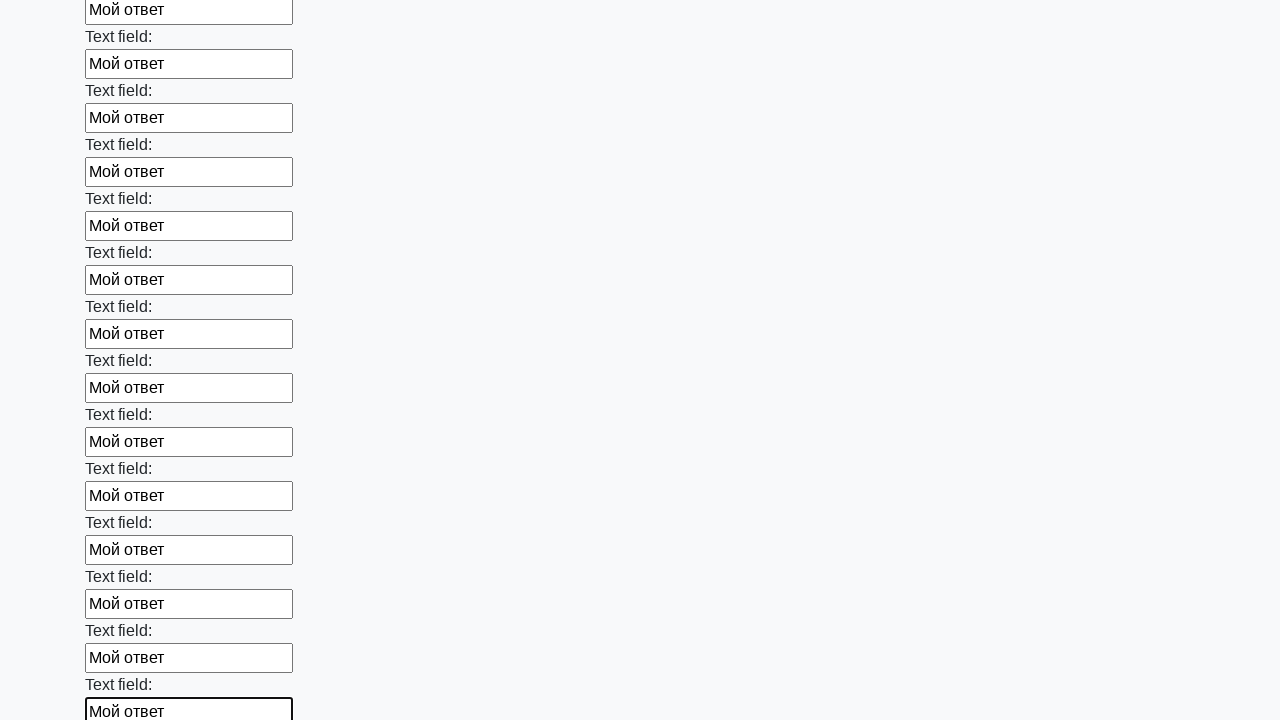

Filled text input field 78/100 with 'Мой ответ' on input[type="text"] >> nth=77
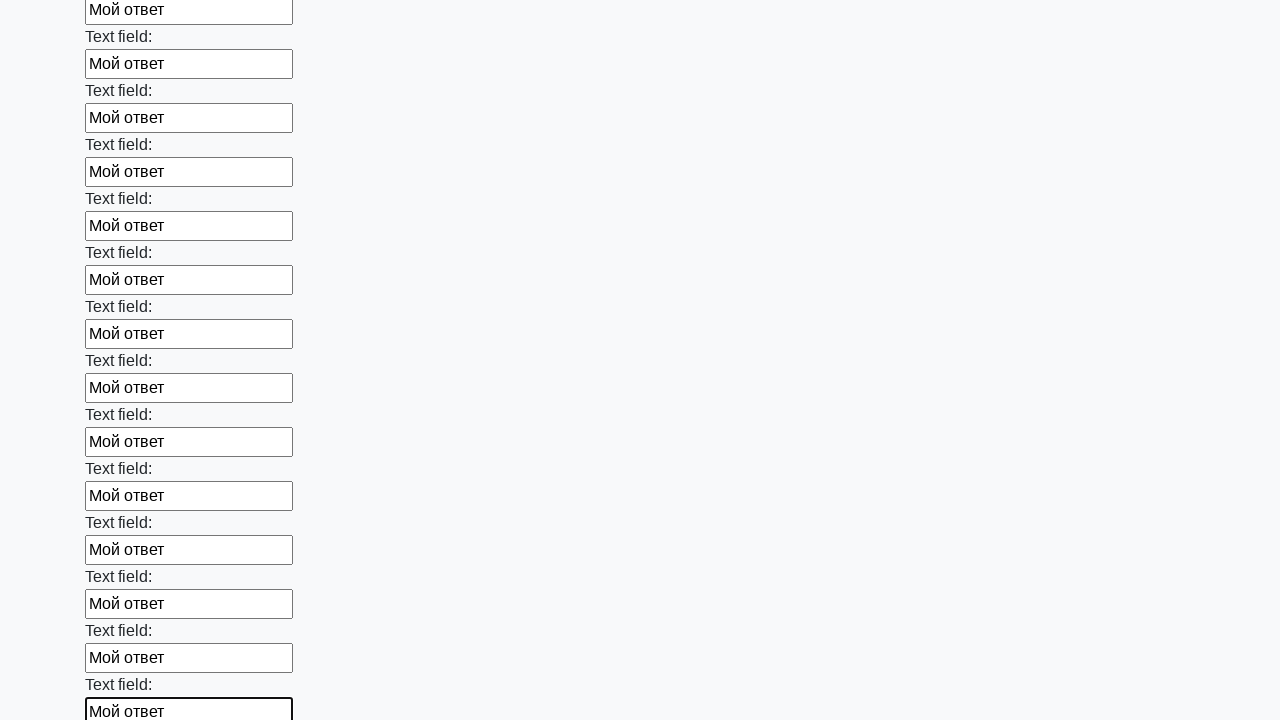

Filled text input field 79/100 with 'Мой ответ' on input[type="text"] >> nth=78
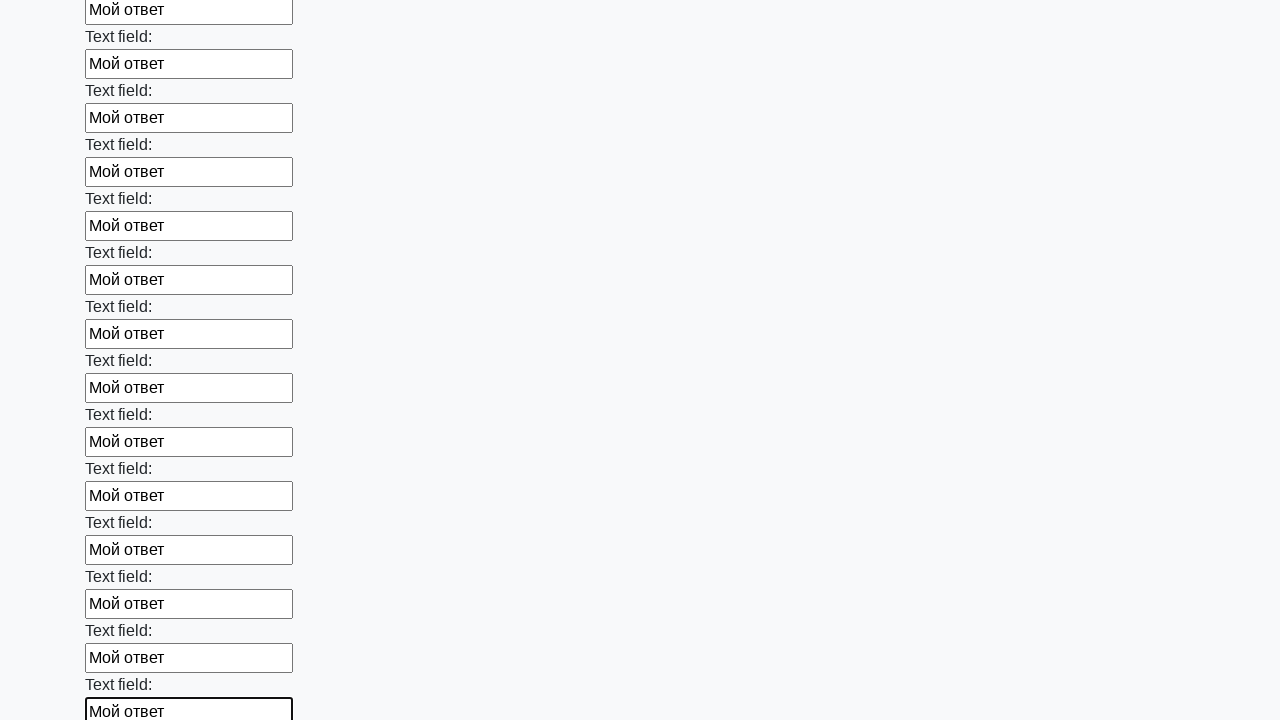

Filled text input field 80/100 with 'Мой ответ' on input[type="text"] >> nth=79
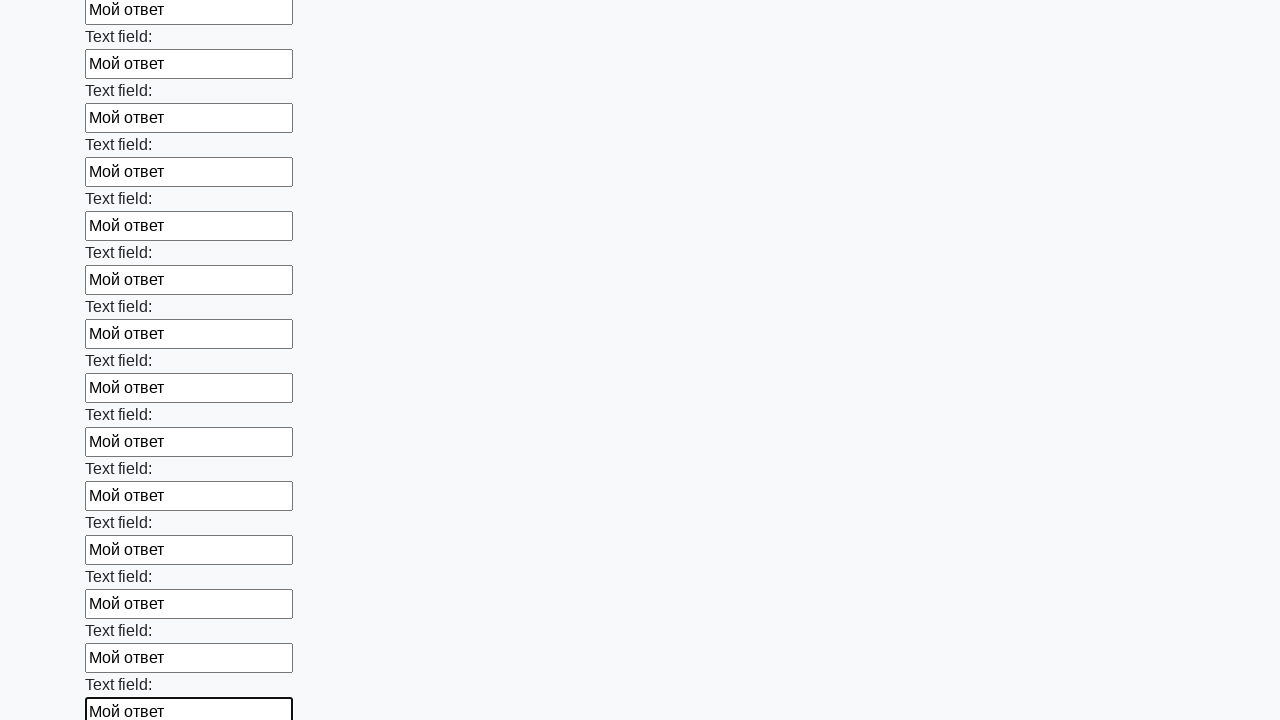

Filled text input field 81/100 with 'Мой ответ' on input[type="text"] >> nth=80
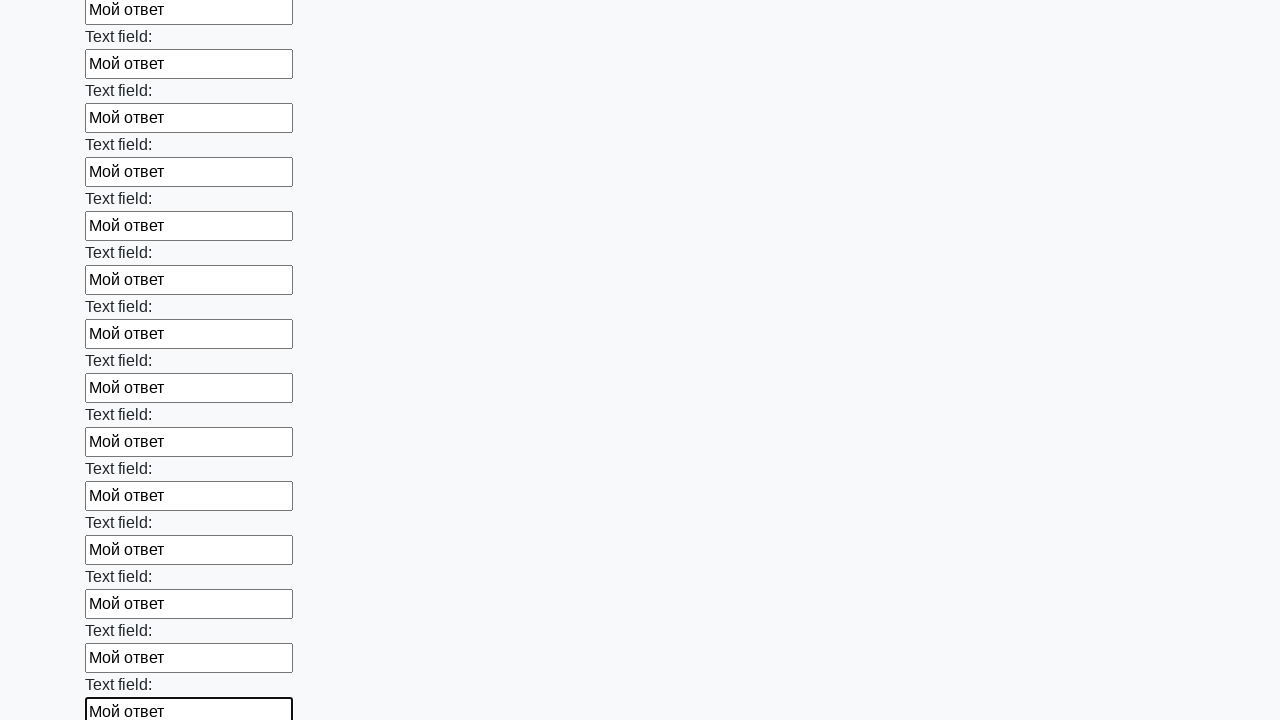

Filled text input field 82/100 with 'Мой ответ' on input[type="text"] >> nth=81
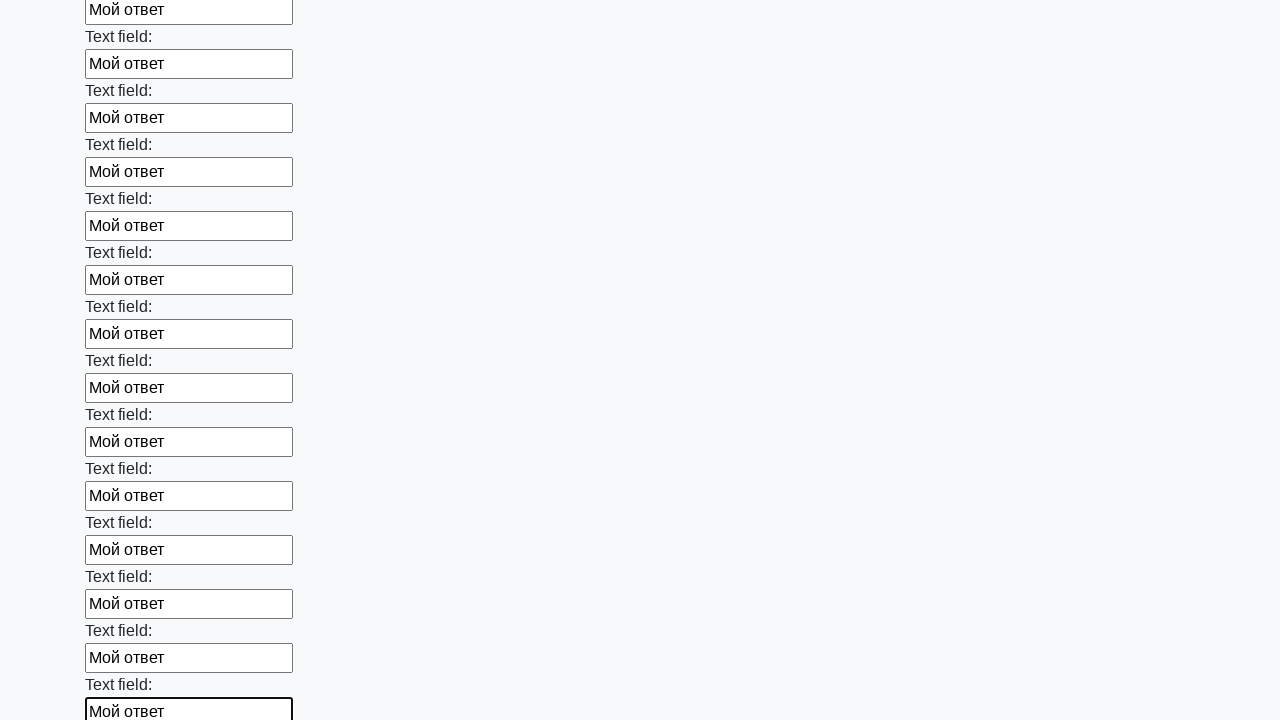

Filled text input field 83/100 with 'Мой ответ' on input[type="text"] >> nth=82
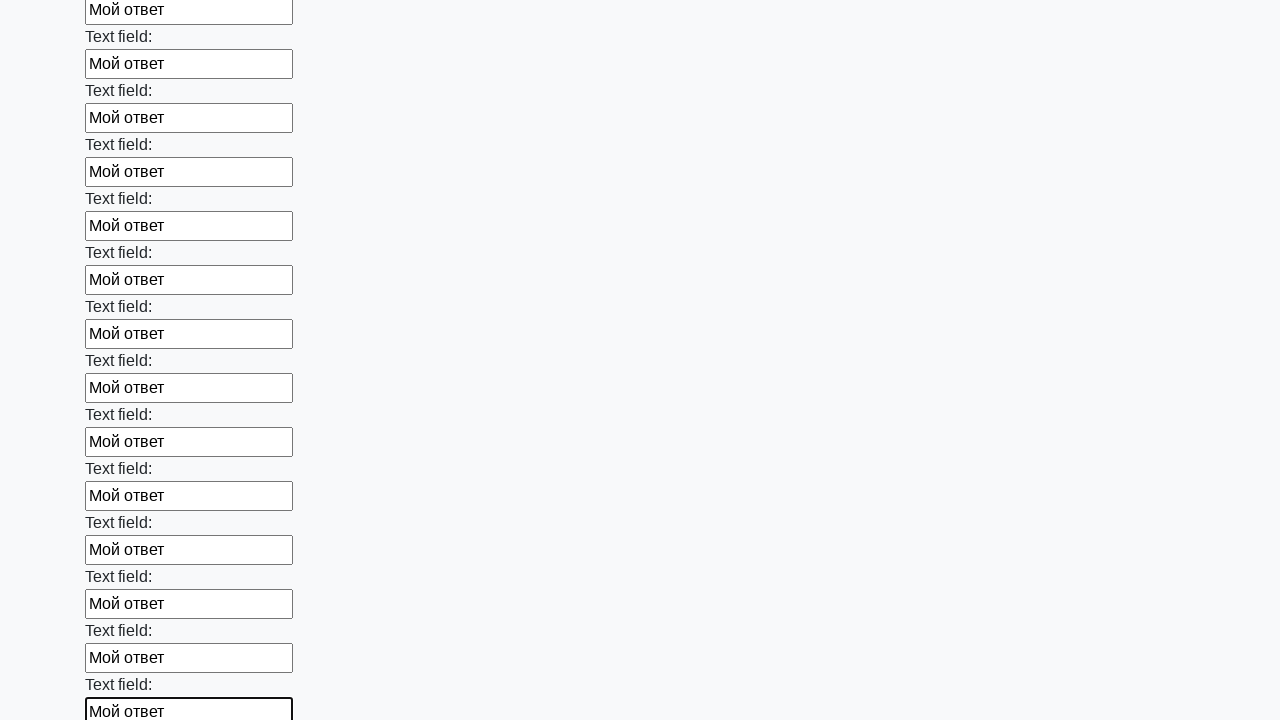

Filled text input field 84/100 with 'Мой ответ' on input[type="text"] >> nth=83
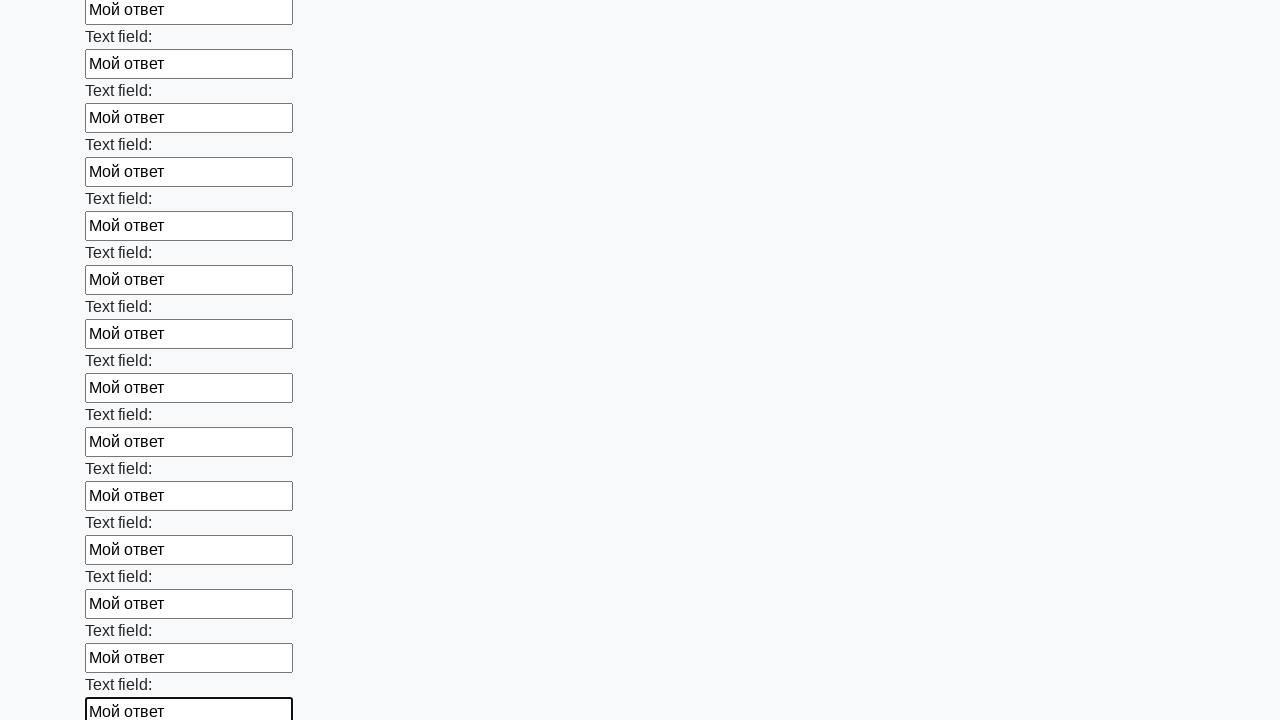

Filled text input field 85/100 with 'Мой ответ' on input[type="text"] >> nth=84
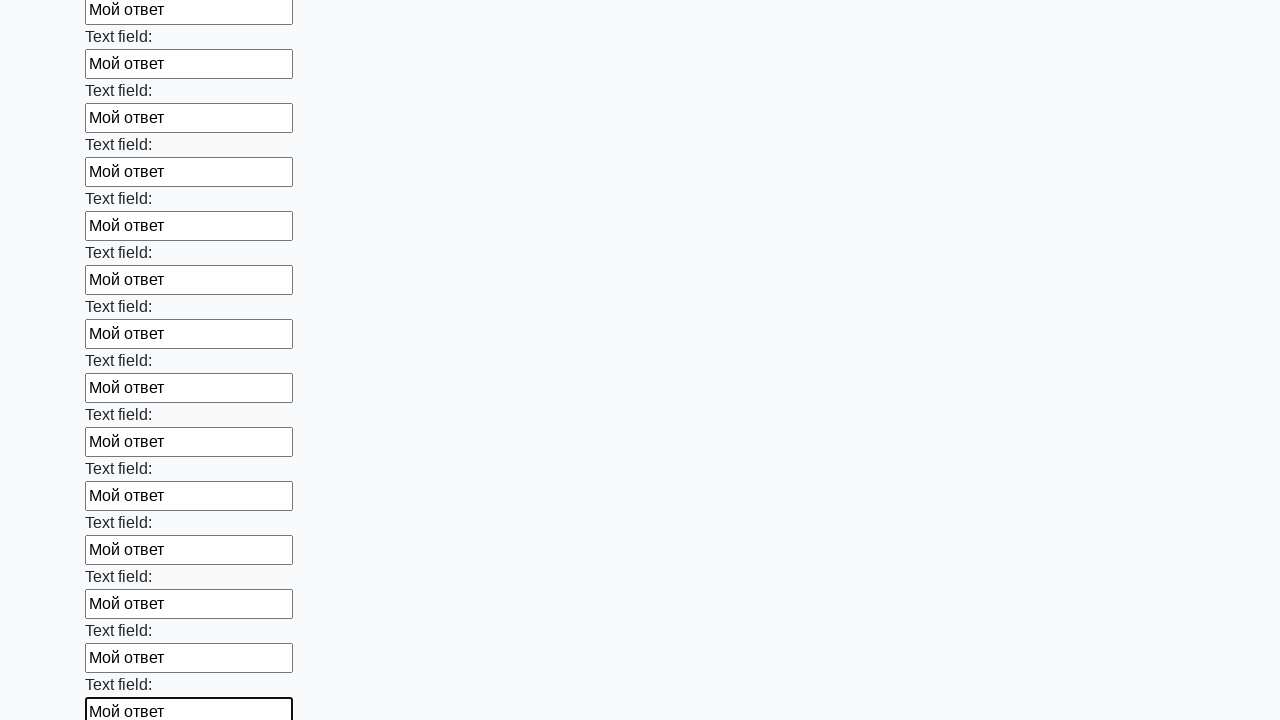

Filled text input field 86/100 with 'Мой ответ' on input[type="text"] >> nth=85
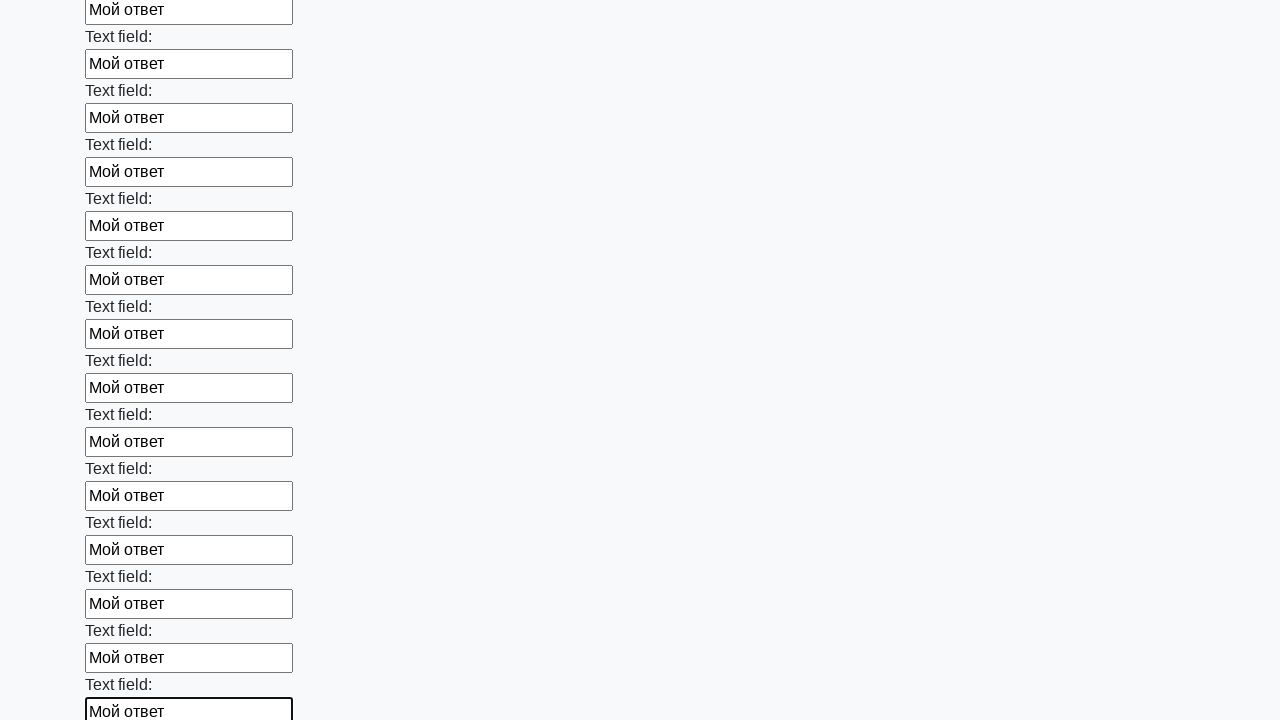

Filled text input field 87/100 with 'Мой ответ' on input[type="text"] >> nth=86
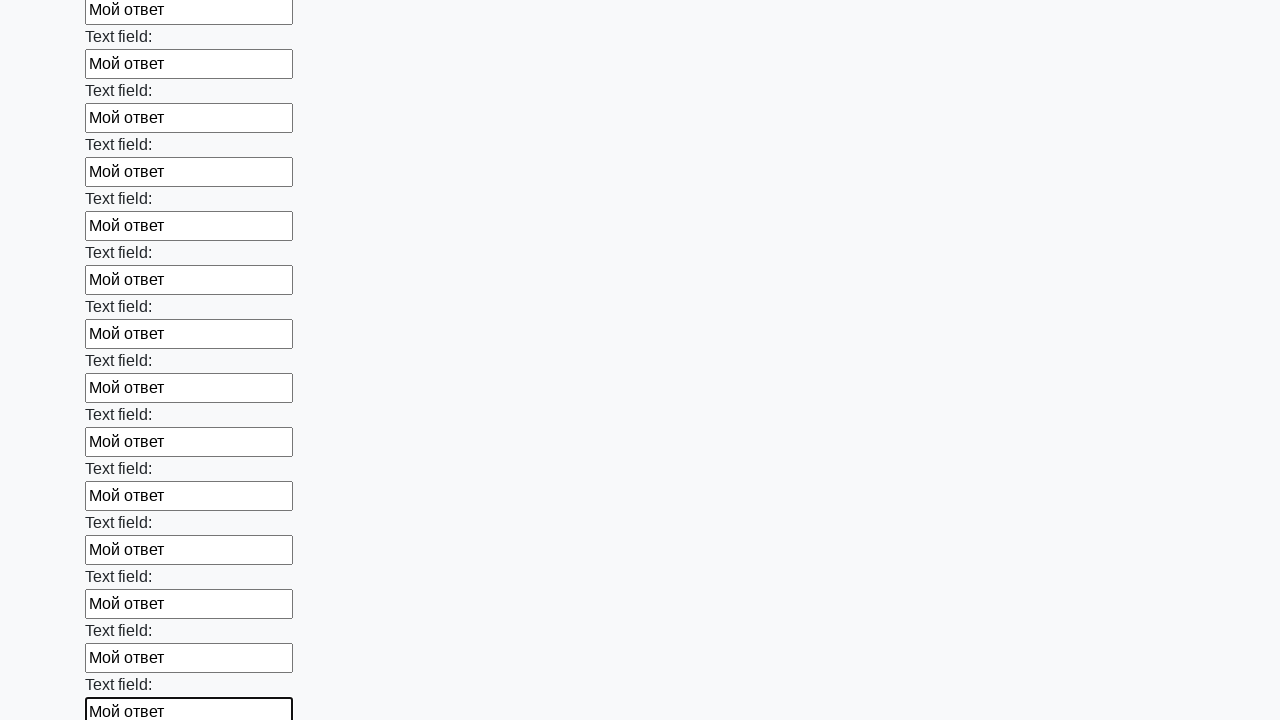

Filled text input field 88/100 with 'Мой ответ' on input[type="text"] >> nth=87
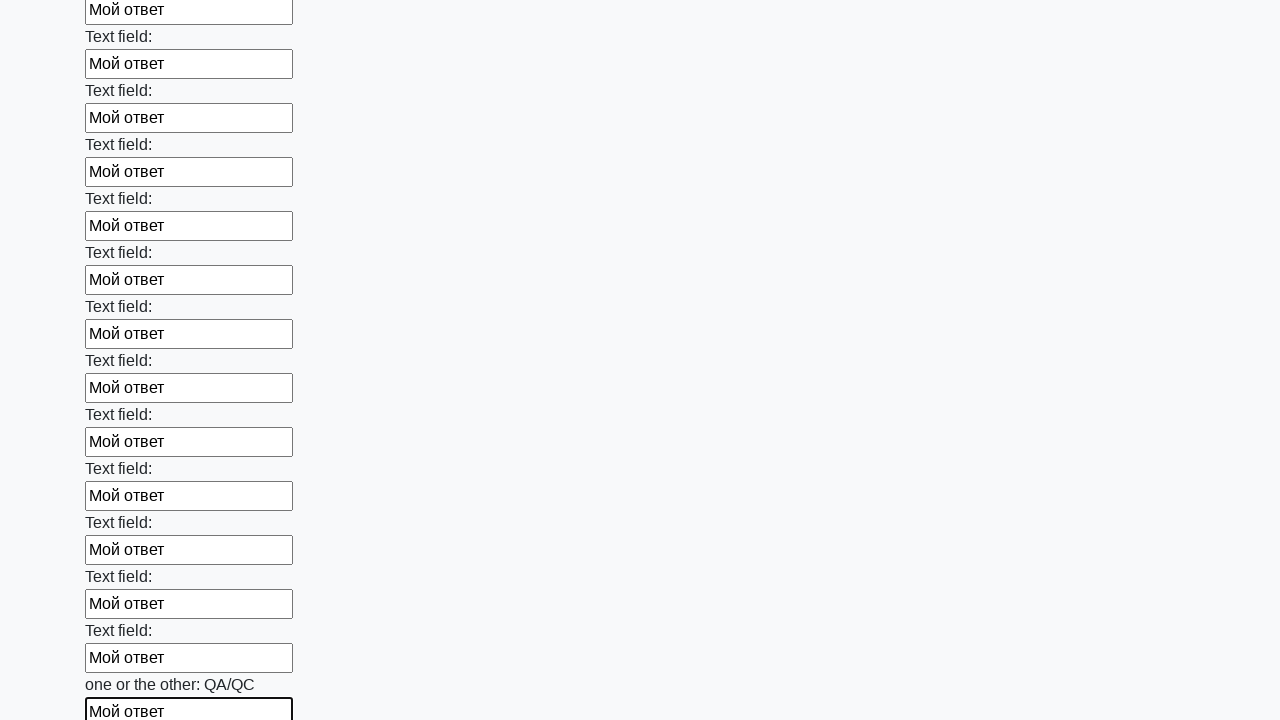

Filled text input field 89/100 with 'Мой ответ' on input[type="text"] >> nth=88
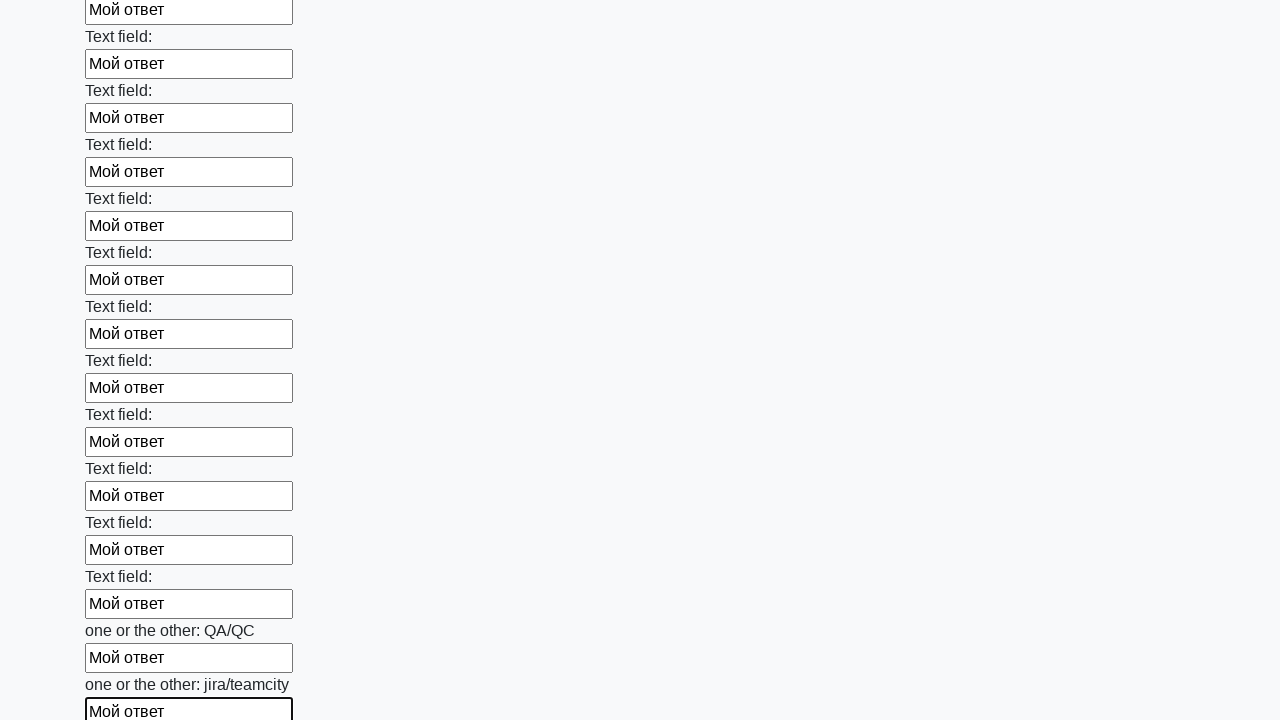

Filled text input field 90/100 with 'Мой ответ' on input[type="text"] >> nth=89
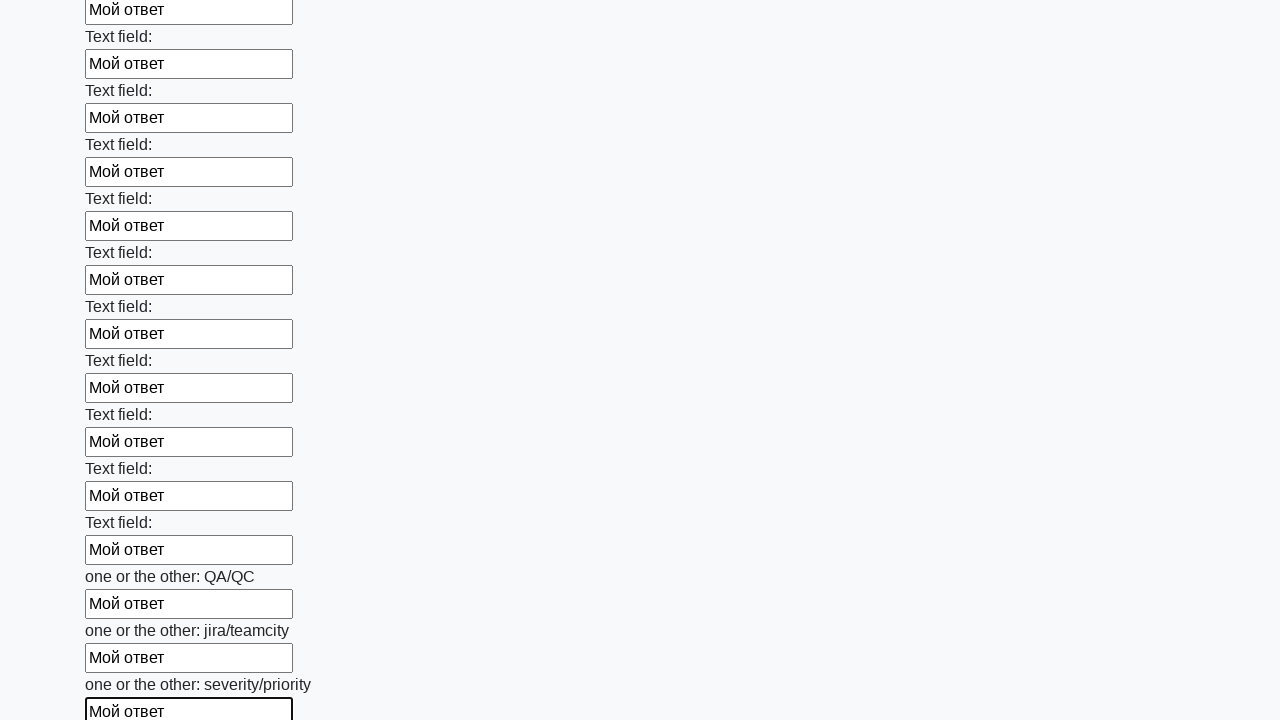

Filled text input field 91/100 with 'Мой ответ' on input[type="text"] >> nth=90
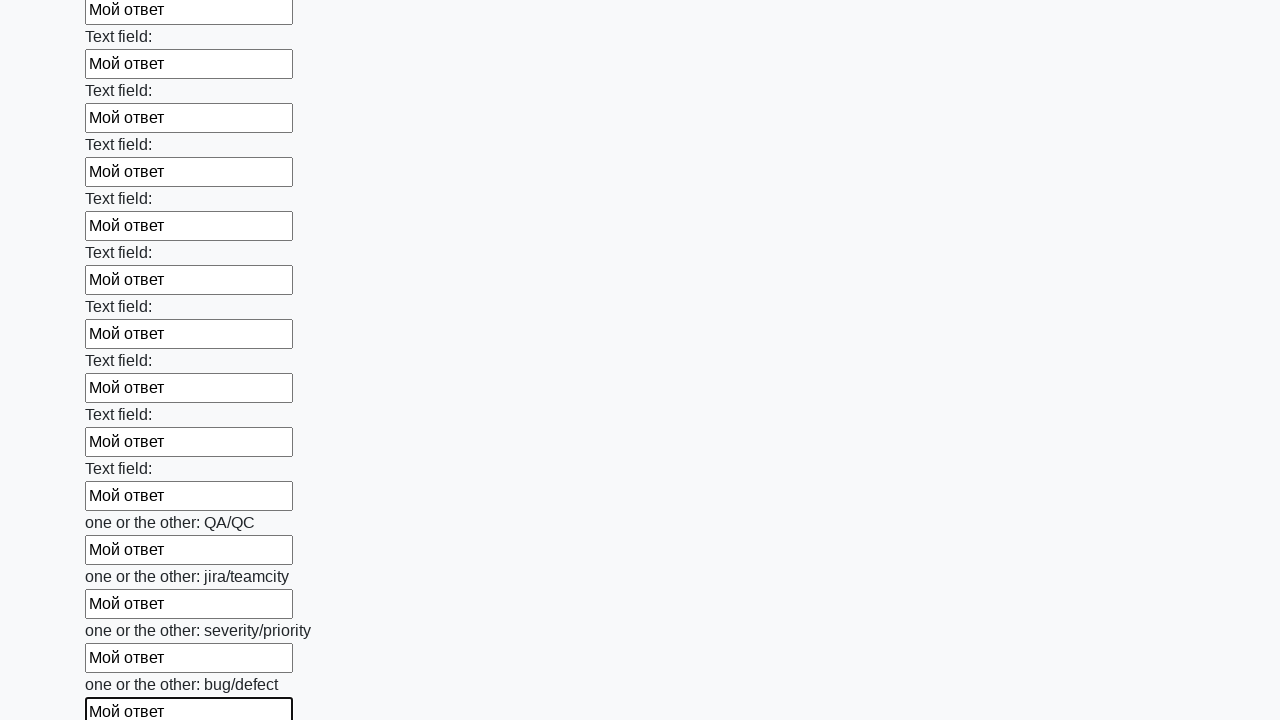

Filled text input field 92/100 with 'Мой ответ' on input[type="text"] >> nth=91
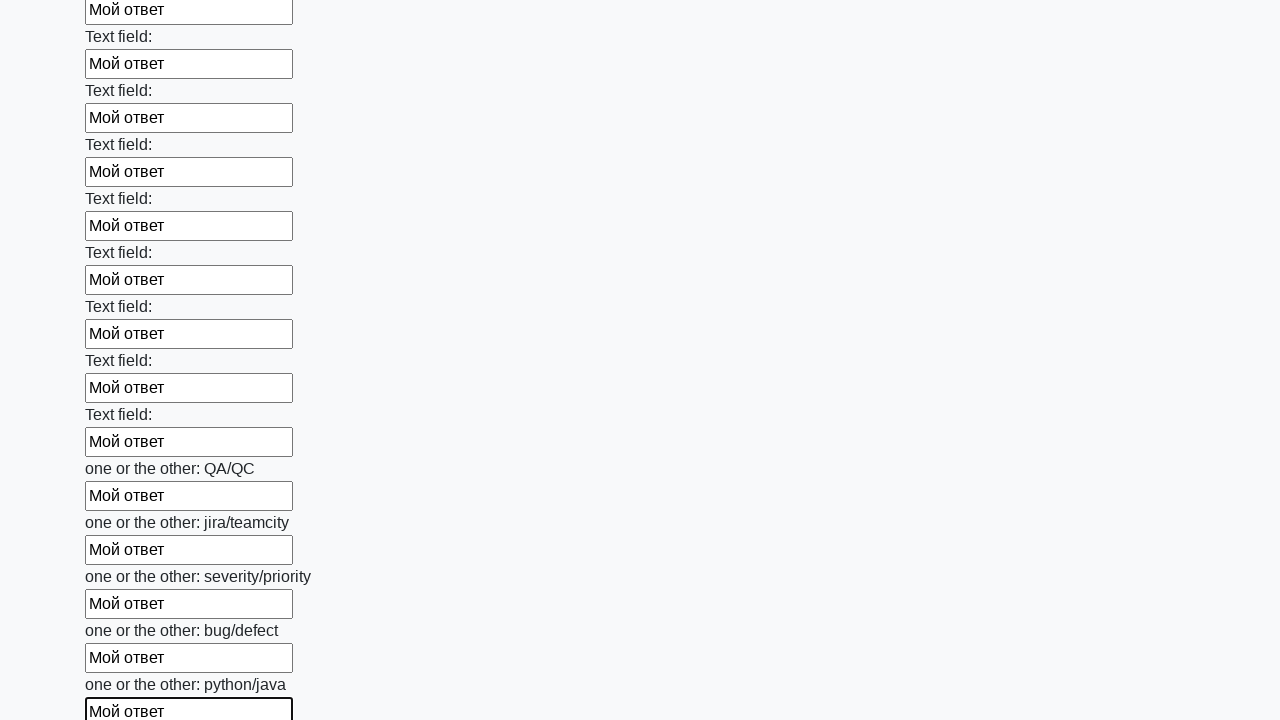

Filled text input field 93/100 with 'Мой ответ' on input[type="text"] >> nth=92
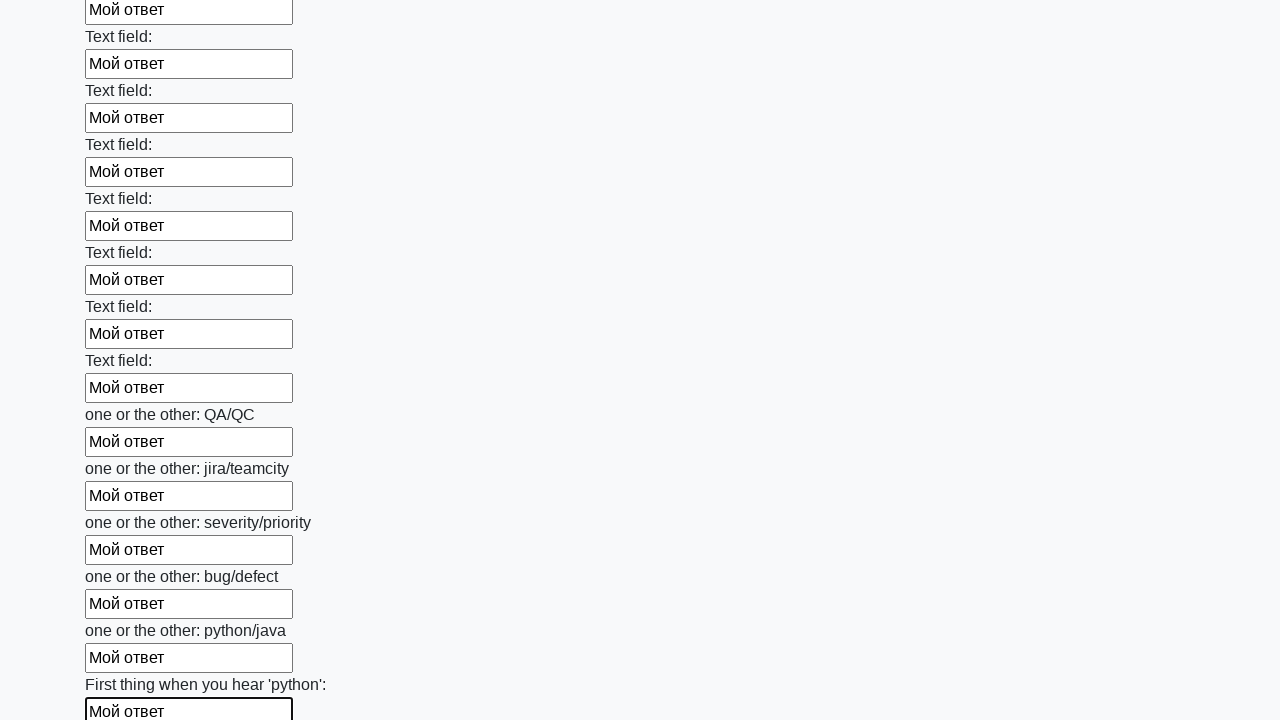

Filled text input field 94/100 with 'Мой ответ' on input[type="text"] >> nth=93
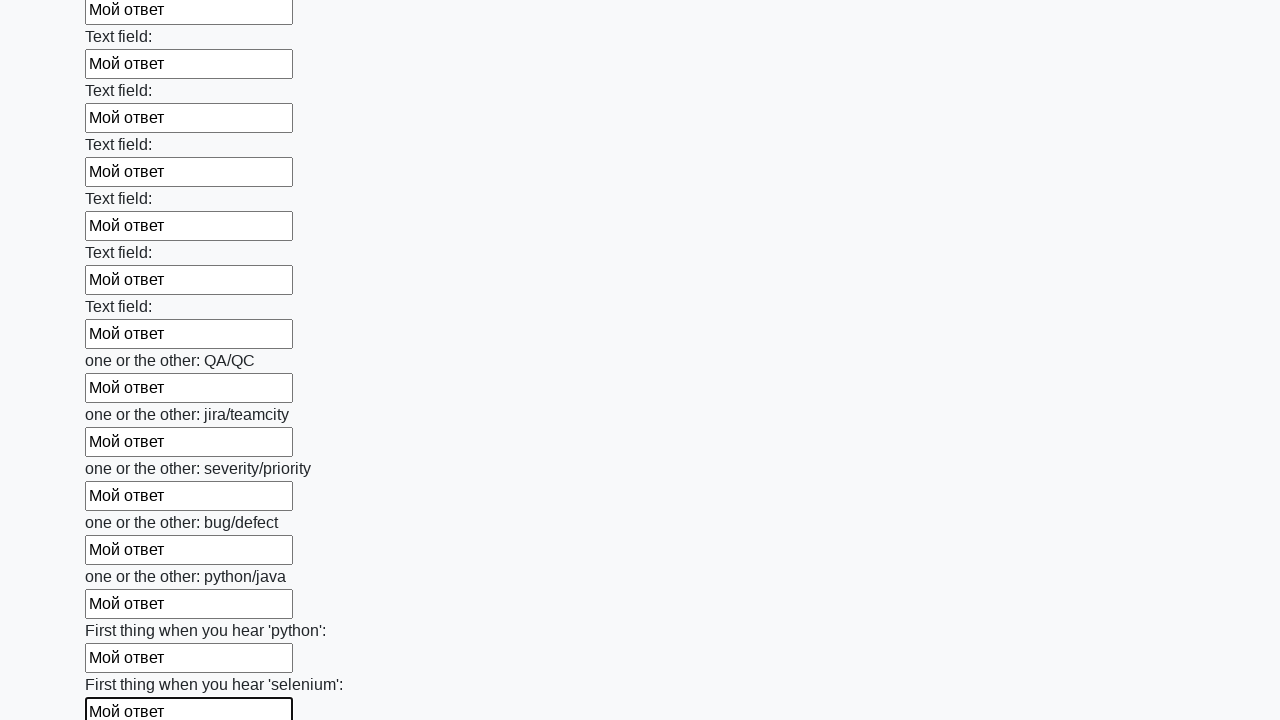

Filled text input field 95/100 with 'Мой ответ' on input[type="text"] >> nth=94
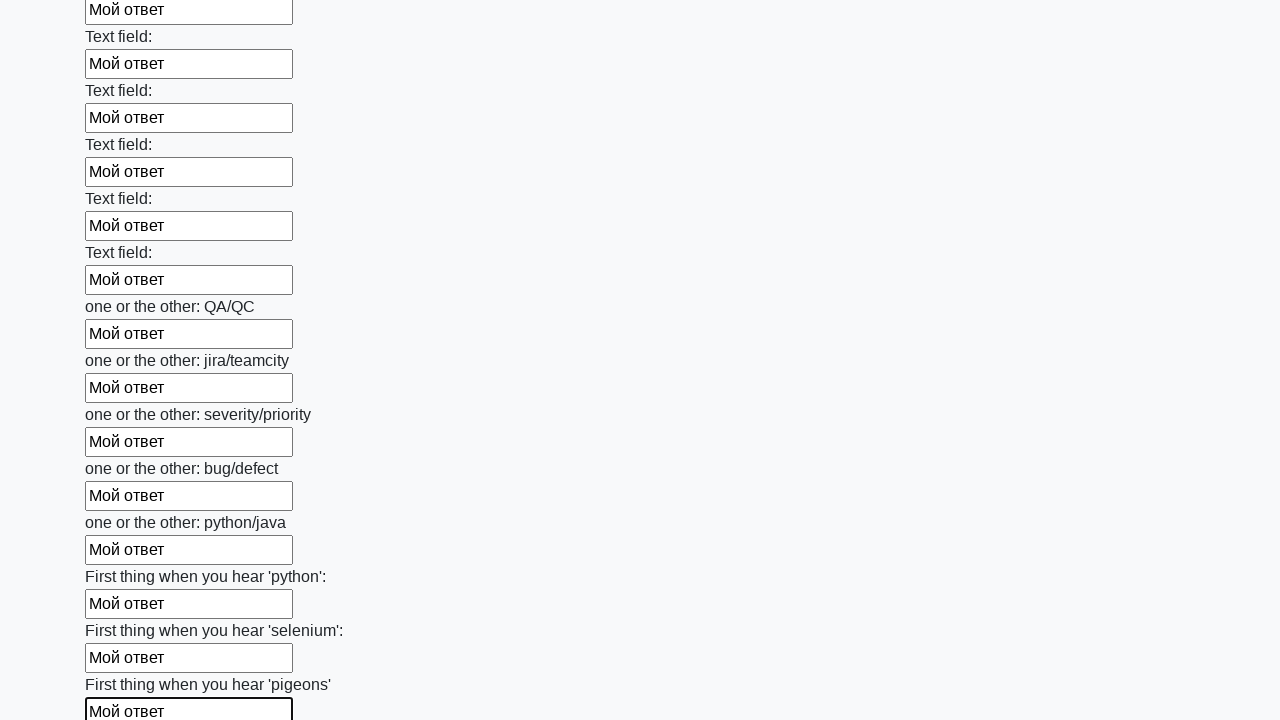

Filled text input field 96/100 with 'Мой ответ' on input[type="text"] >> nth=95
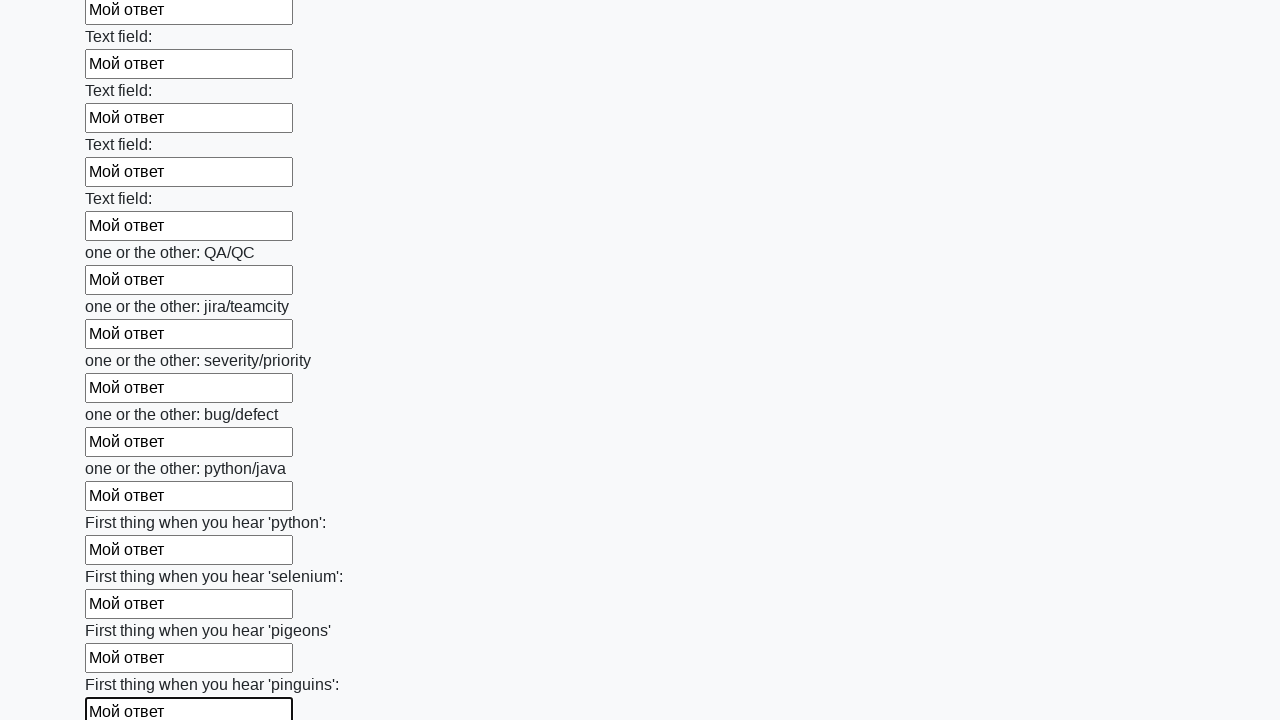

Filled text input field 97/100 with 'Мой ответ' on input[type="text"] >> nth=96
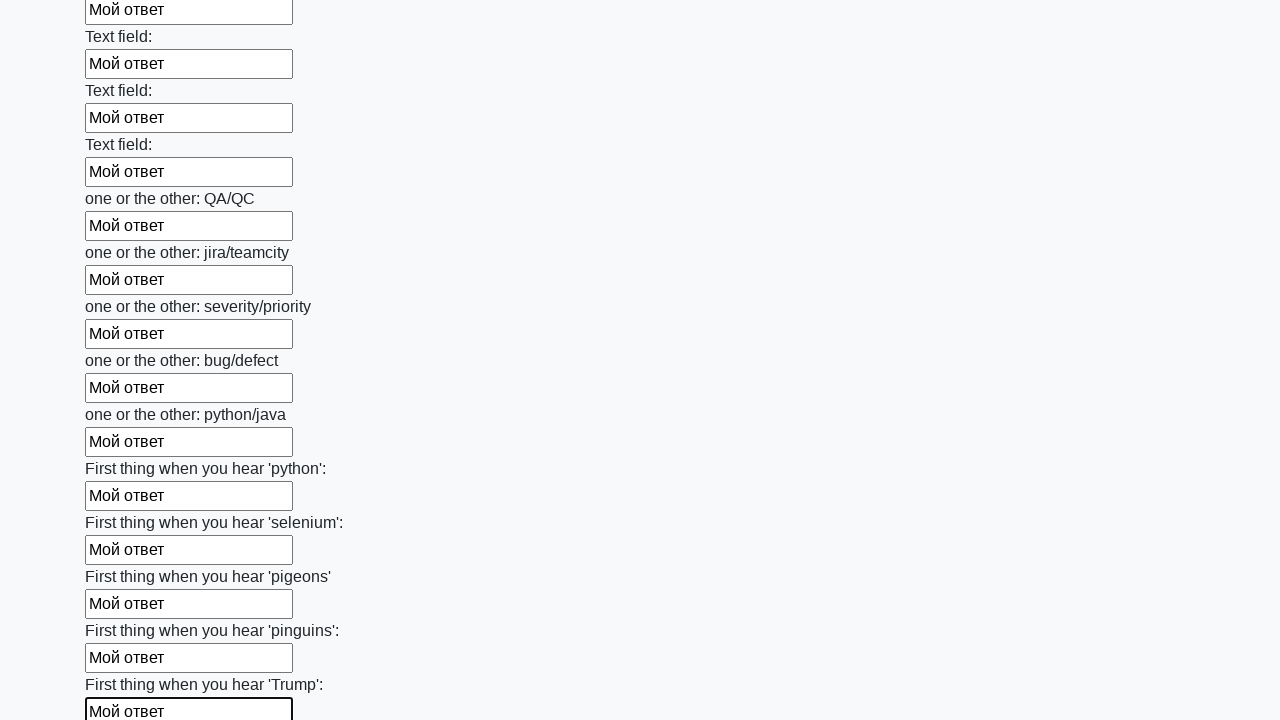

Filled text input field 98/100 with 'Мой ответ' on input[type="text"] >> nth=97
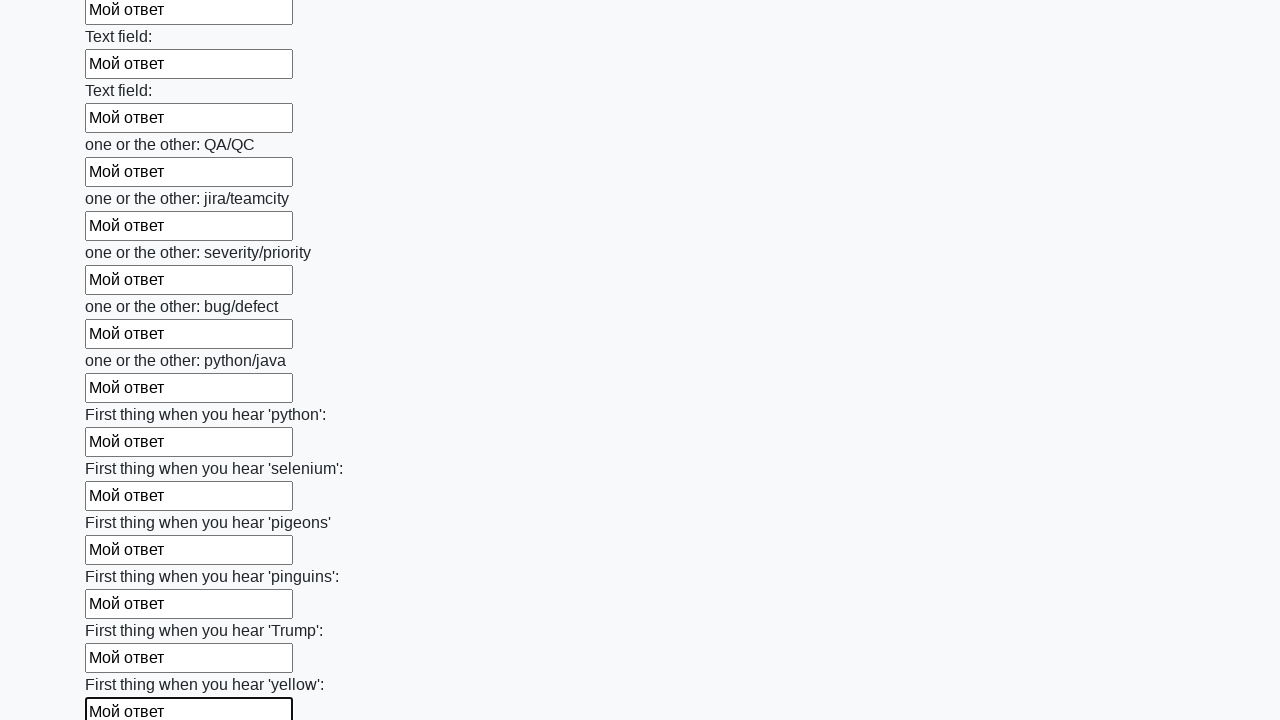

Filled text input field 99/100 with 'Мой ответ' on input[type="text"] >> nth=98
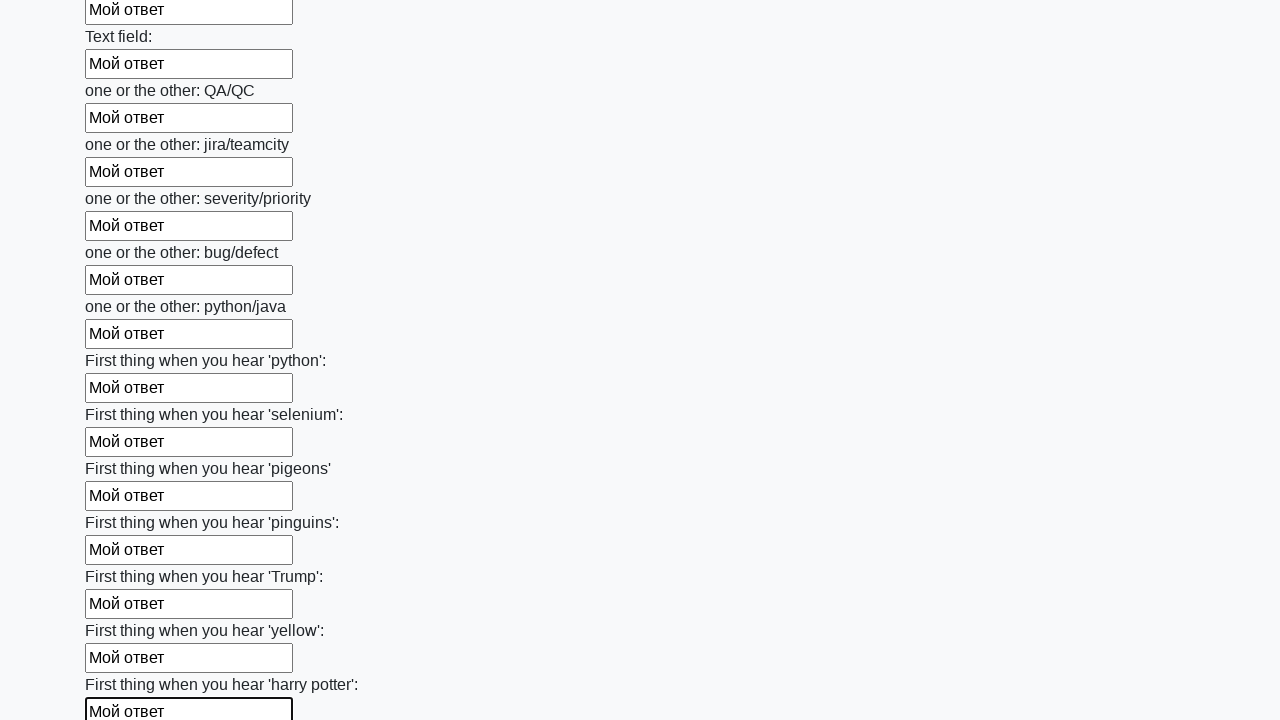

Filled text input field 100/100 with 'Мой ответ' on input[type="text"] >> nth=99
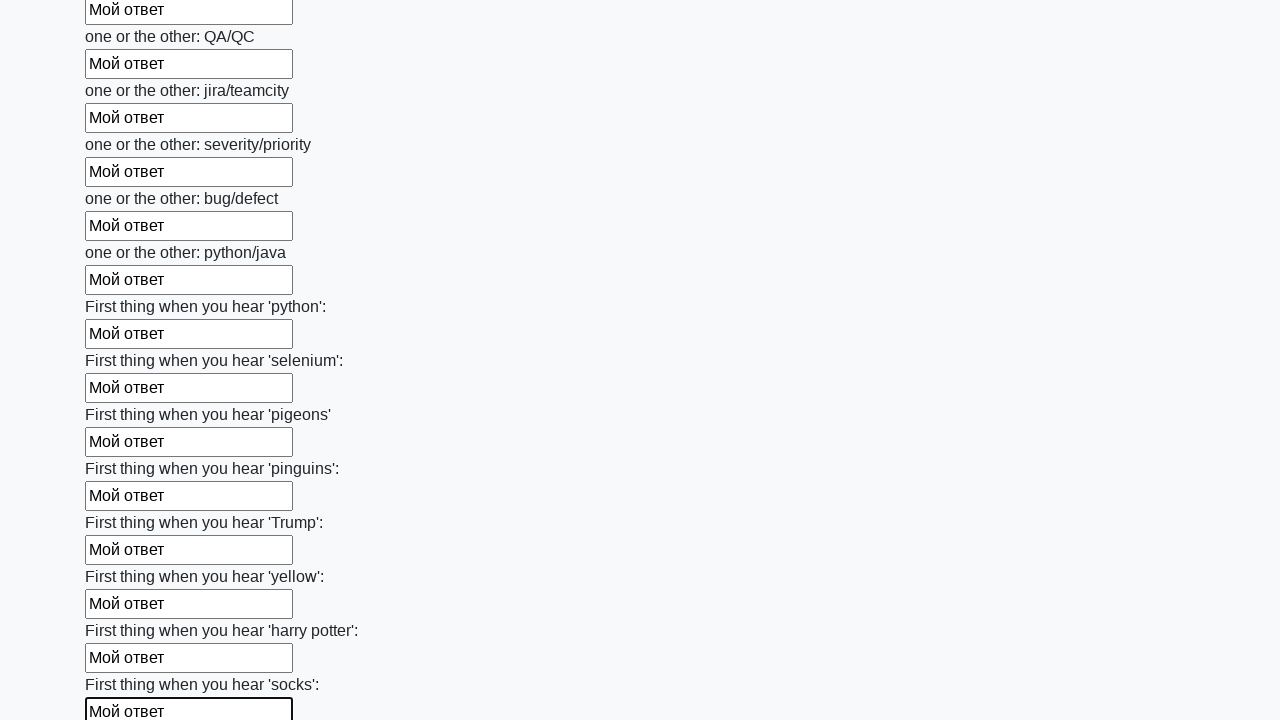

Clicked the submit button at (123, 611) on button.btn
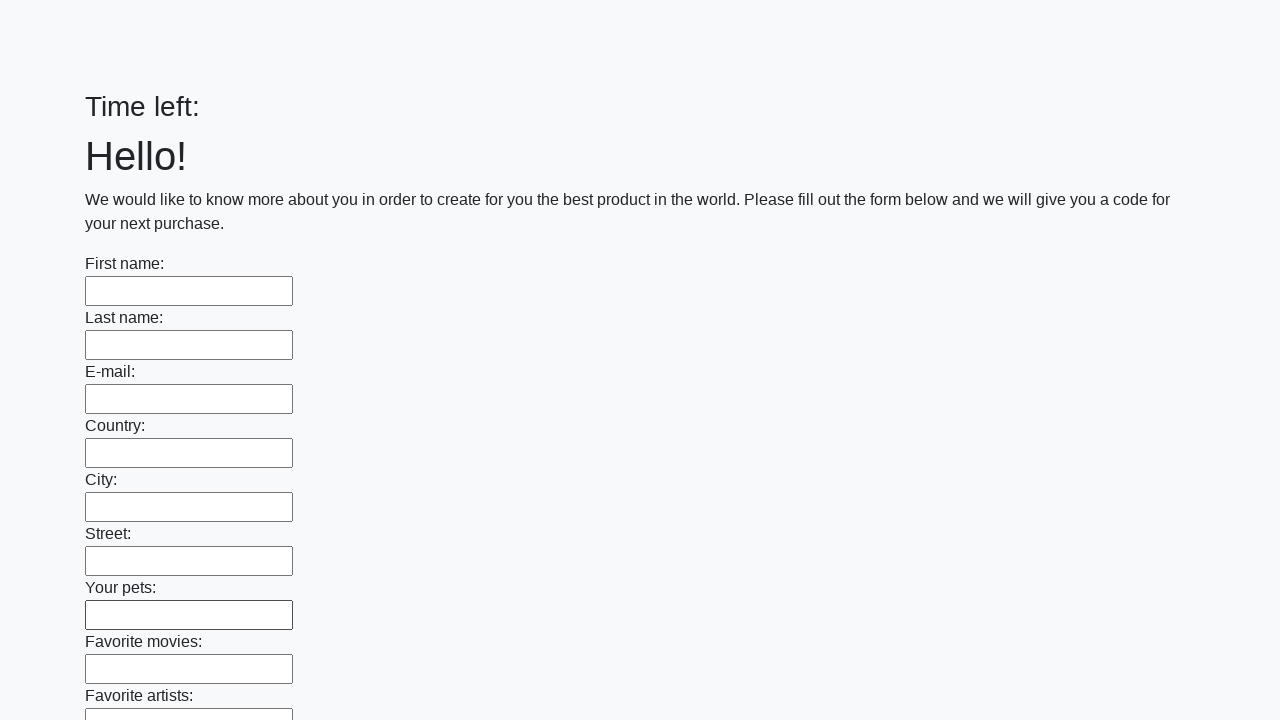

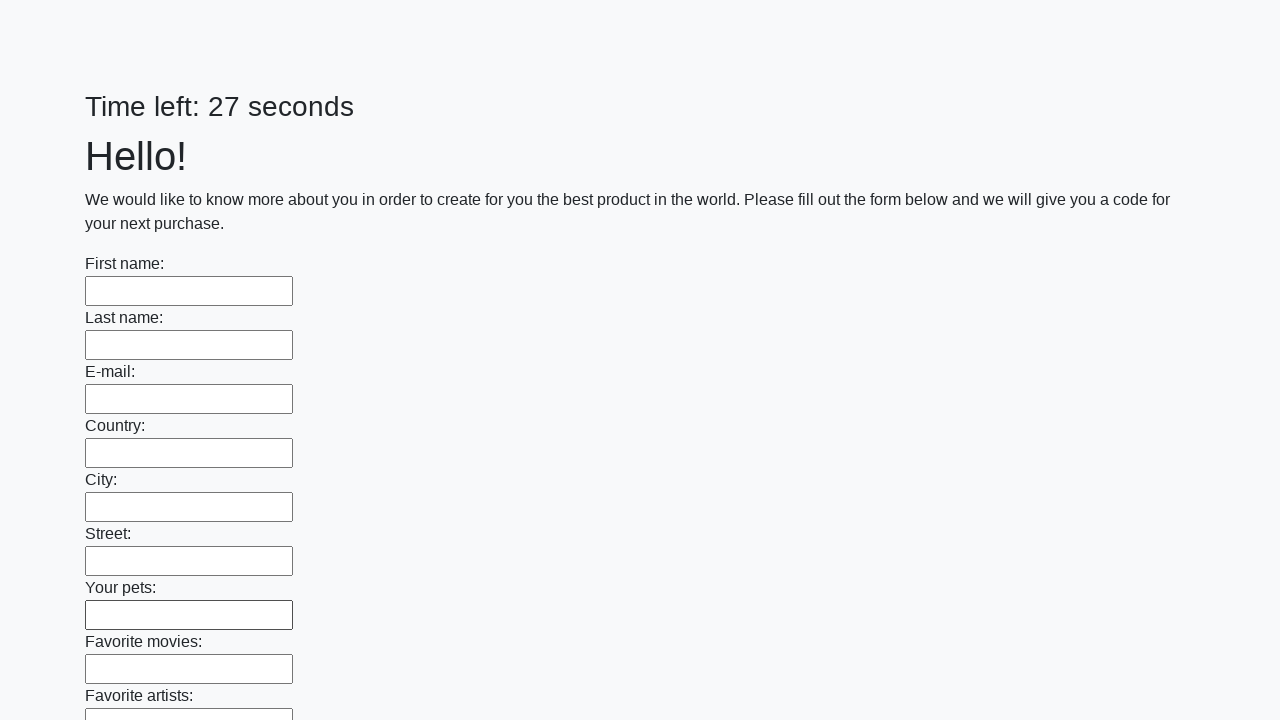